Tests basic browser navigation on YouTube by navigating to a video page, using back/forward/refresh controls, finding link elements and extracting their attributes, and finding all images on the page.

Starting URL: https://www.youtube.com/watch?v=dQw4w9WgXcQ

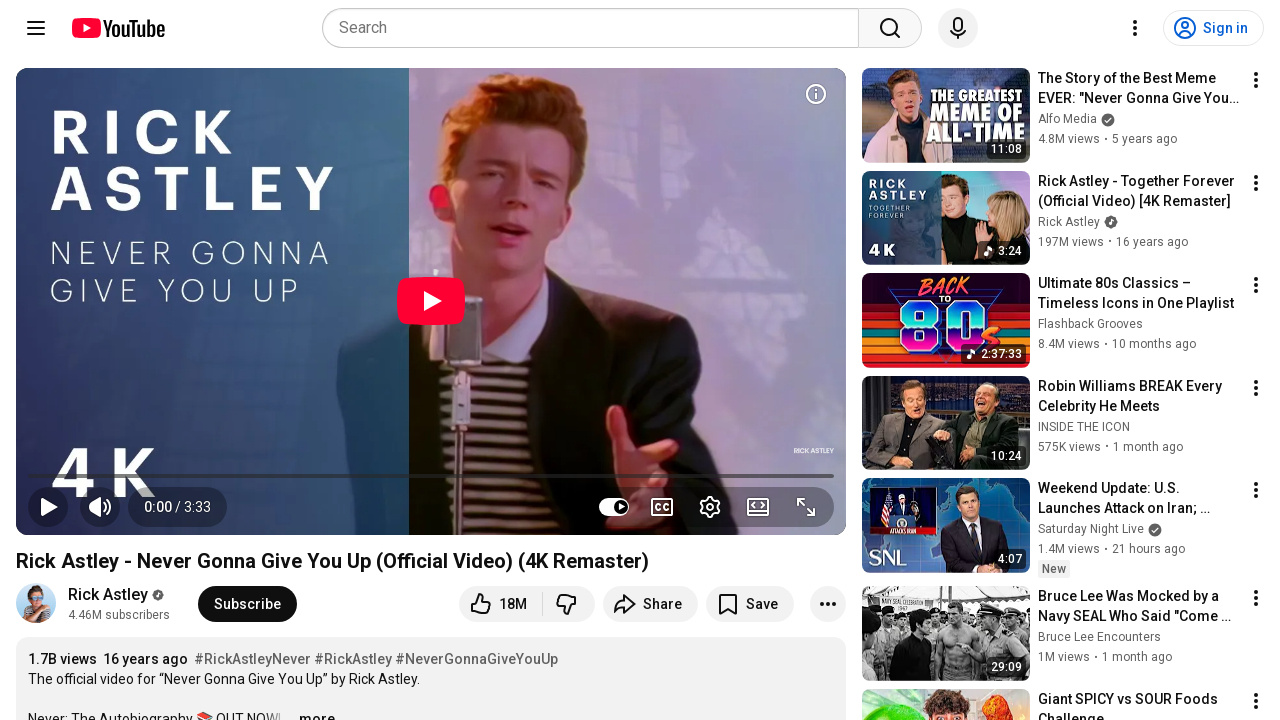

Page loaded - DOM content ready
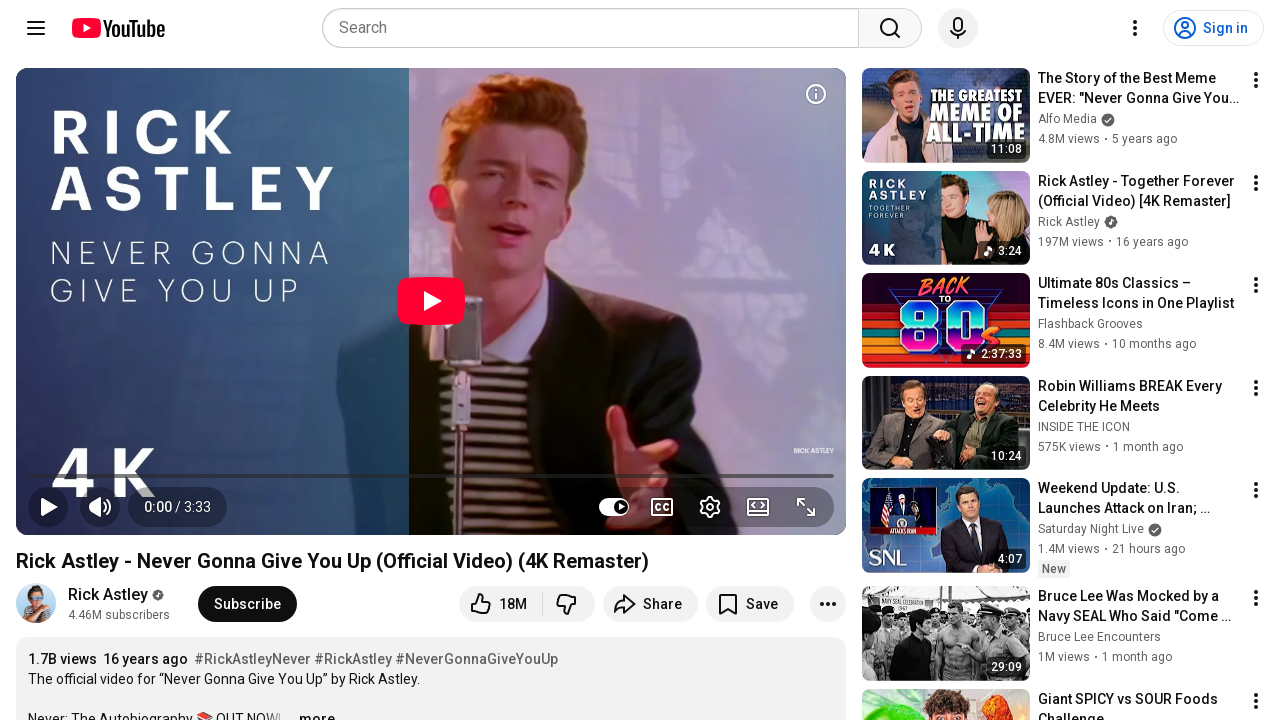

Navigated back using browser back button
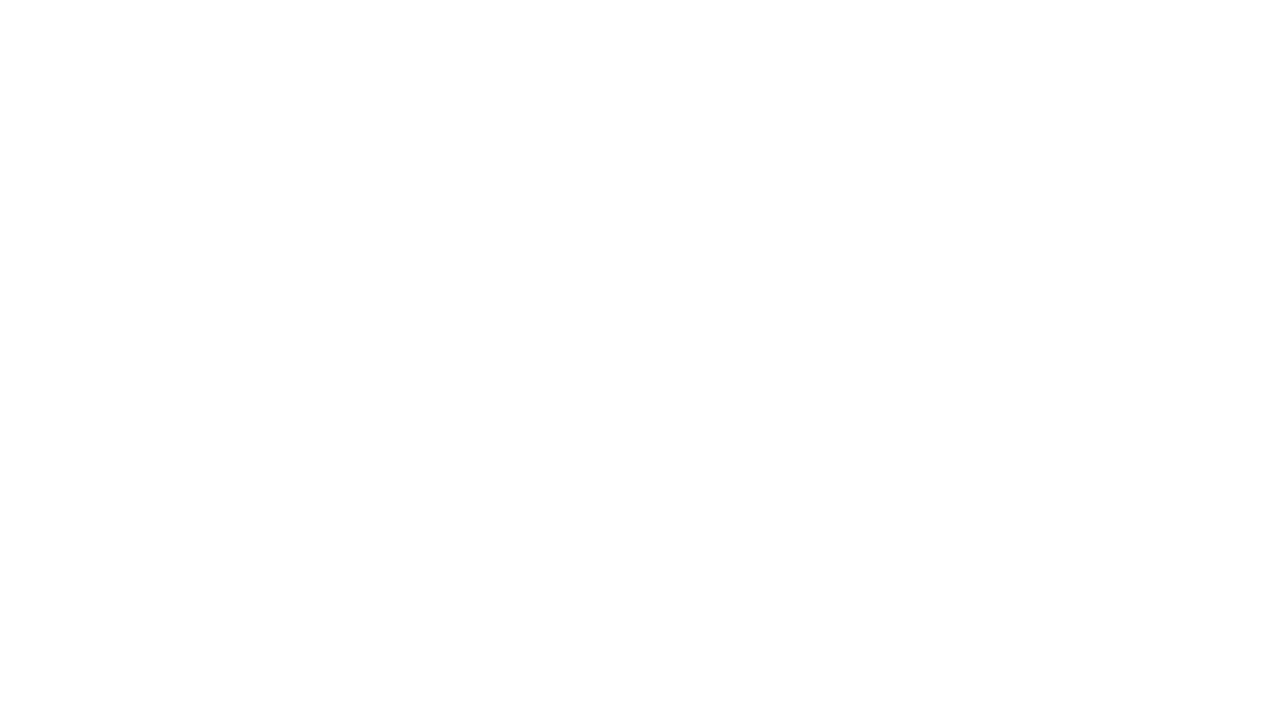

Navigated forward using browser forward button
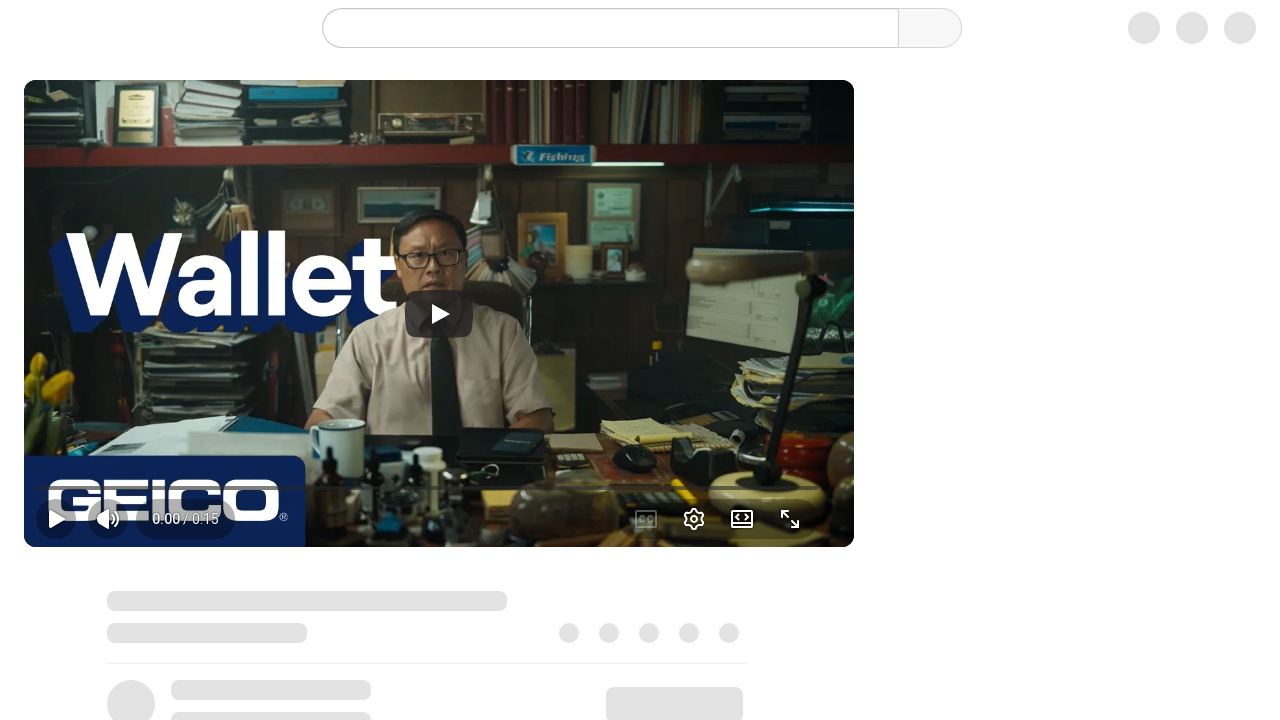

Refreshed the page
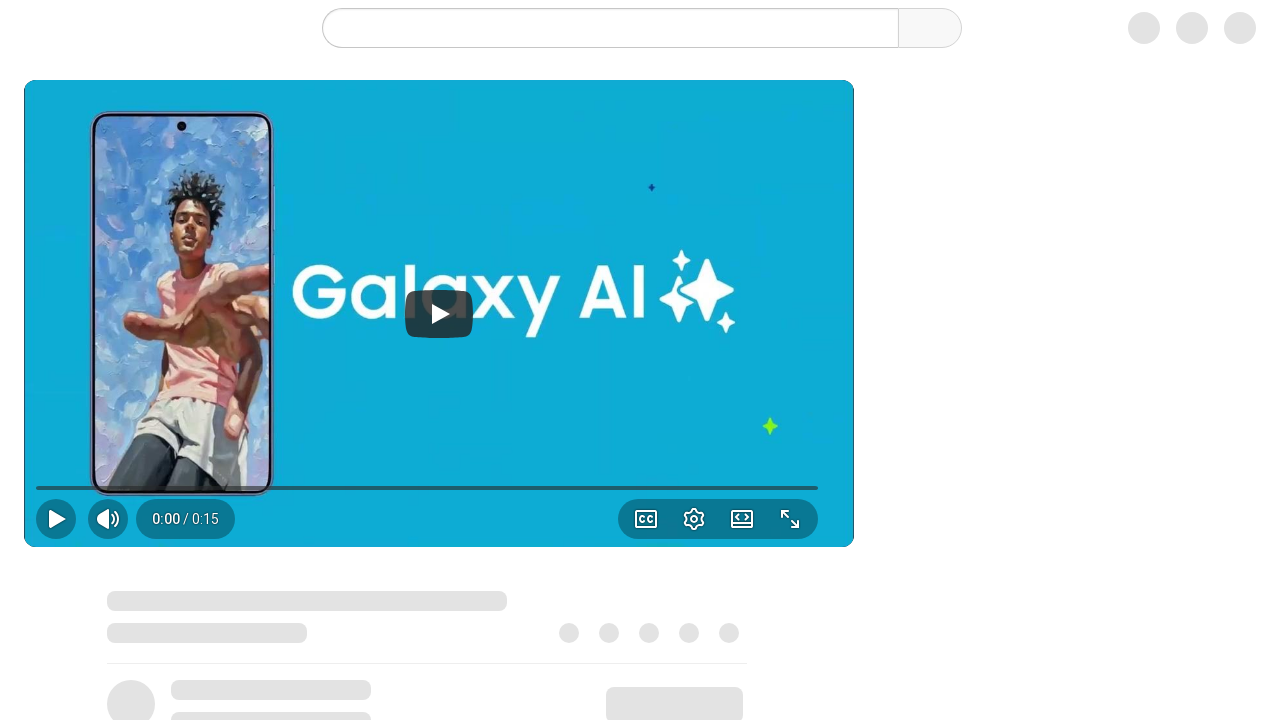

Located first link element on page
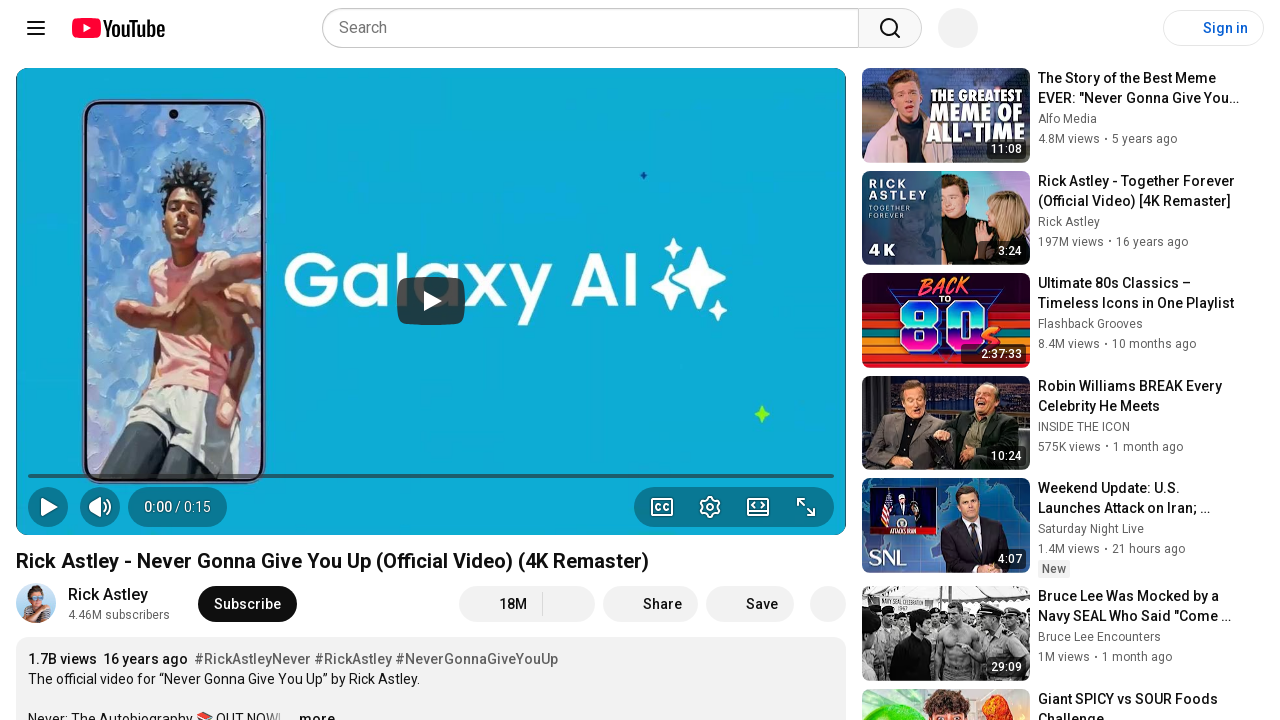

Extracted href attribute from first link
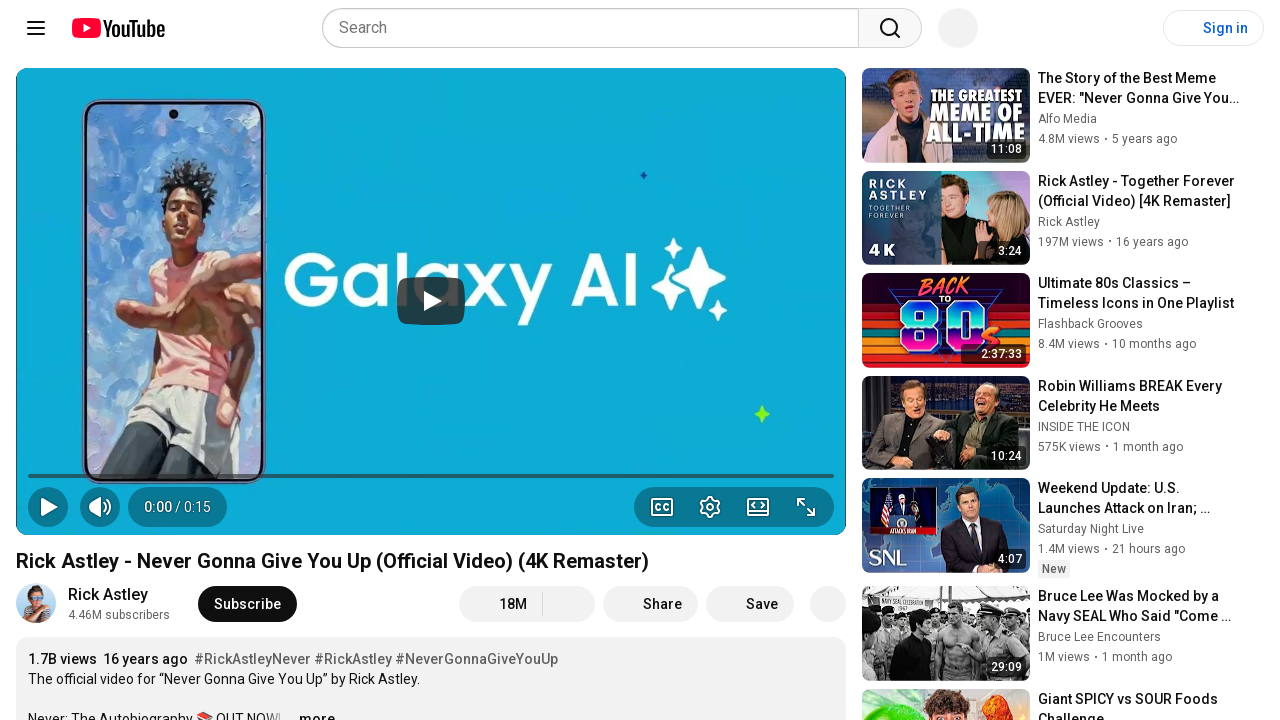

Located all image elements on page
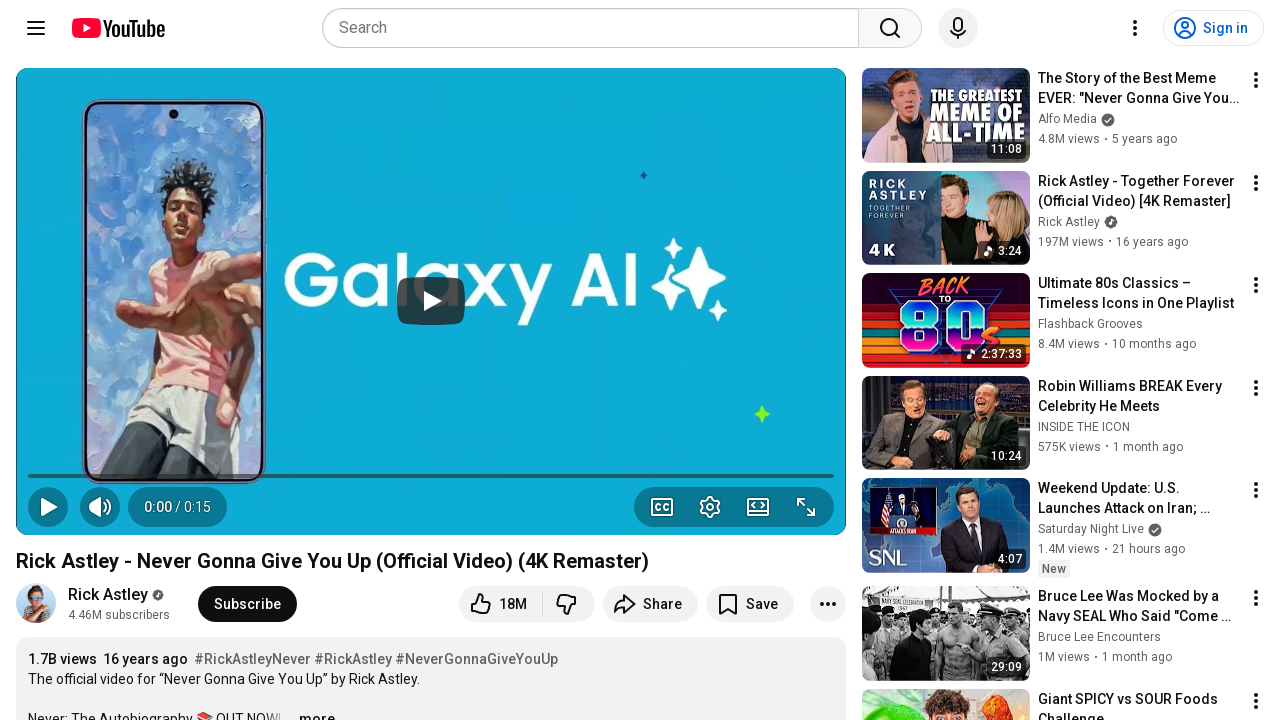

Extracted src attribute from image element
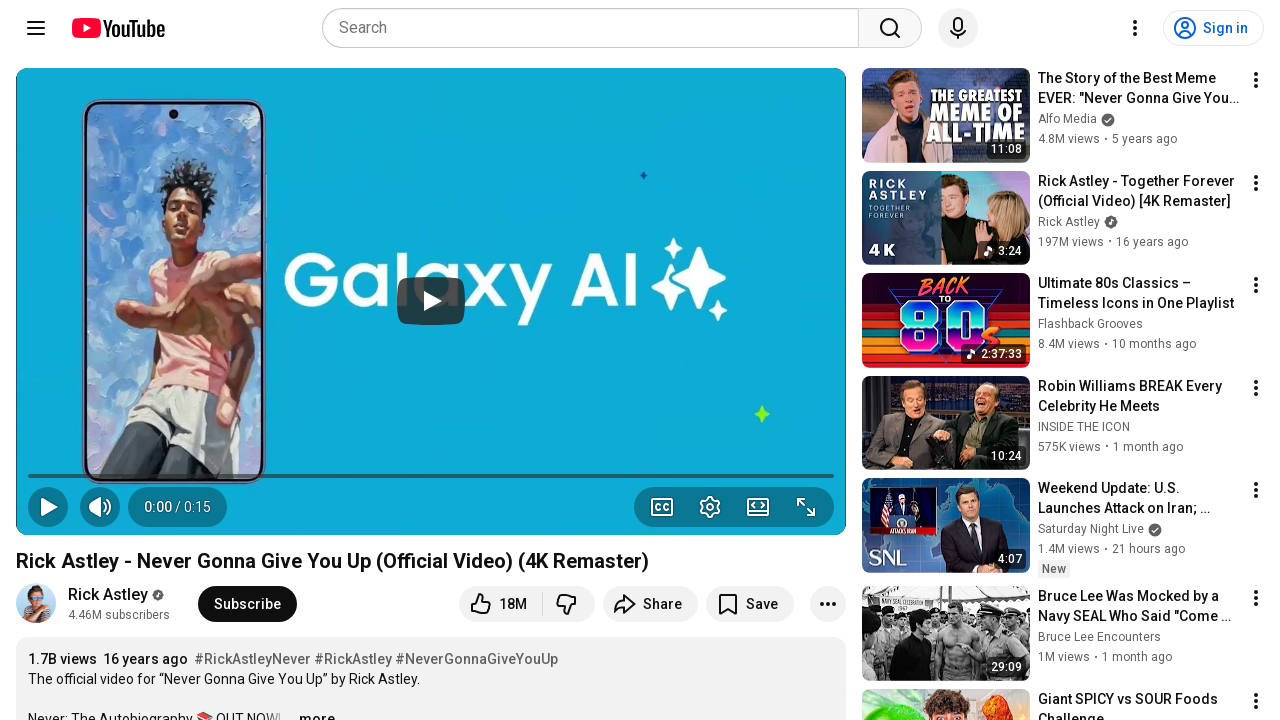

Extracted src attribute from image element
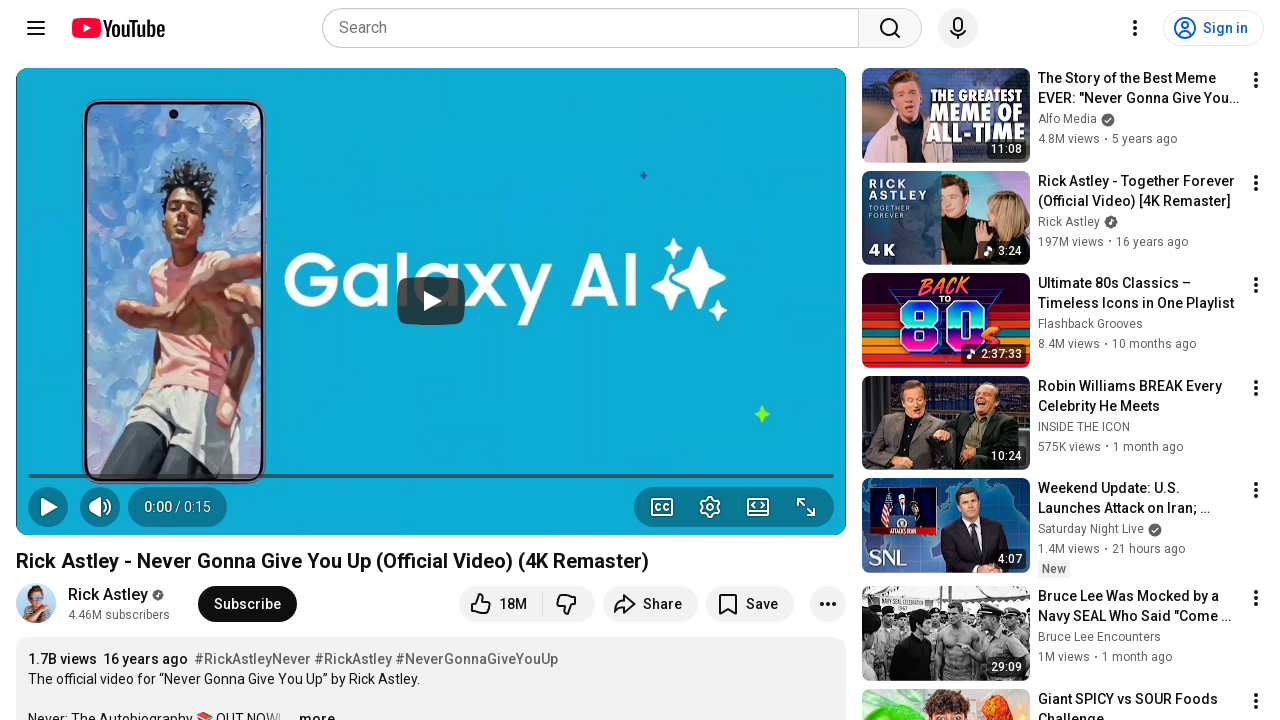

Extracted src attribute from image element
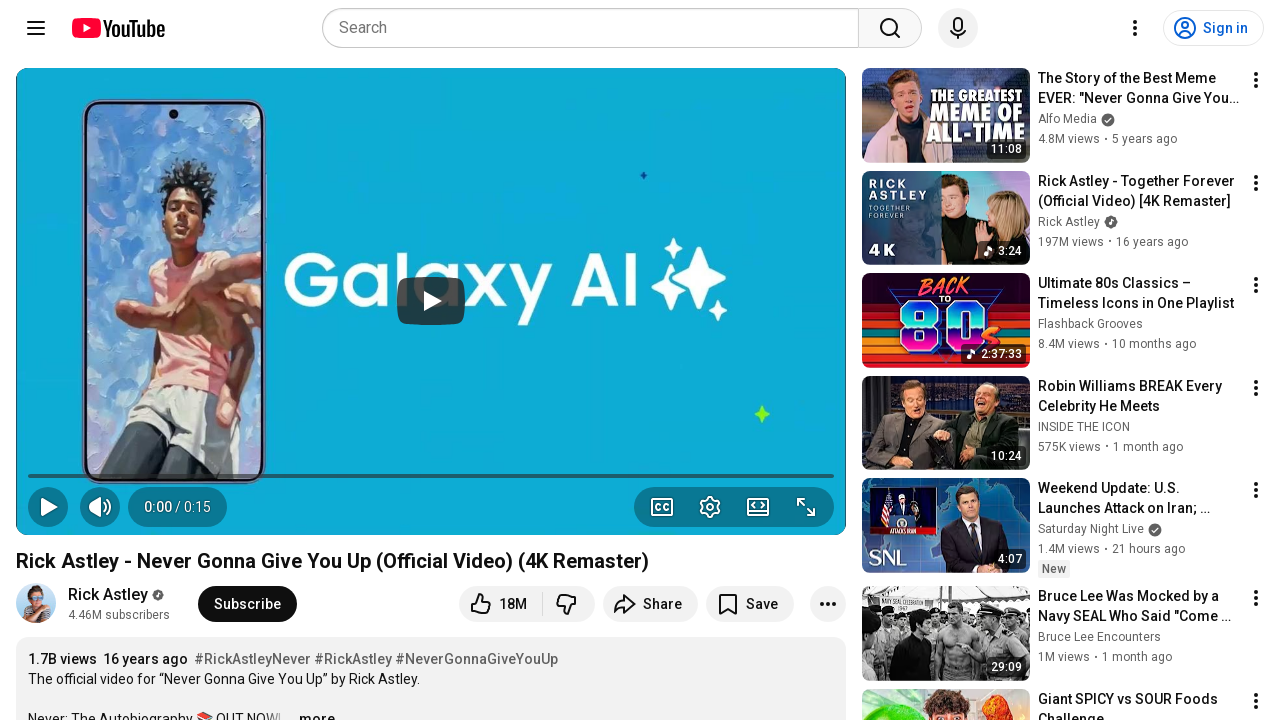

Extracted src attribute from image element
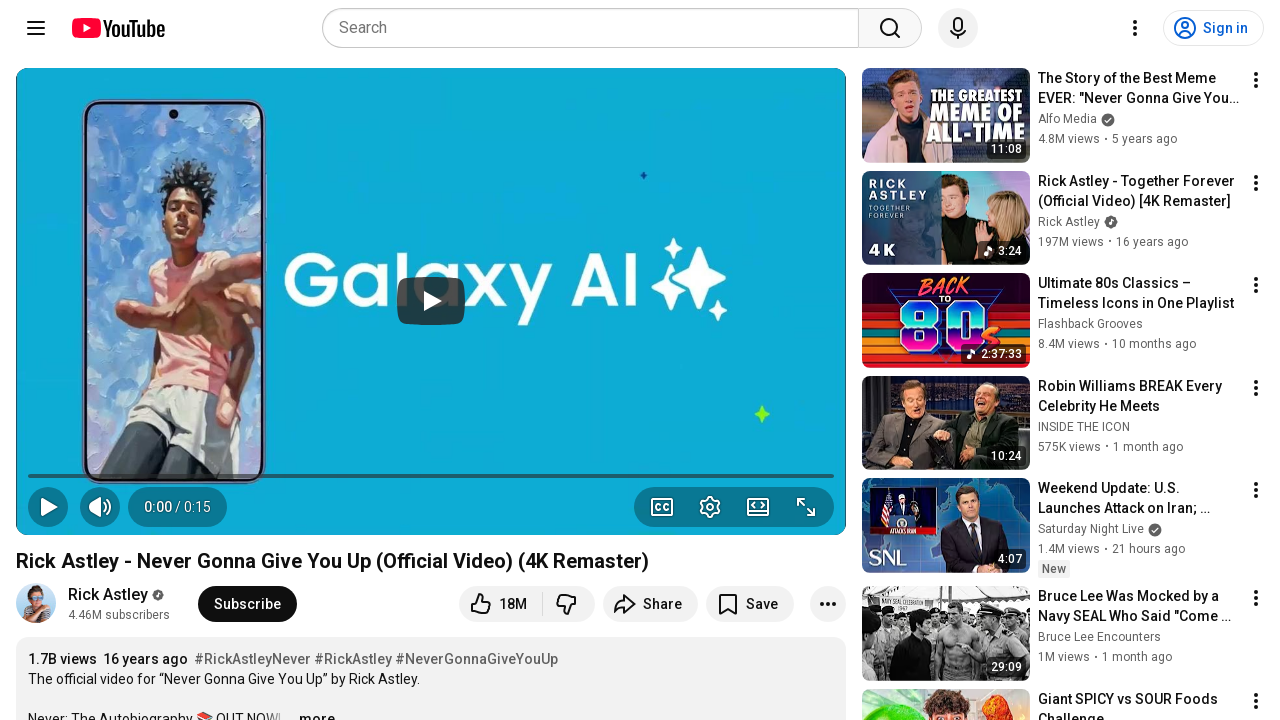

Extracted src attribute from image element
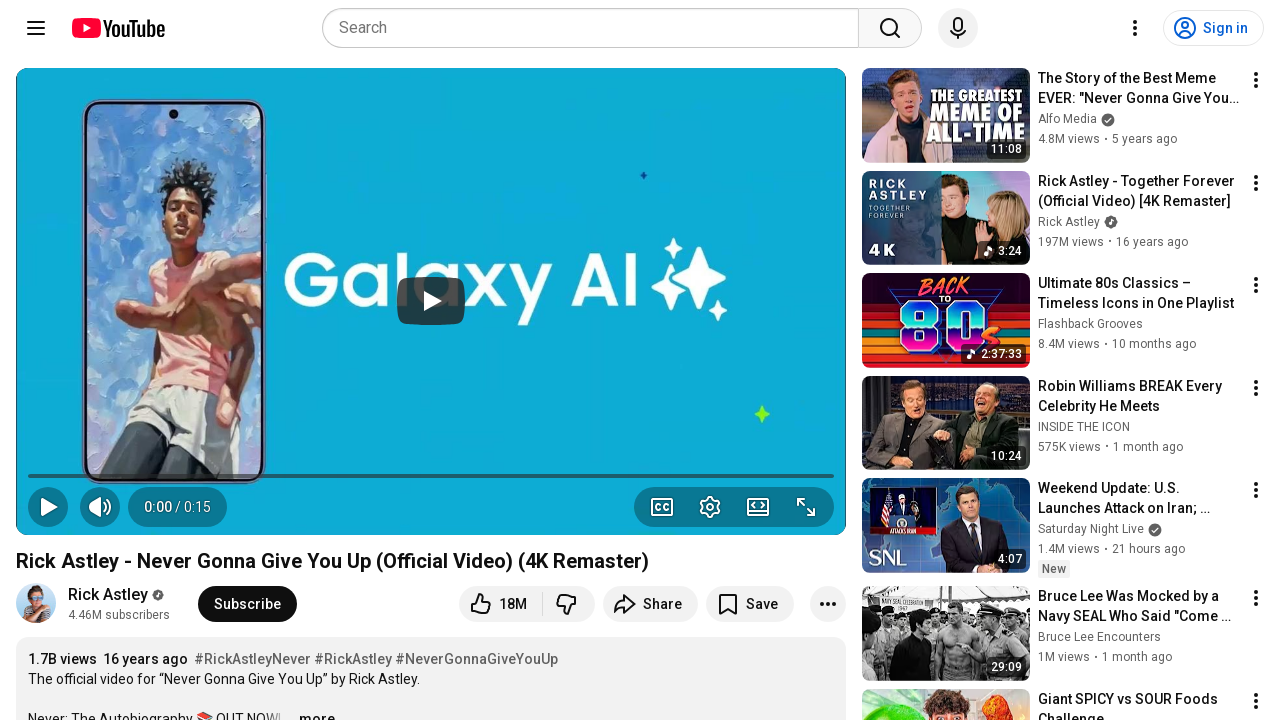

Extracted src attribute from image element
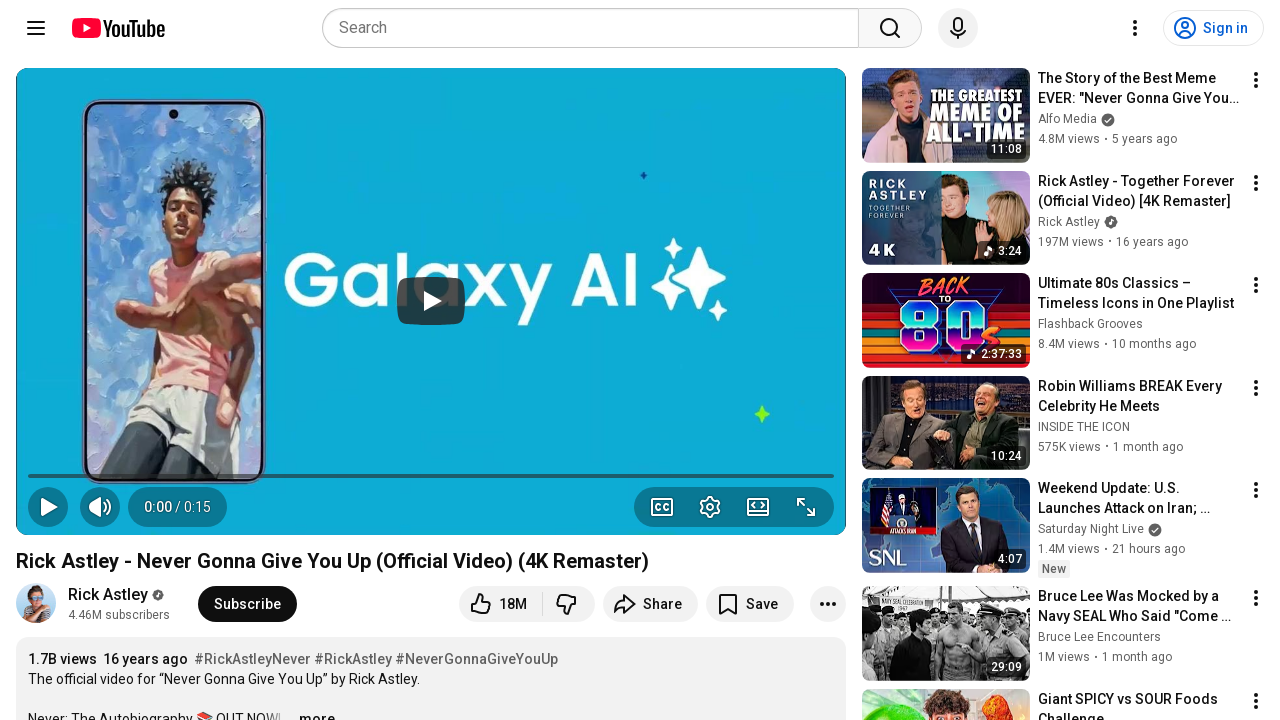

Extracted src attribute from image element
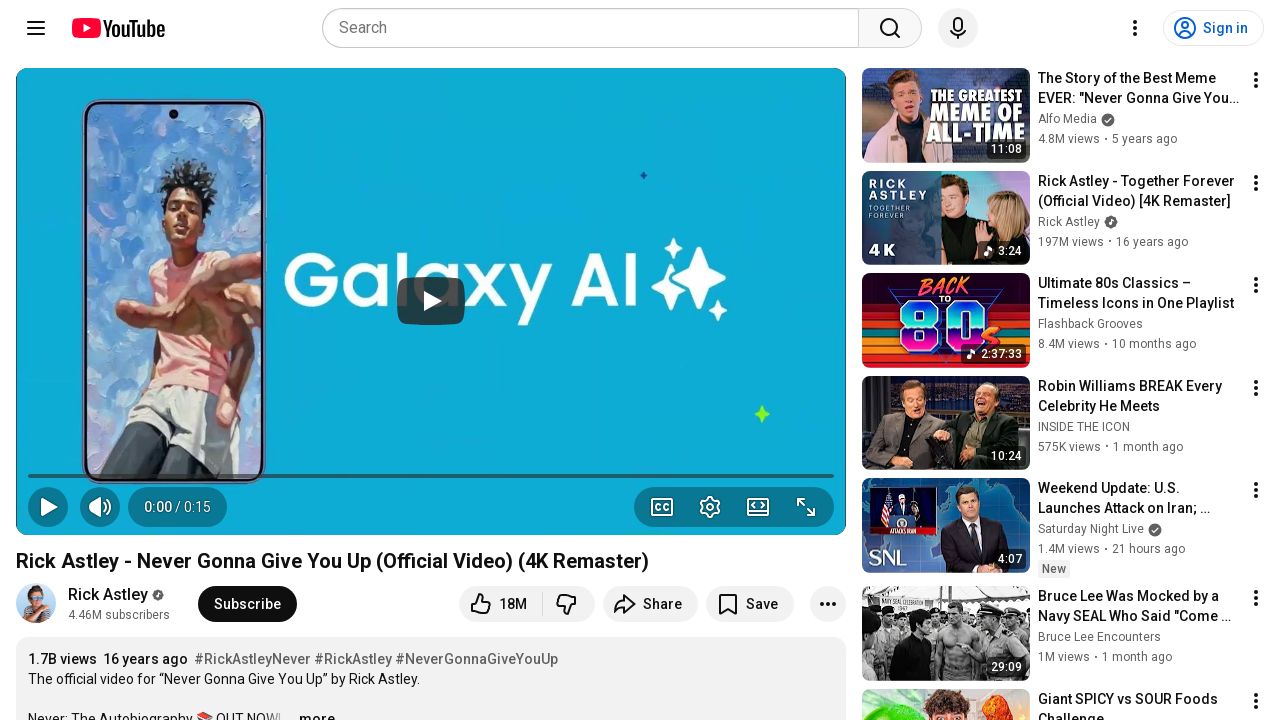

Extracted src attribute from image element
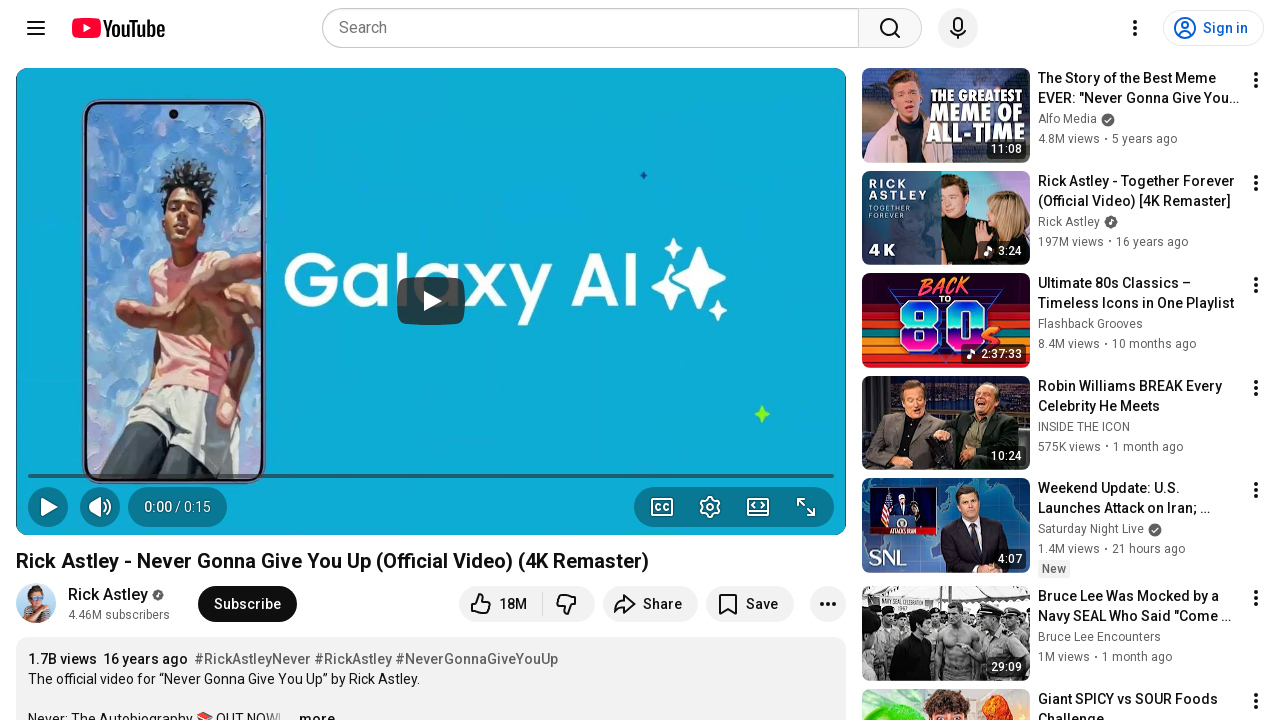

Extracted src attribute from image element
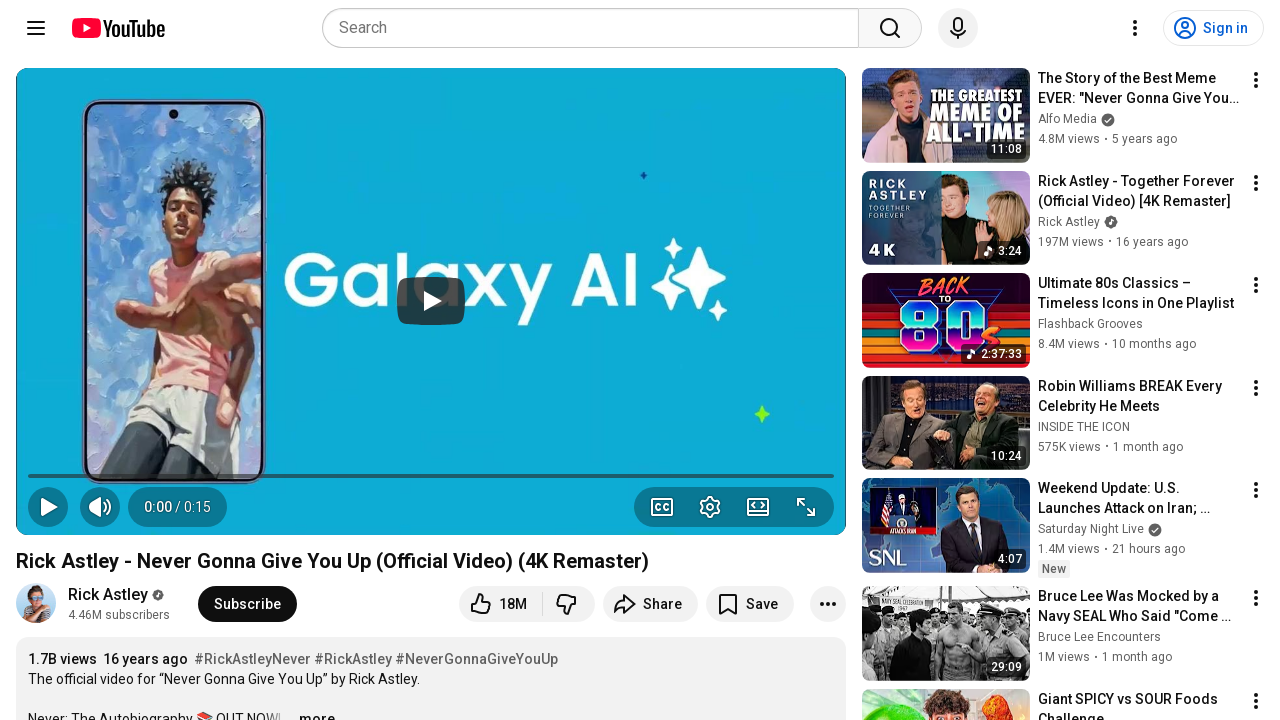

Extracted src attribute from image element
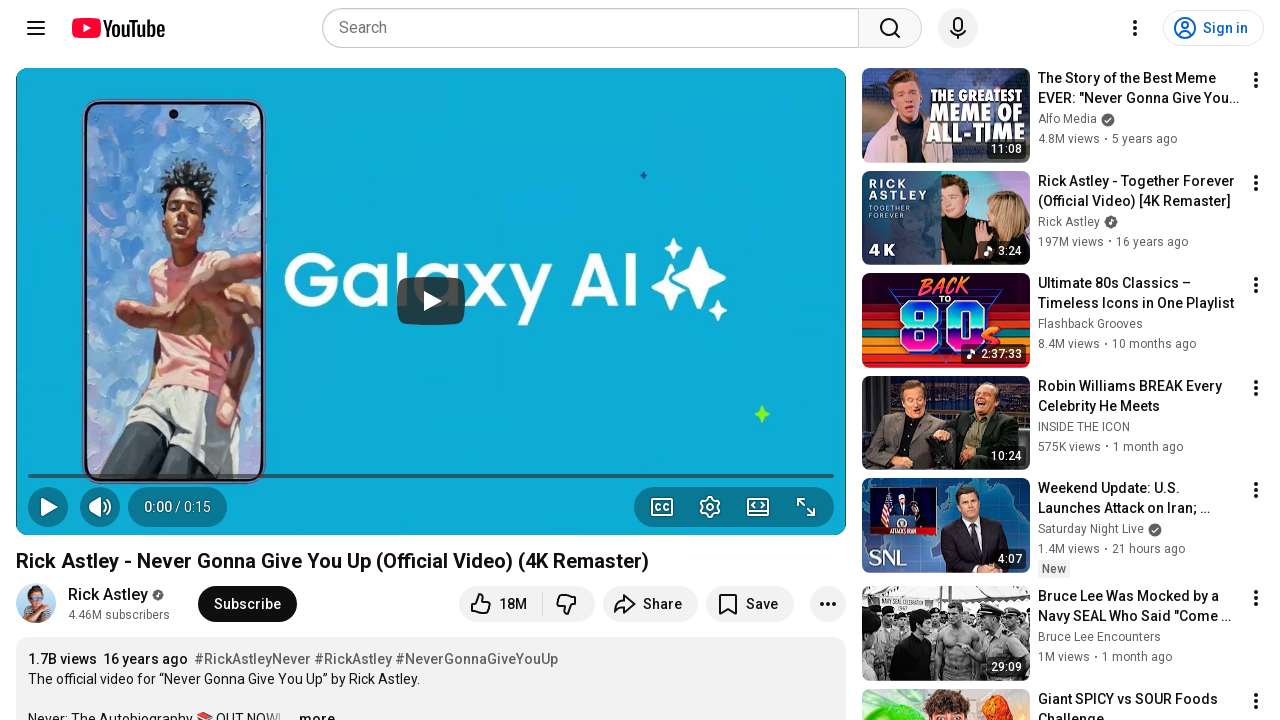

Extracted src attribute from image element
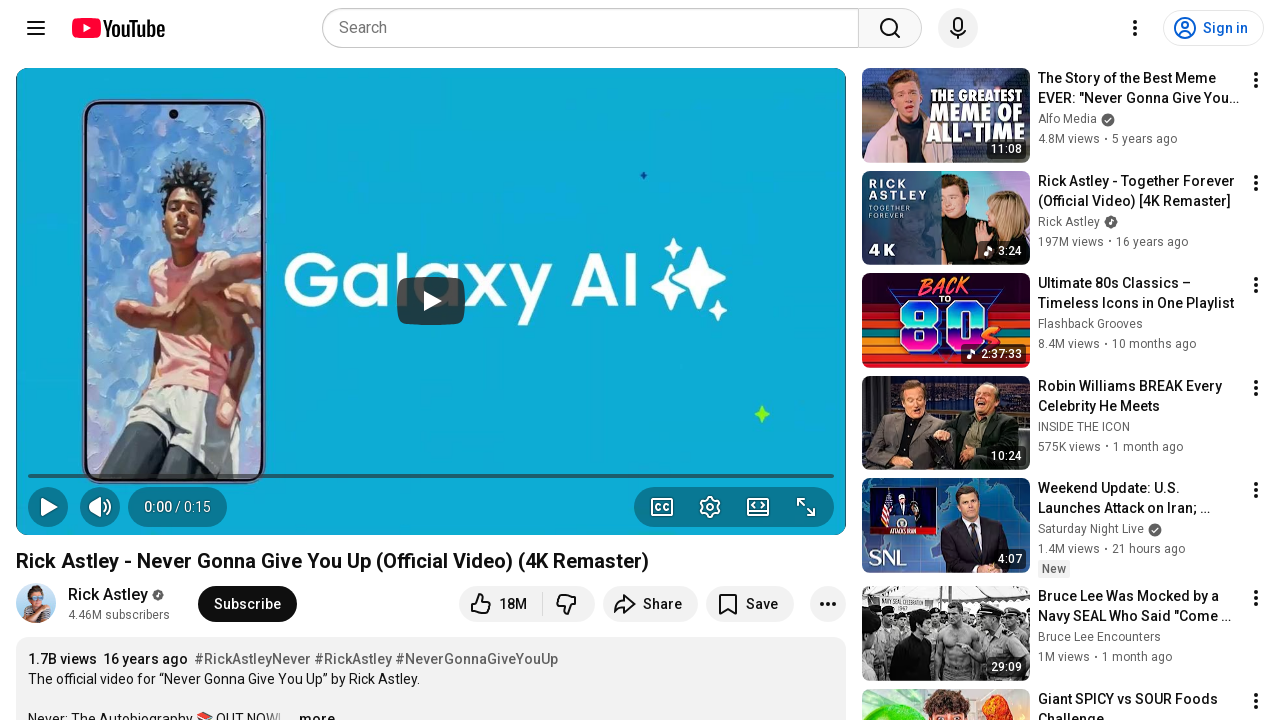

Extracted src attribute from image element
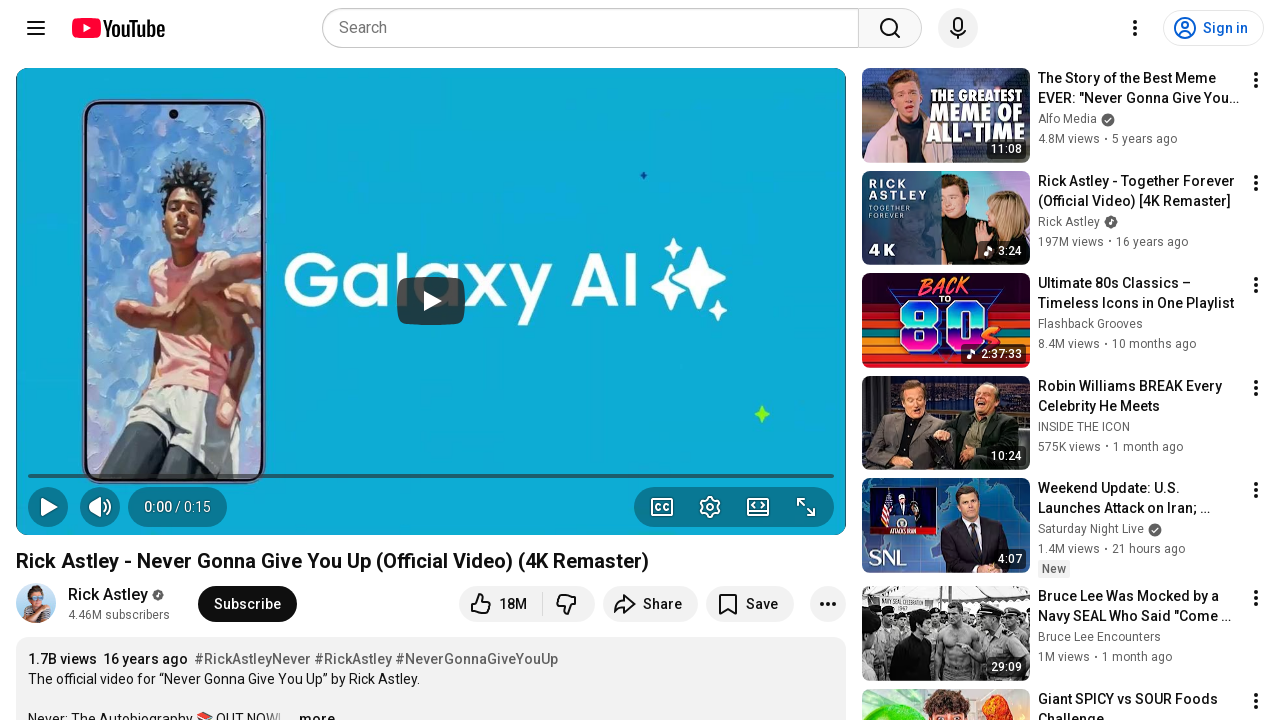

Extracted src attribute from image element
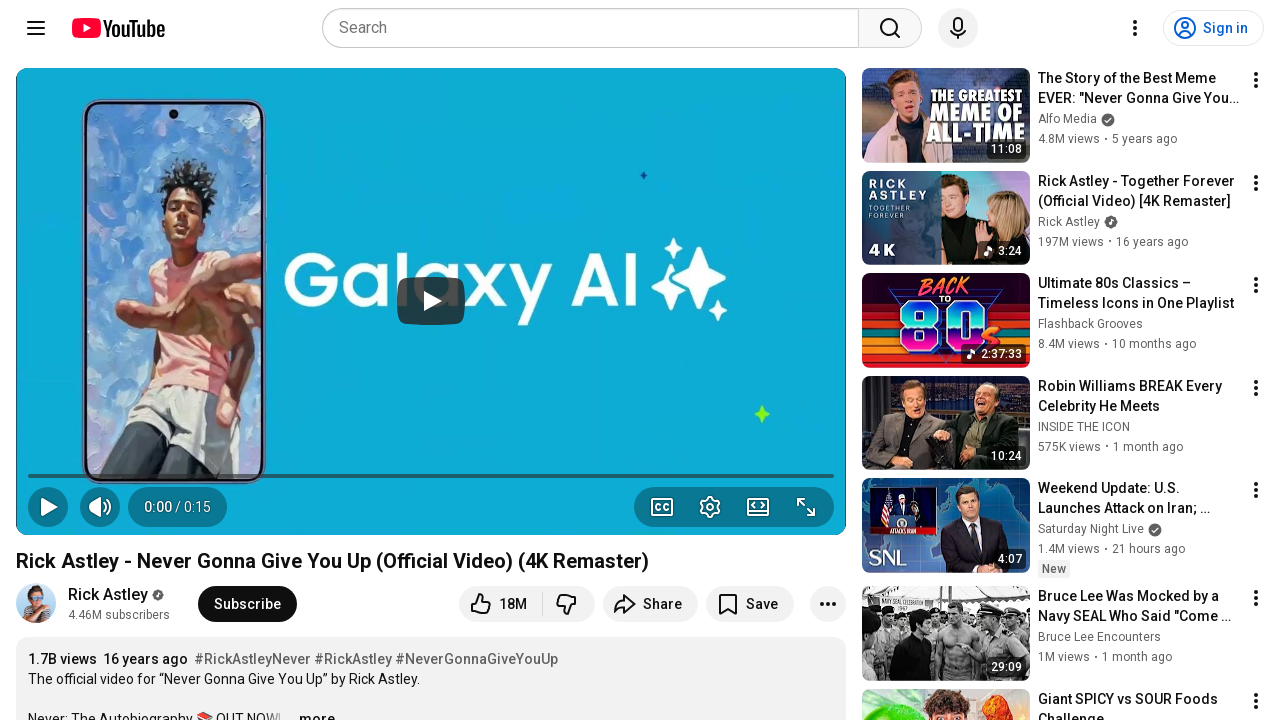

Extracted src attribute from image element
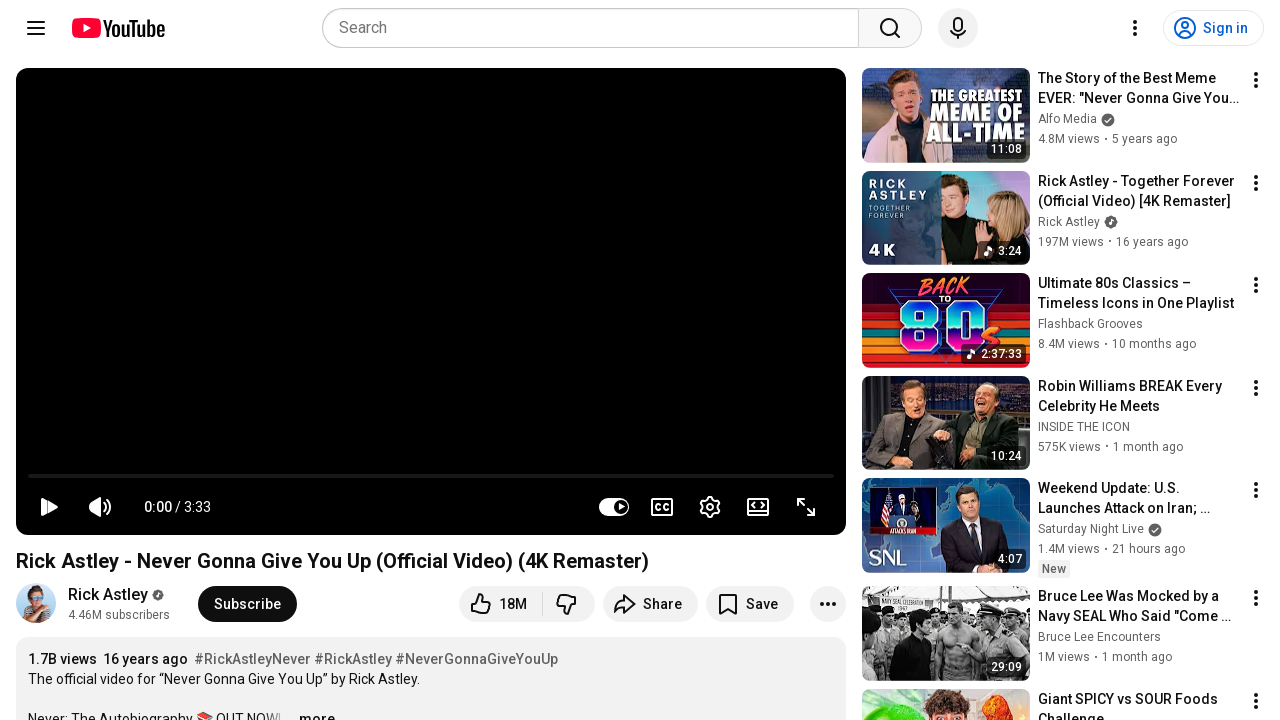

Extracted src attribute from image element
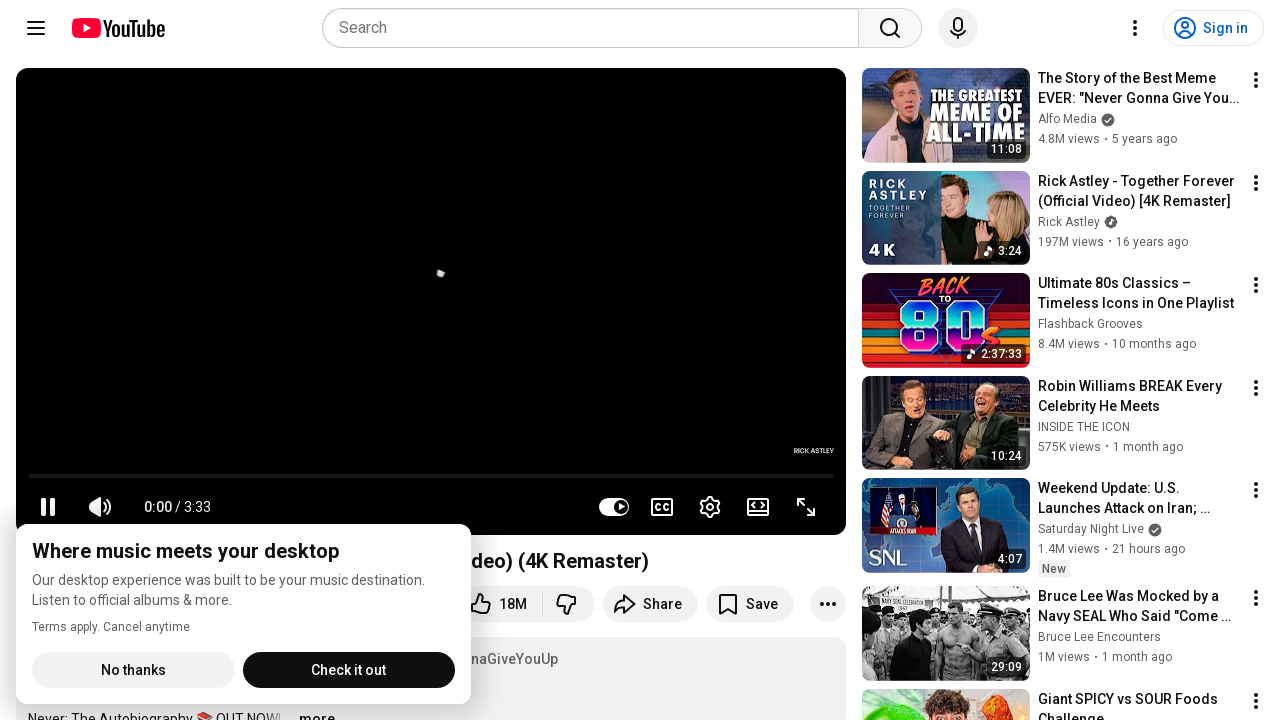

Extracted src attribute from image element
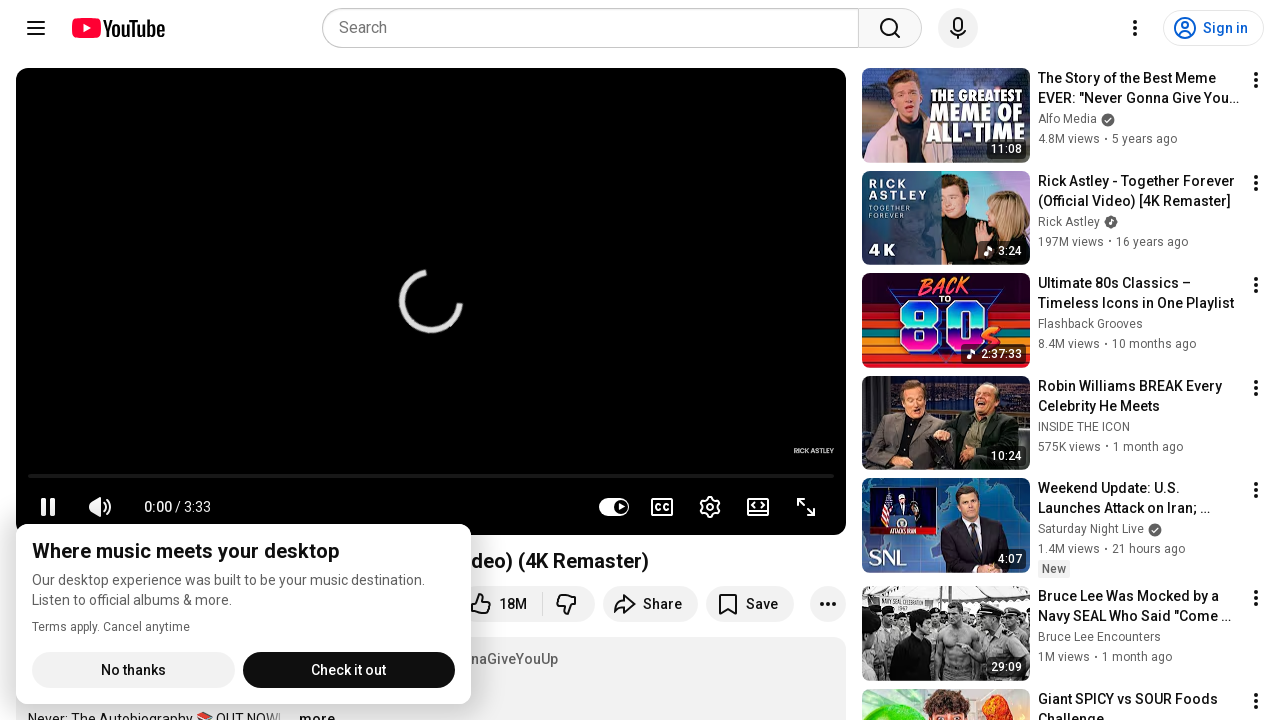

Extracted src attribute from image element
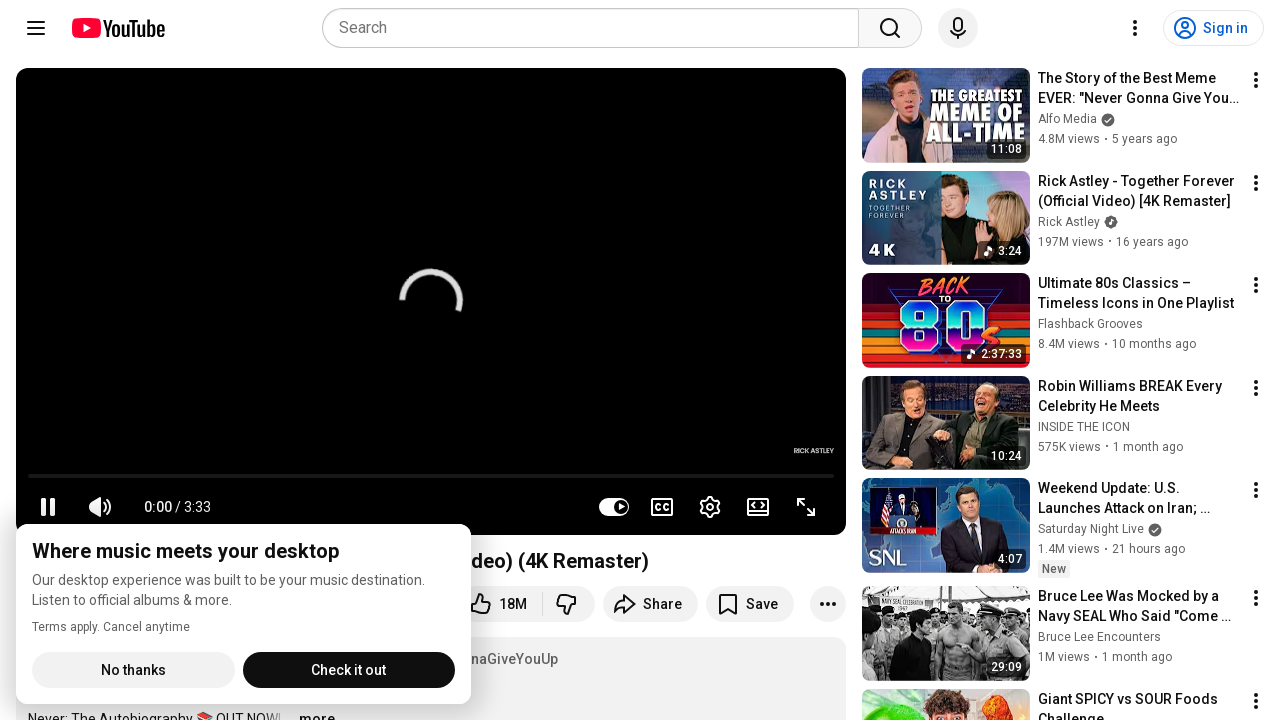

Extracted src attribute from image element
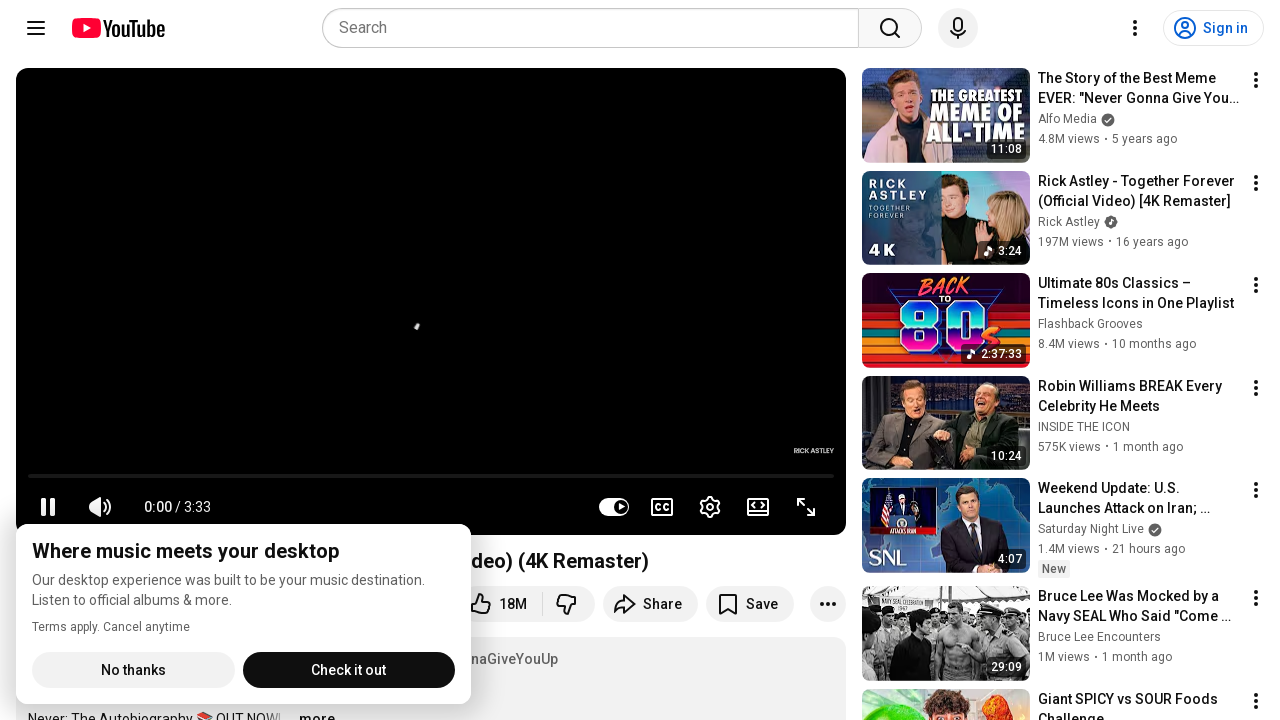

Extracted src attribute from image element
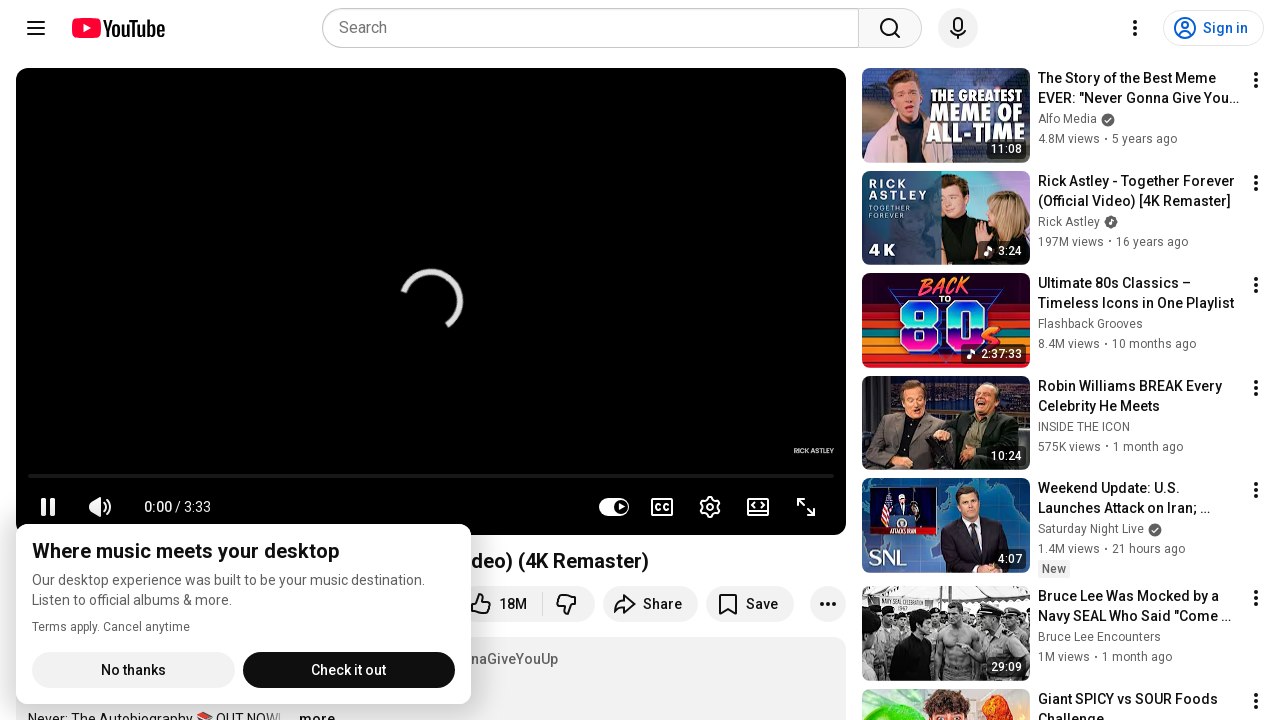

Extracted src attribute from image element
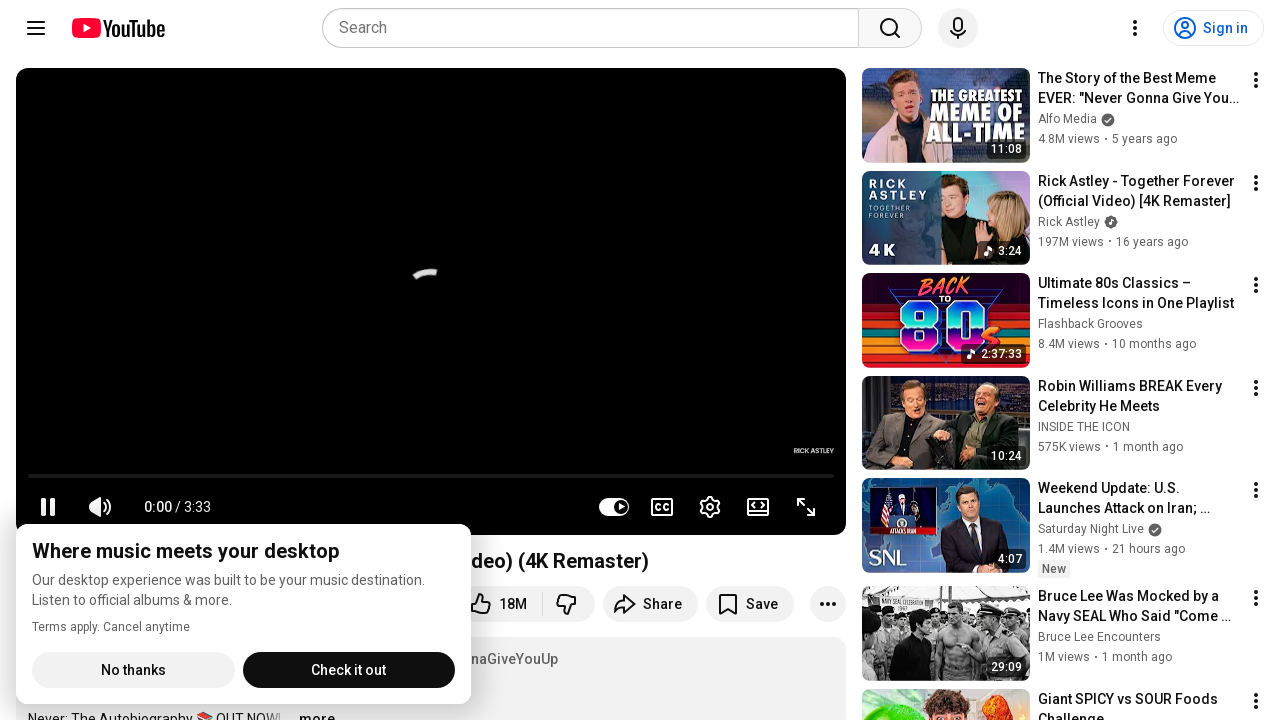

Extracted src attribute from image element
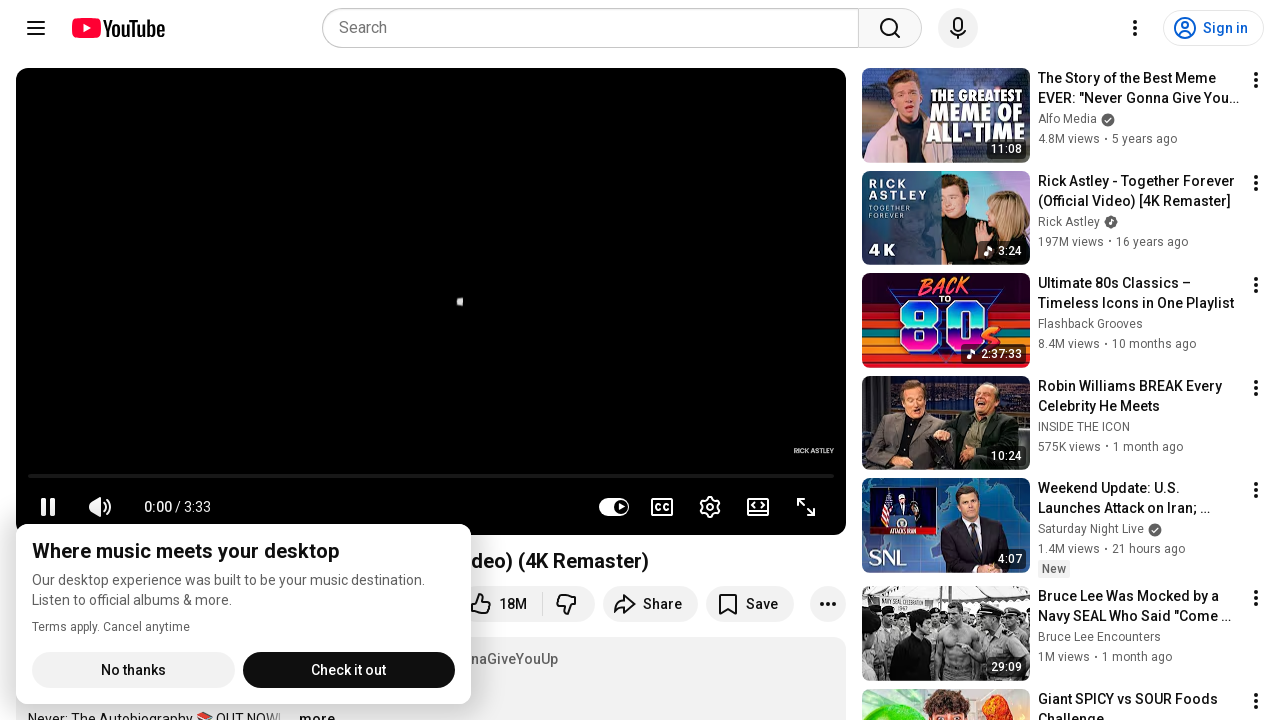

Extracted src attribute from image element
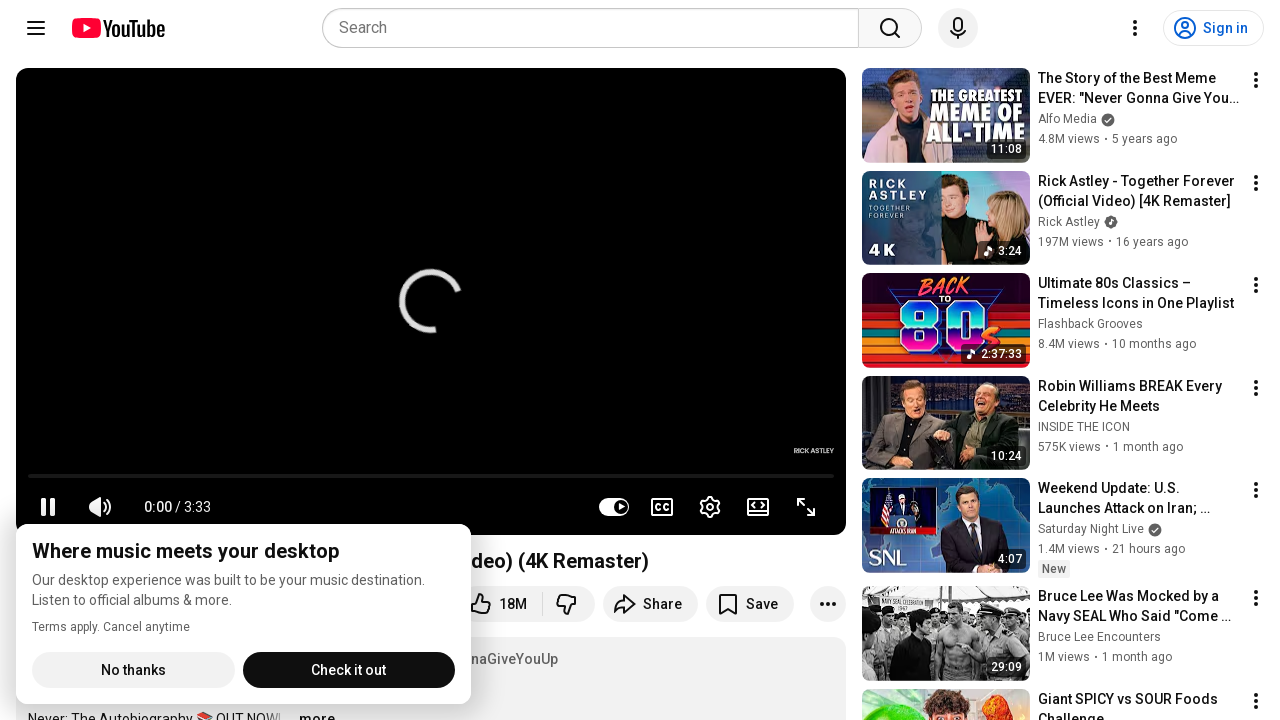

Extracted src attribute from image element
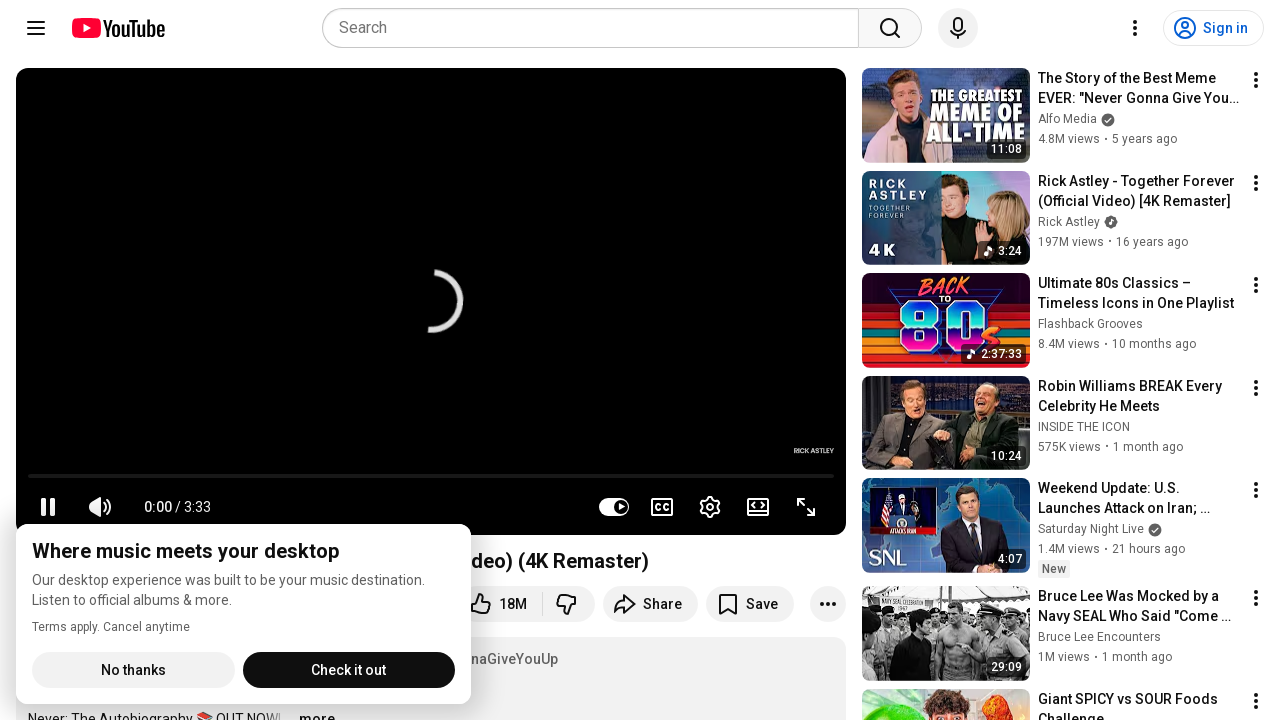

Extracted src attribute from image element
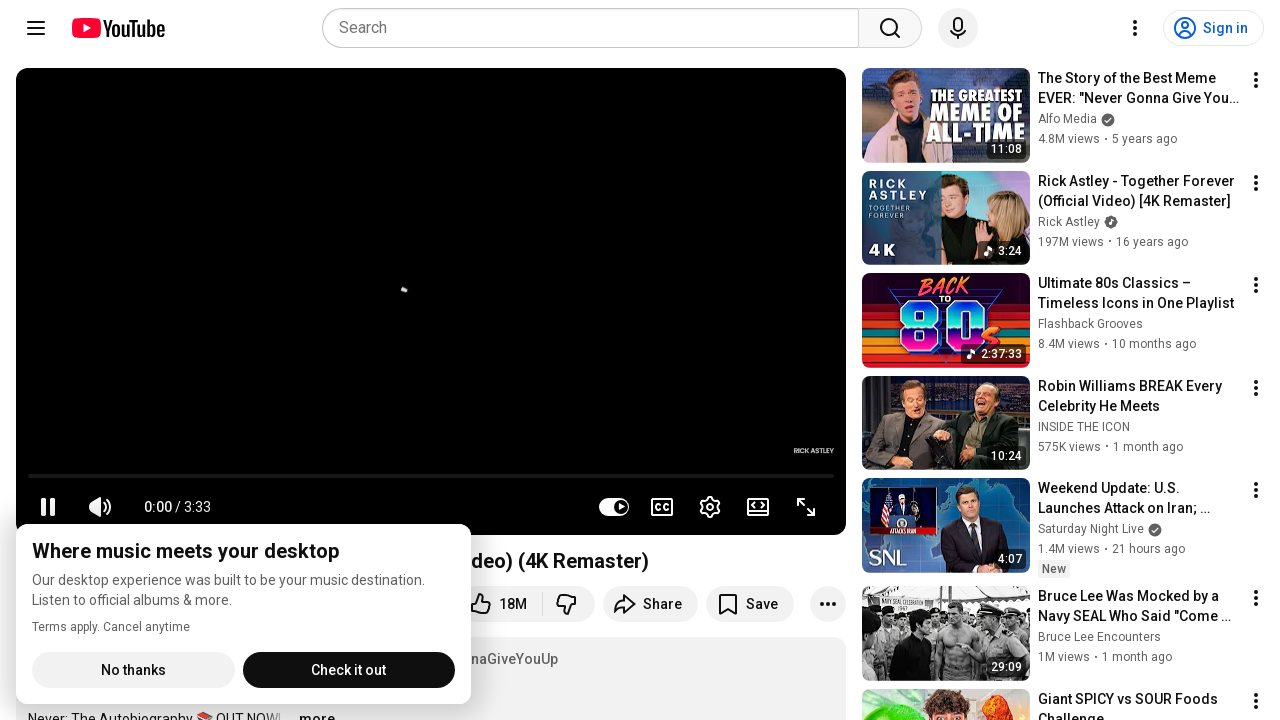

Extracted src attribute from image element
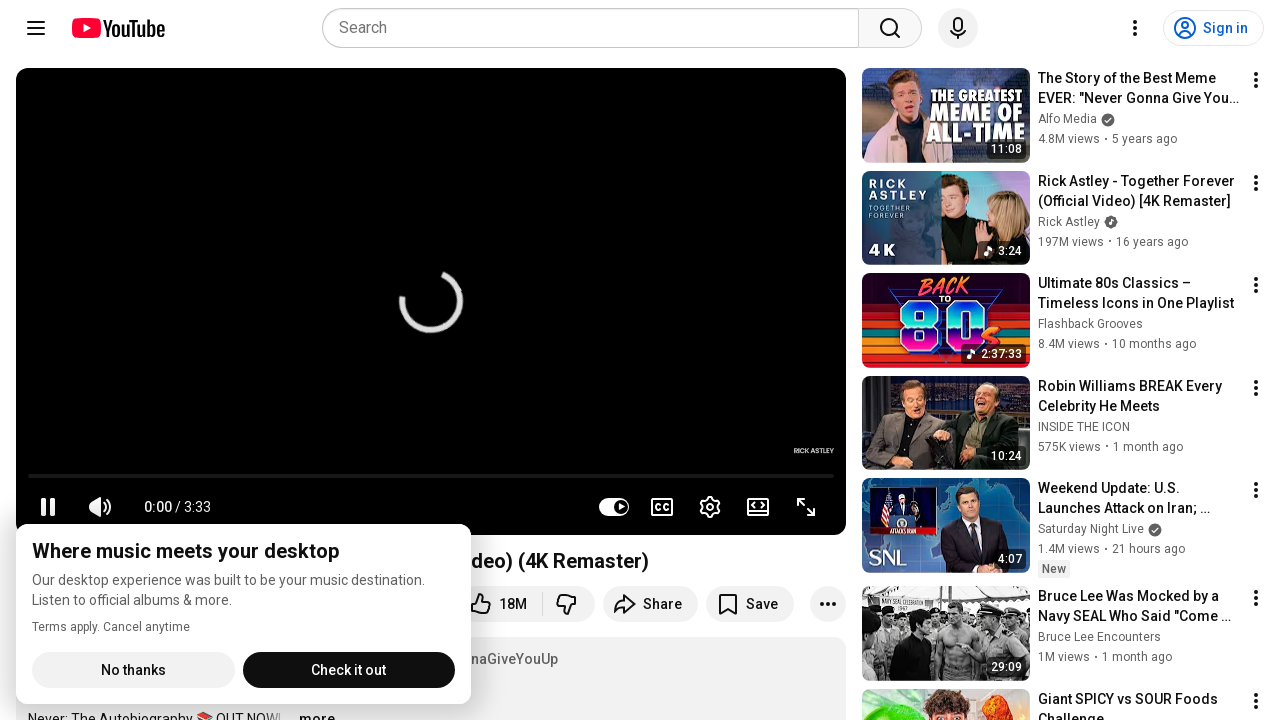

Extracted src attribute from image element
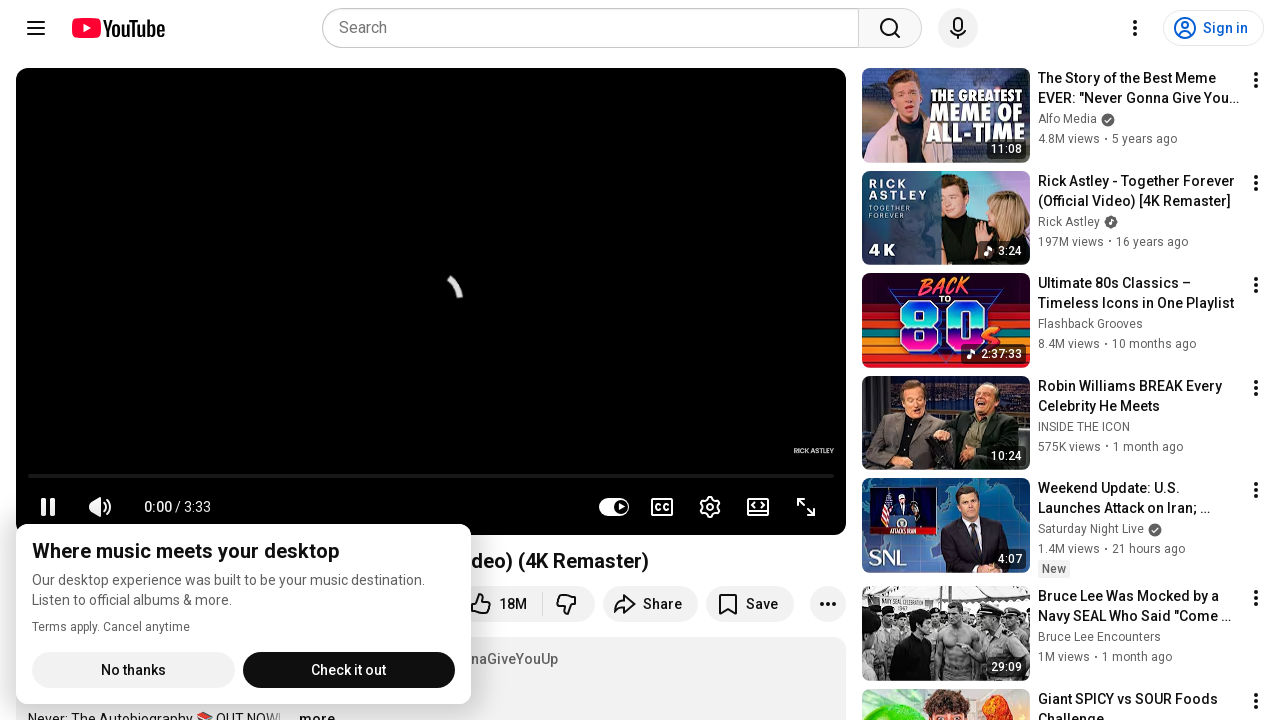

Extracted src attribute from image element
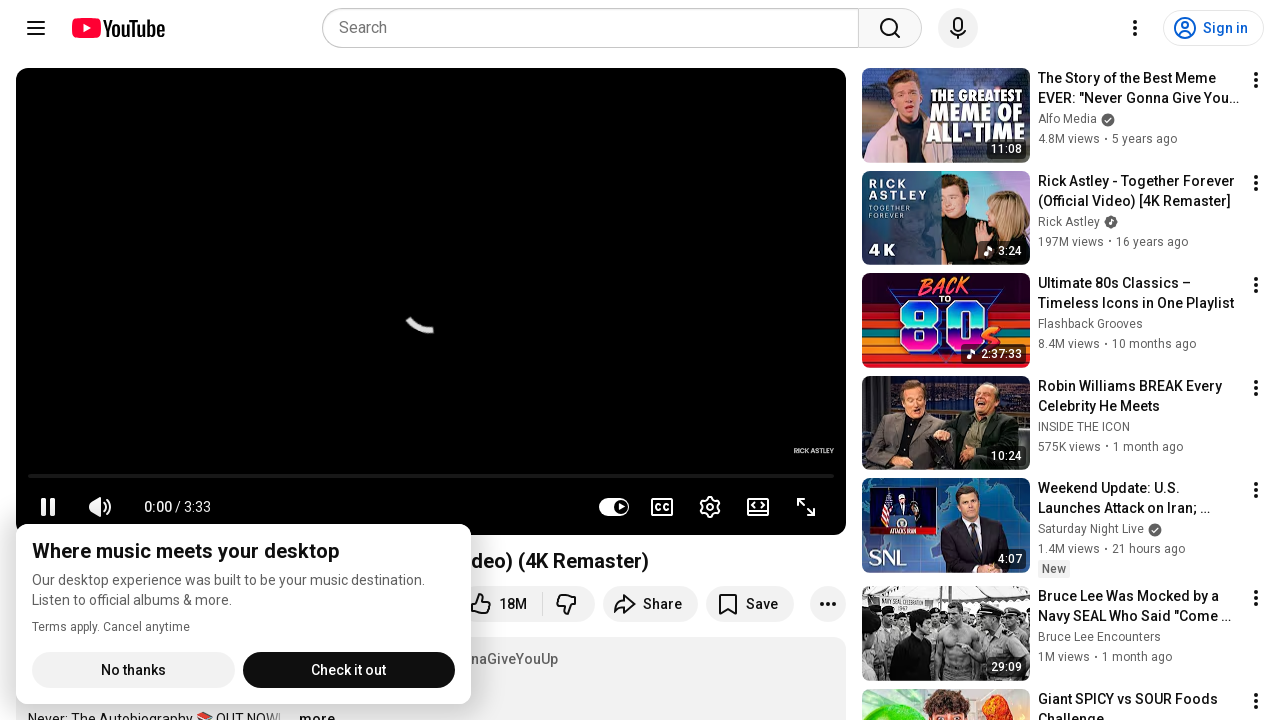

Extracted src attribute from image element
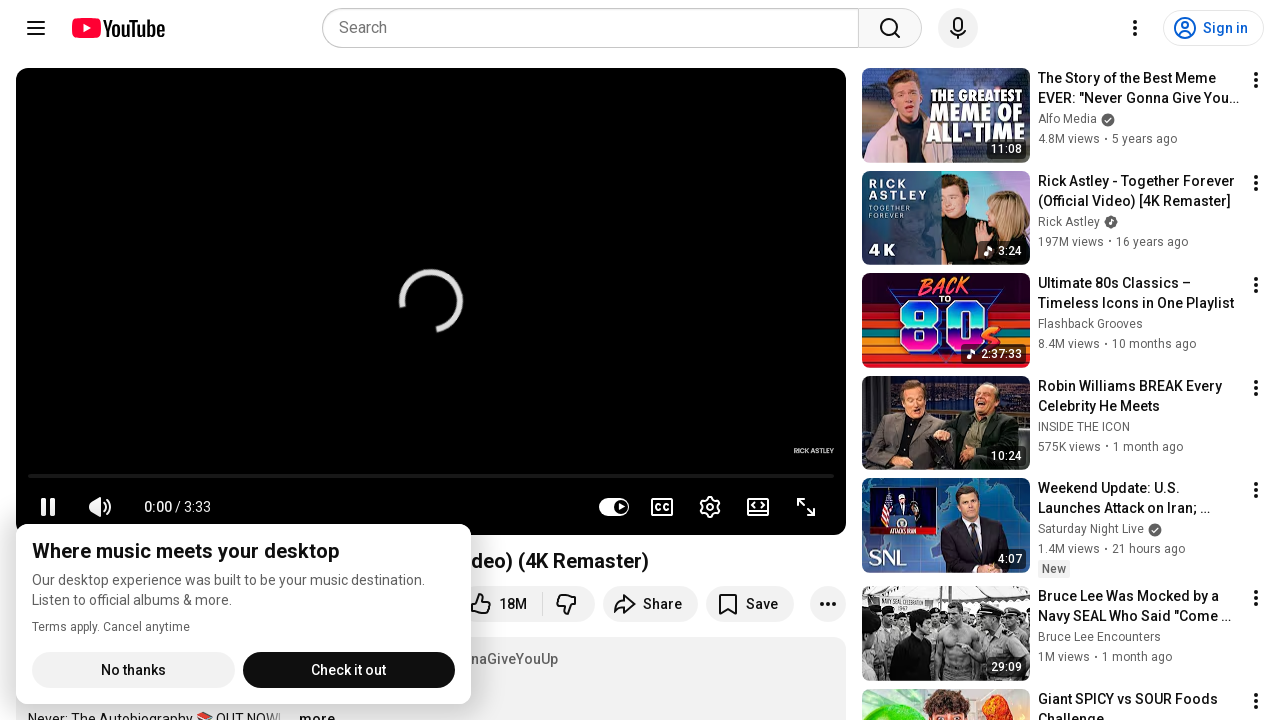

Extracted src attribute from image element
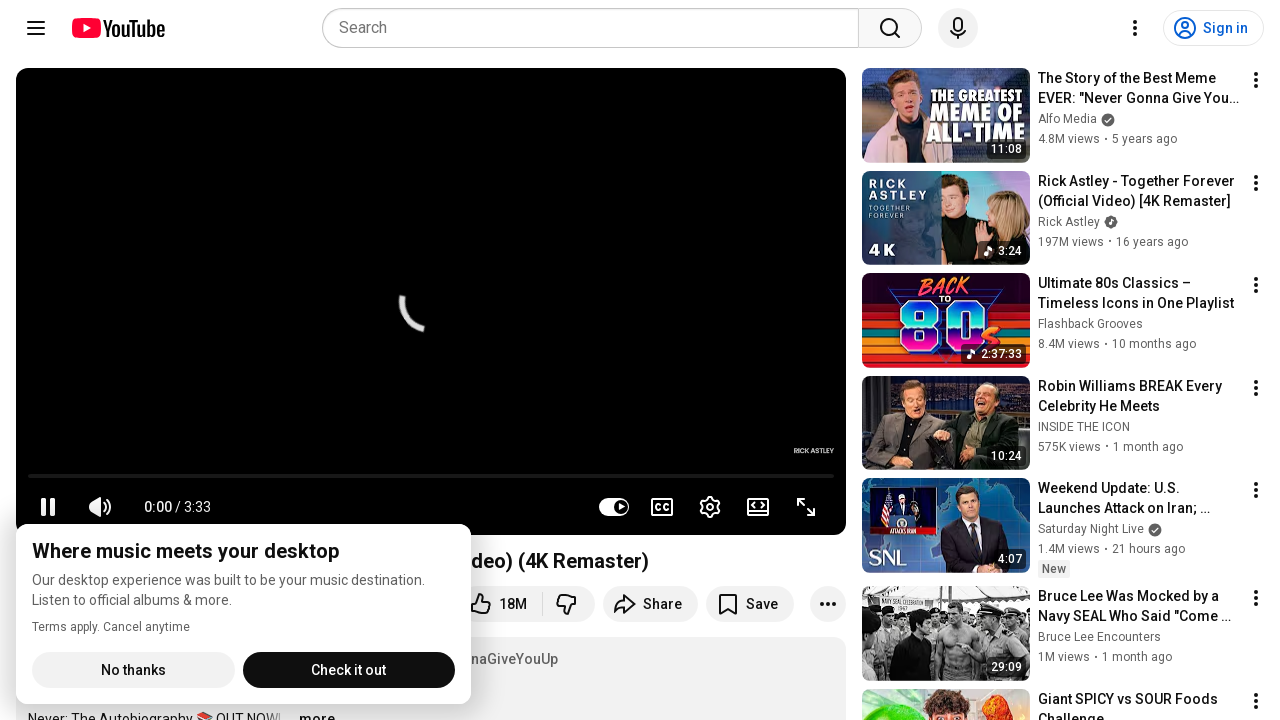

Extracted src attribute from image element
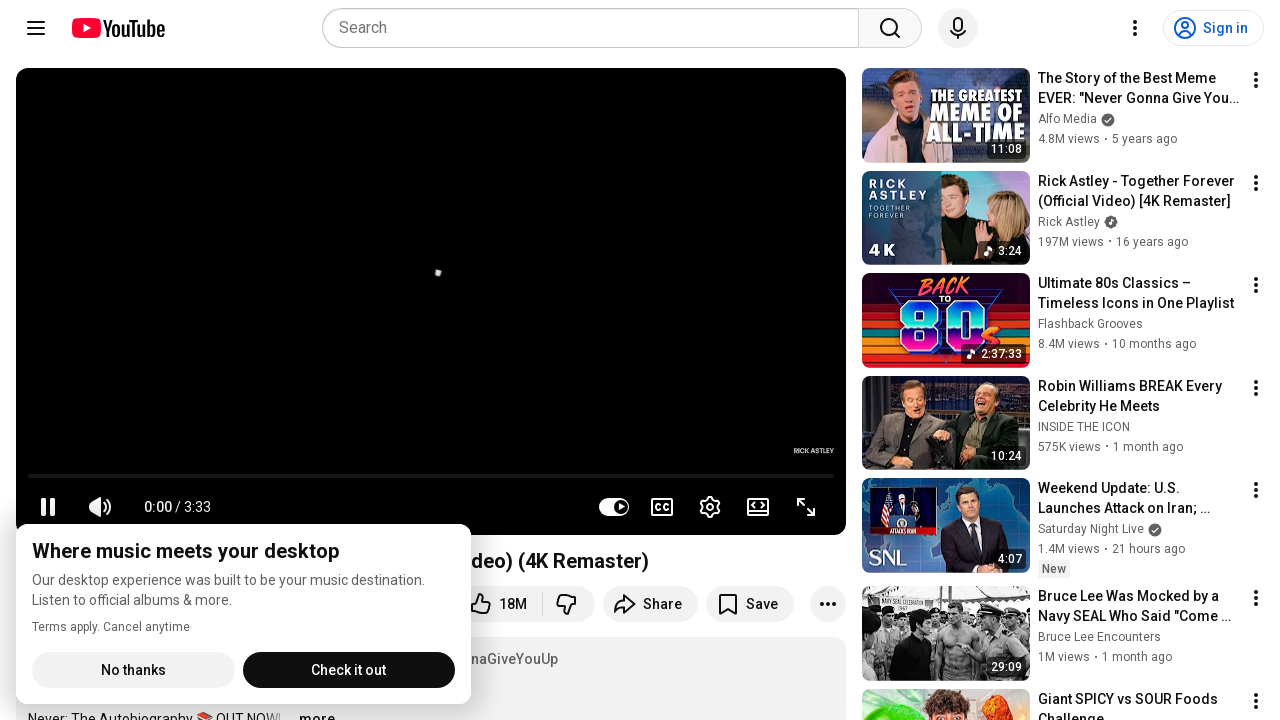

Extracted src attribute from image element
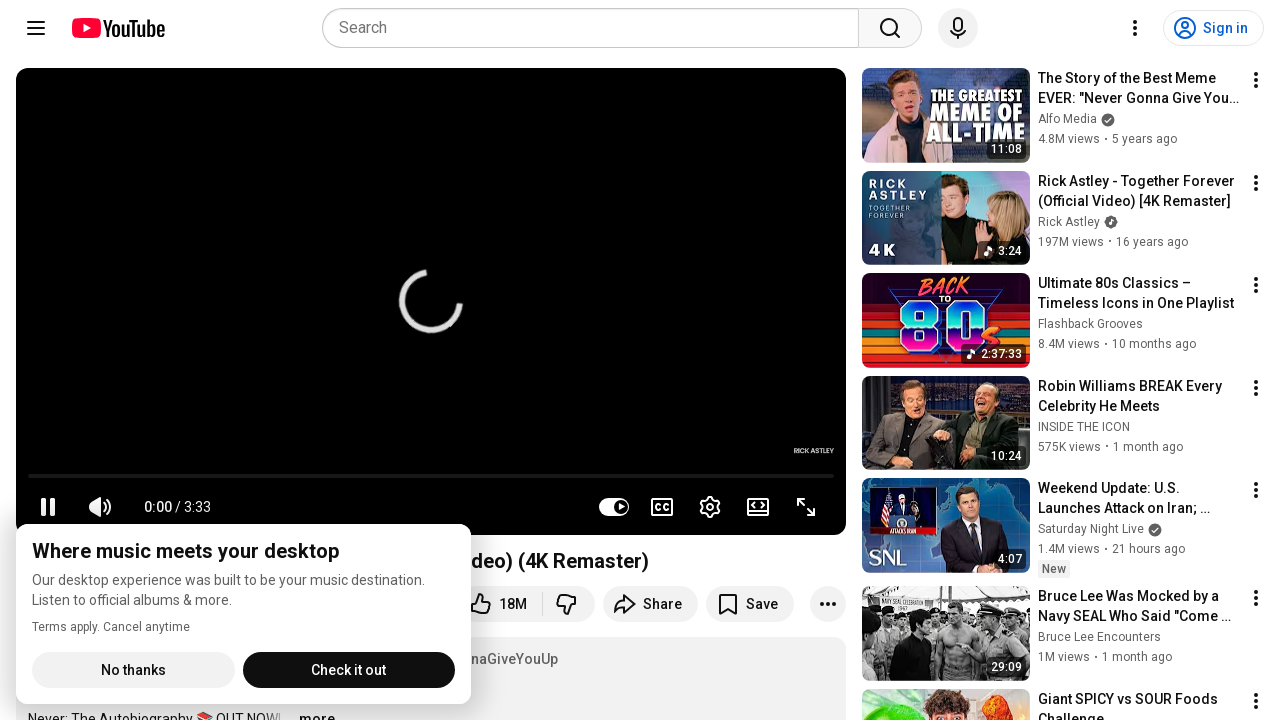

Extracted src attribute from image element
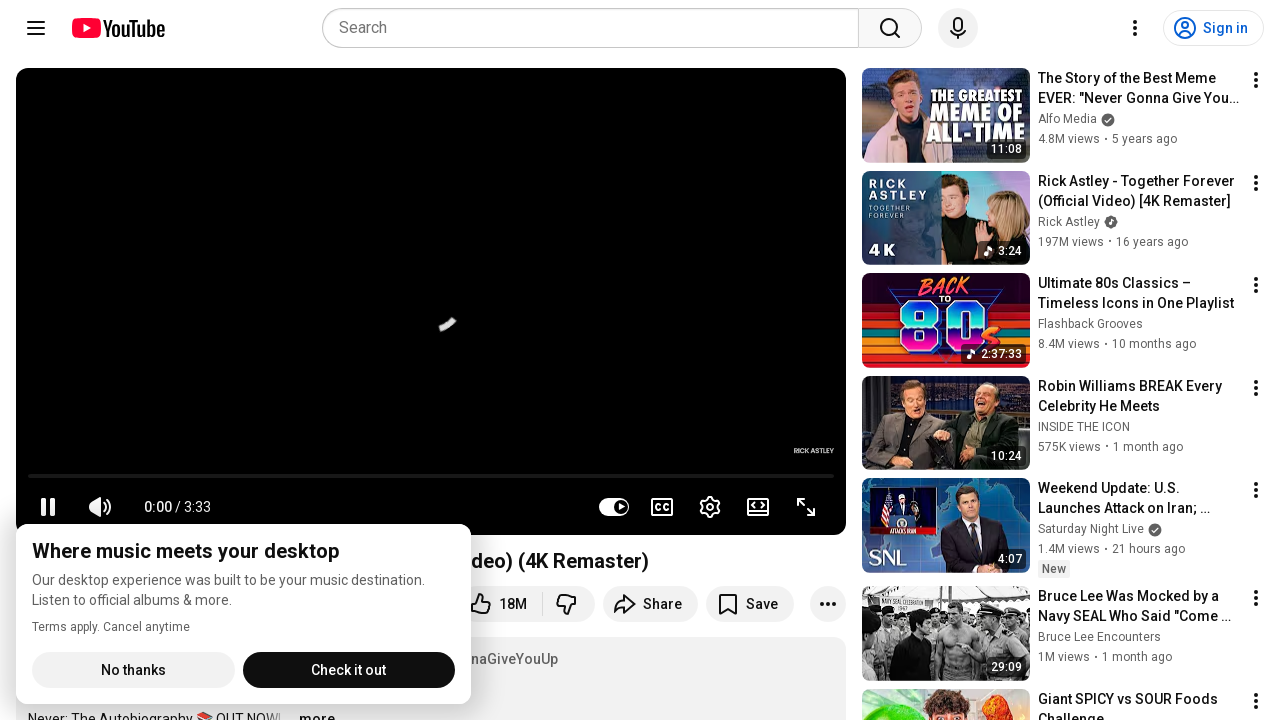

Extracted src attribute from image element
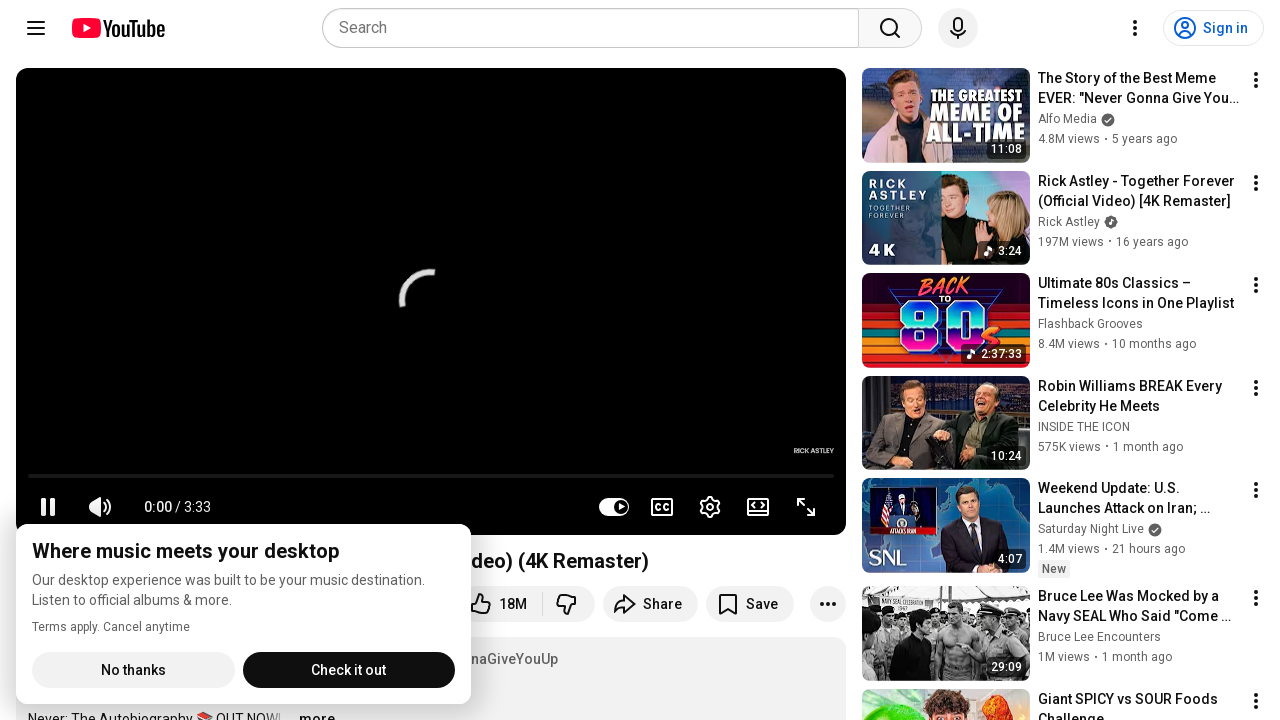

Extracted src attribute from image element
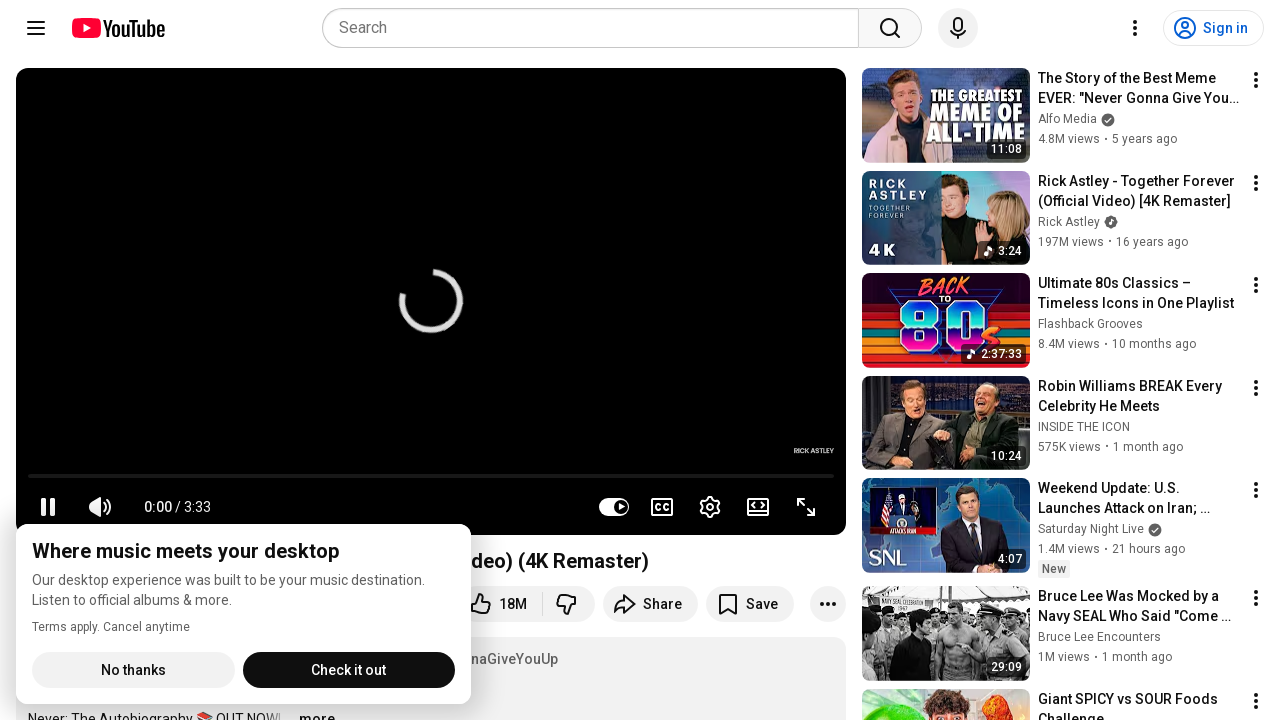

Extracted src attribute from image element
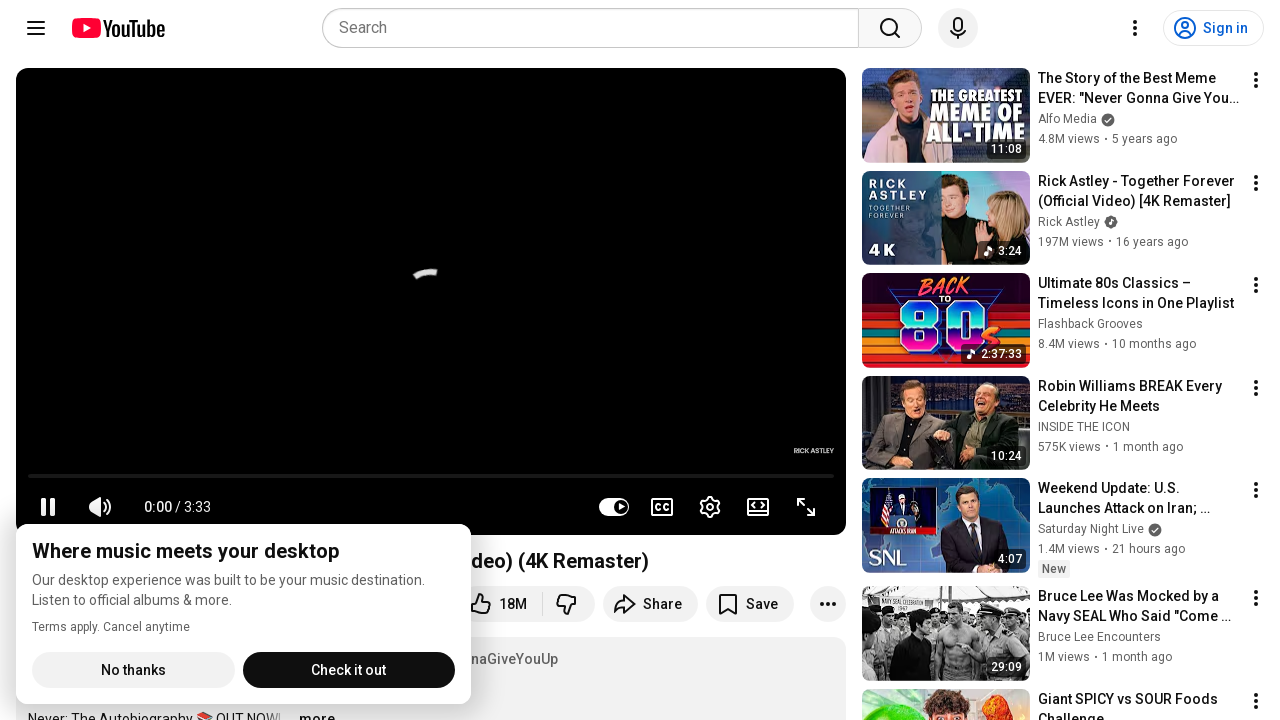

Extracted src attribute from image element
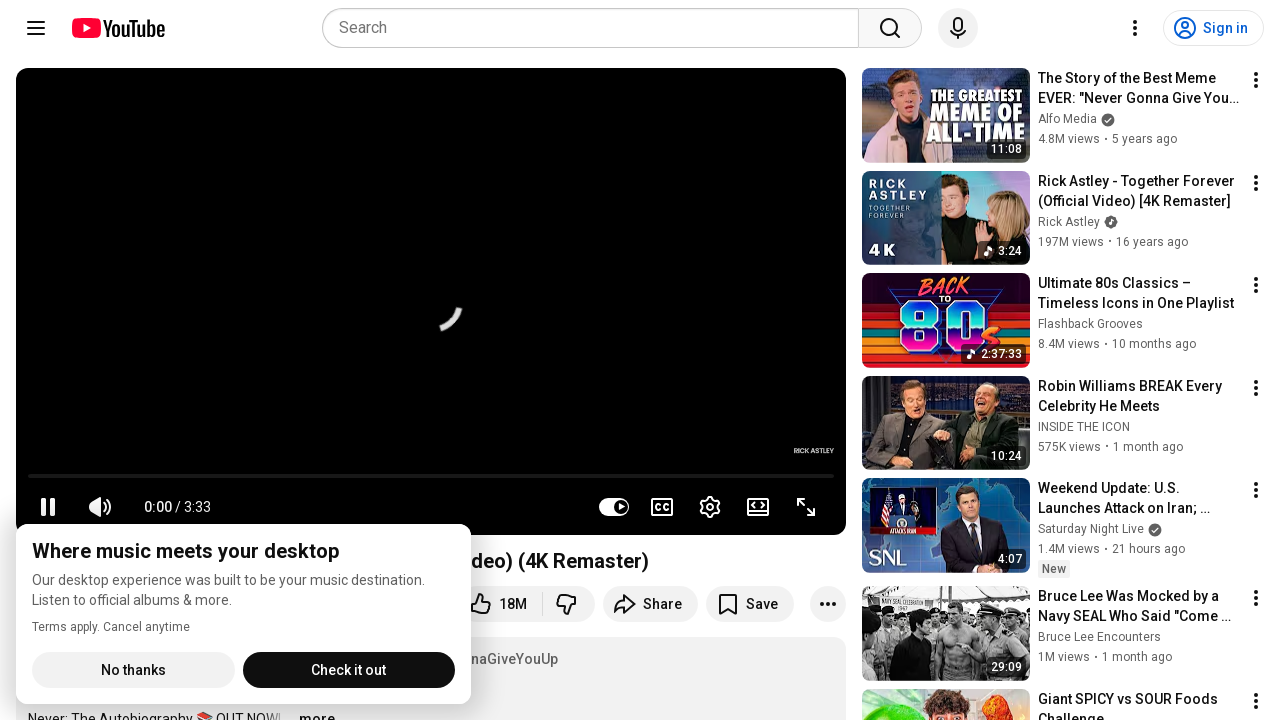

Extracted src attribute from image element
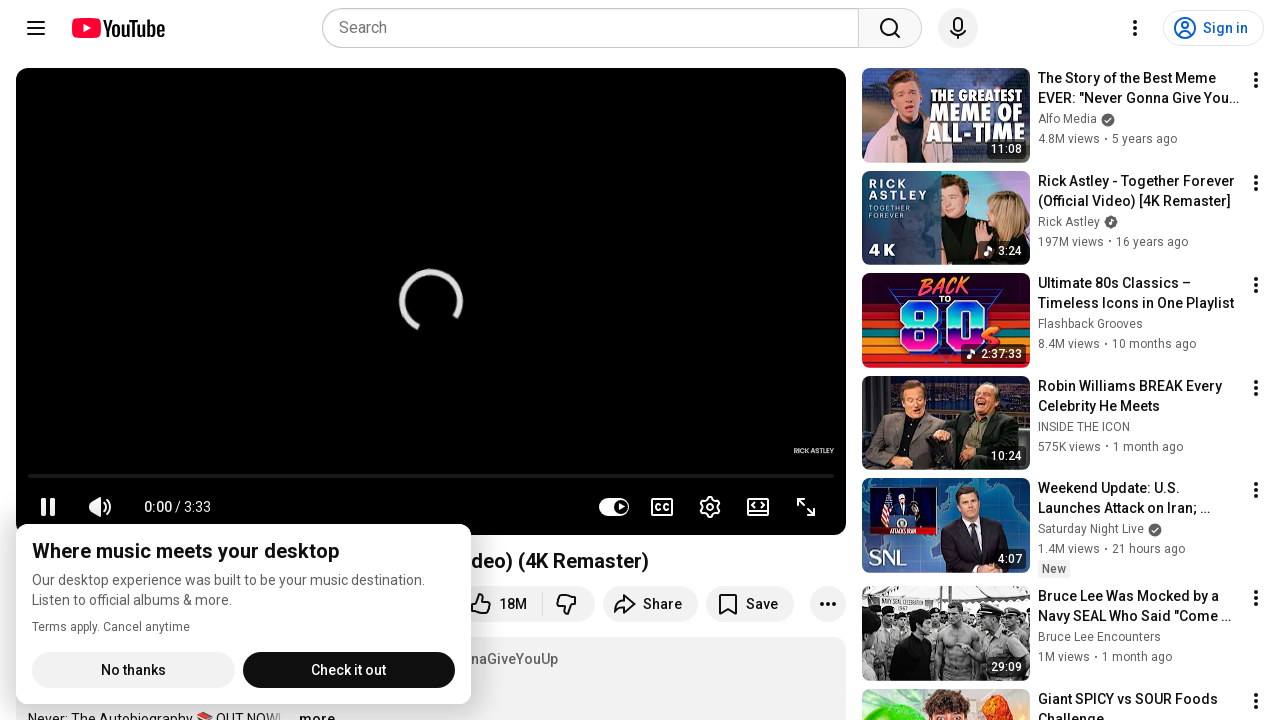

Extracted src attribute from image element
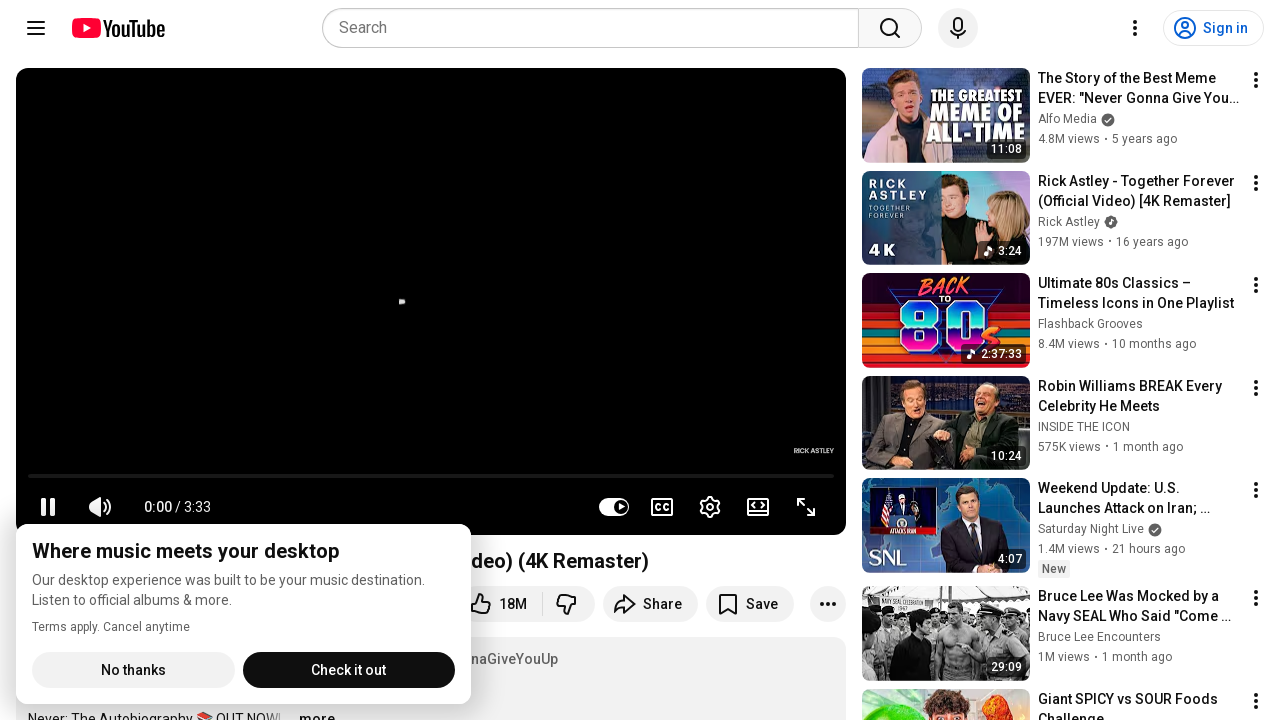

Extracted src attribute from image element
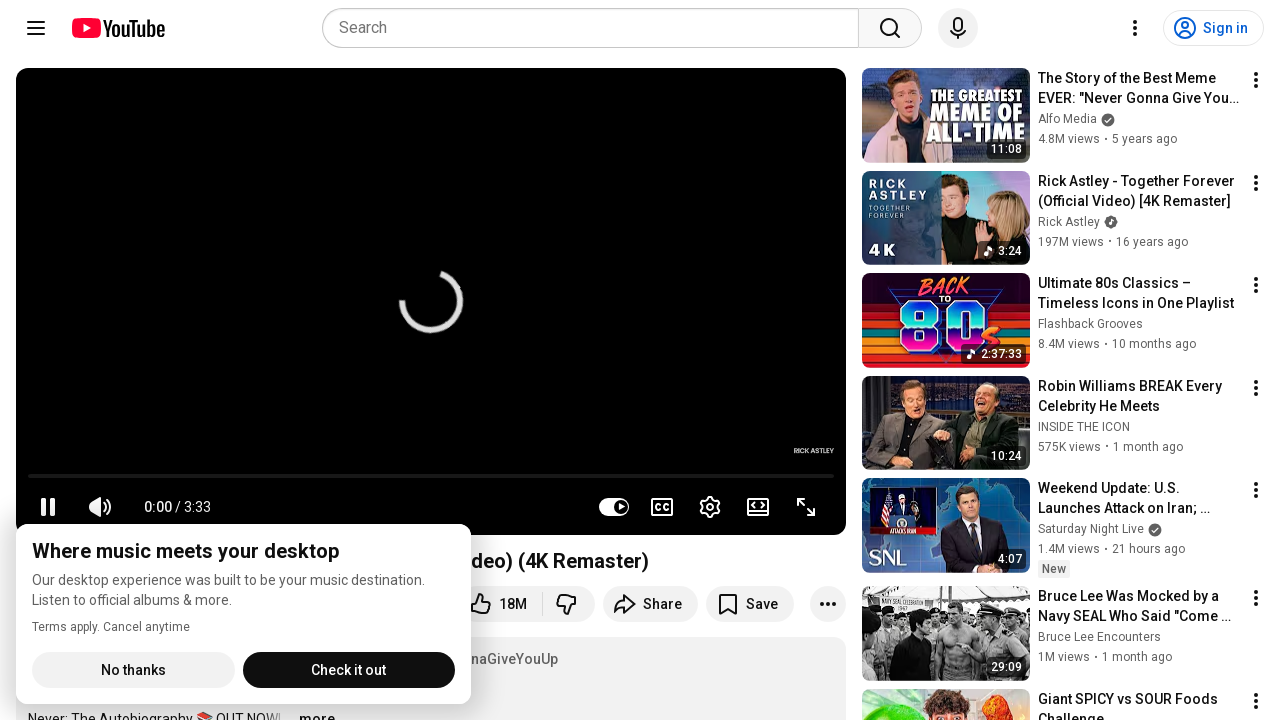

Extracted src attribute from image element
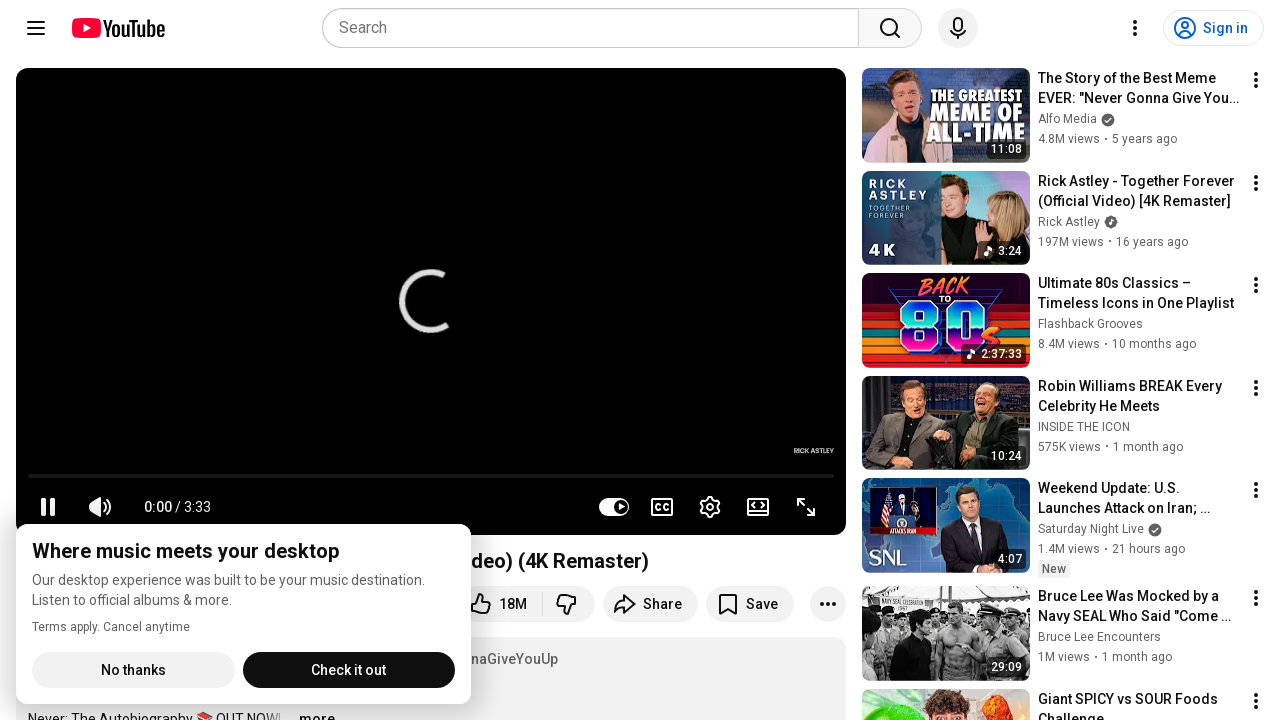

Extracted src attribute from image element
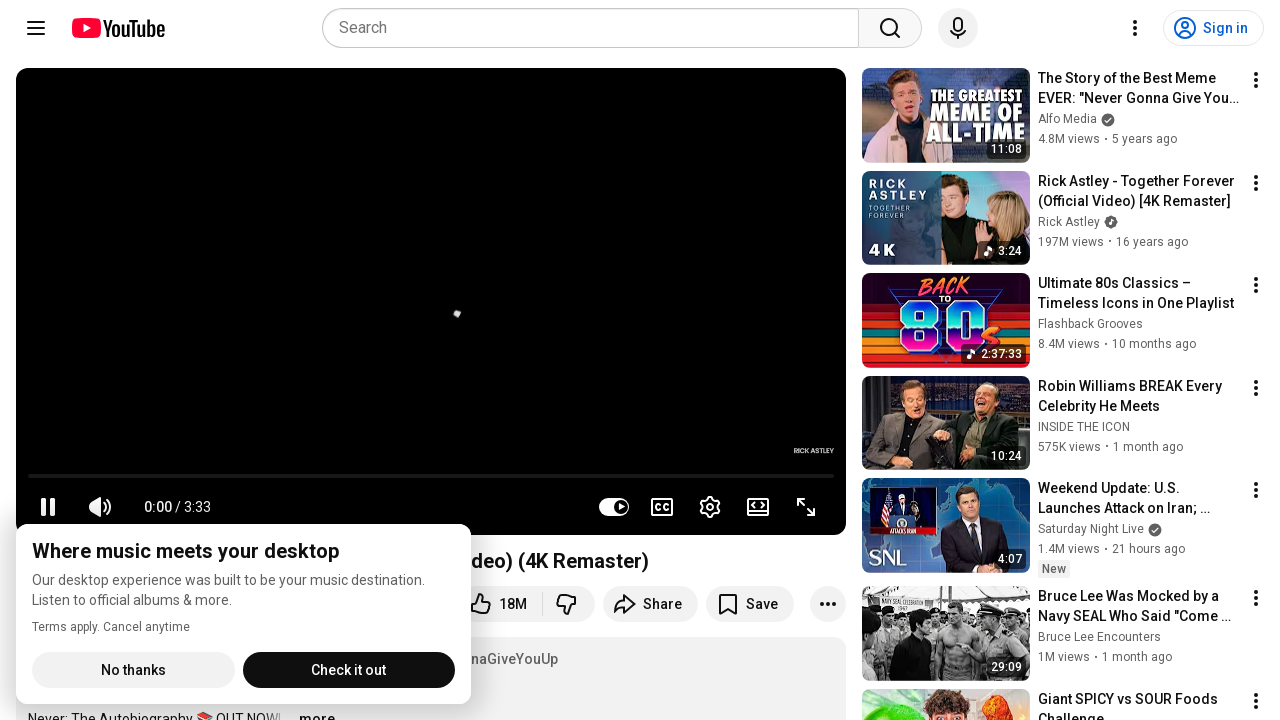

Extracted src attribute from image element
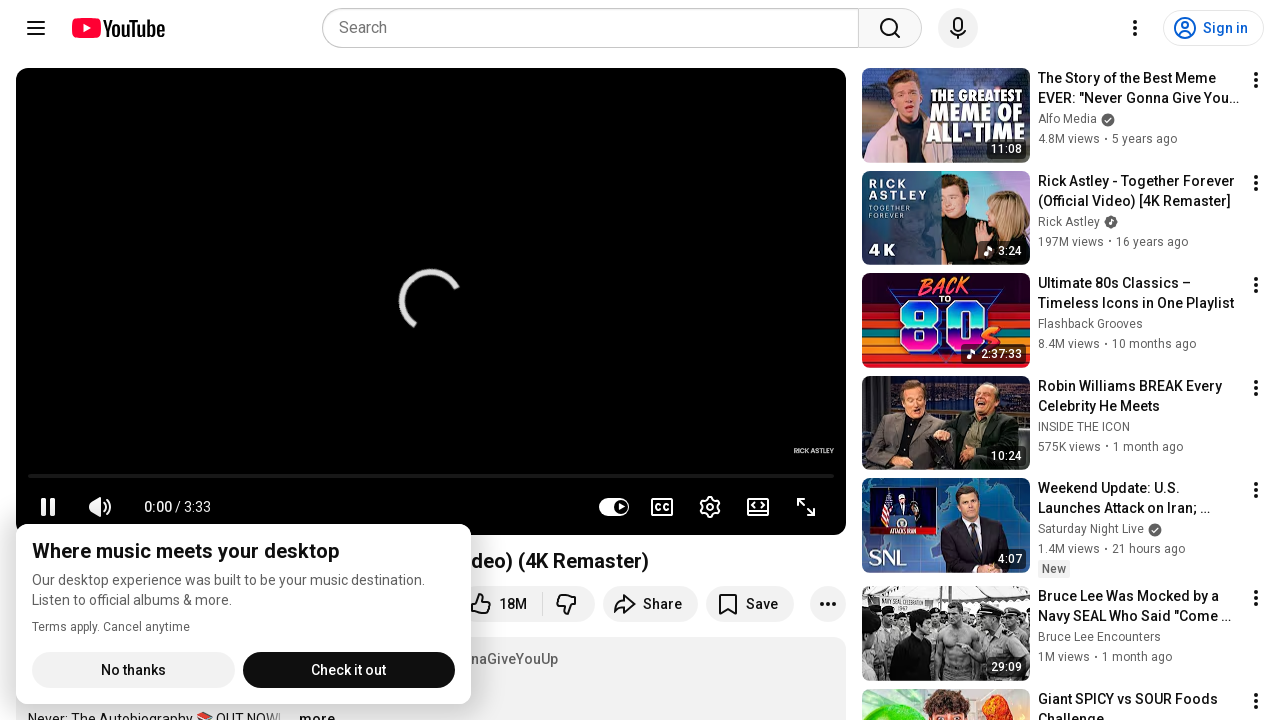

Extracted src attribute from image element
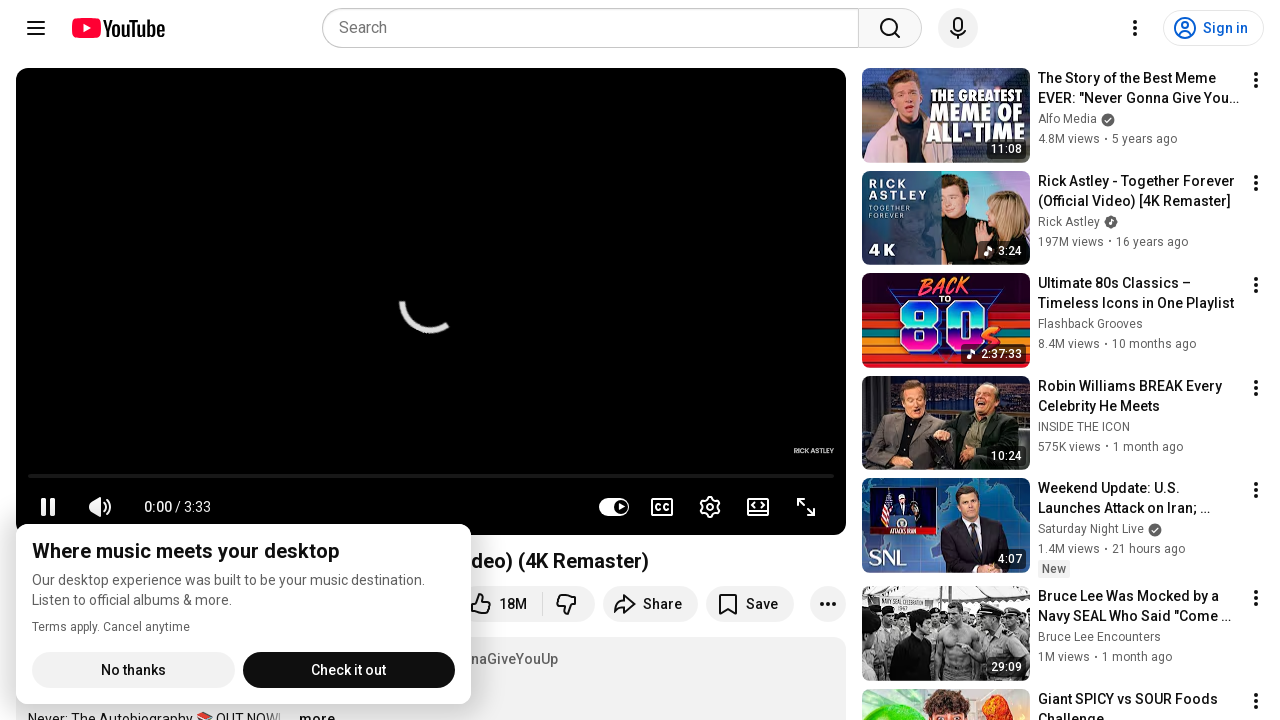

Extracted src attribute from image element
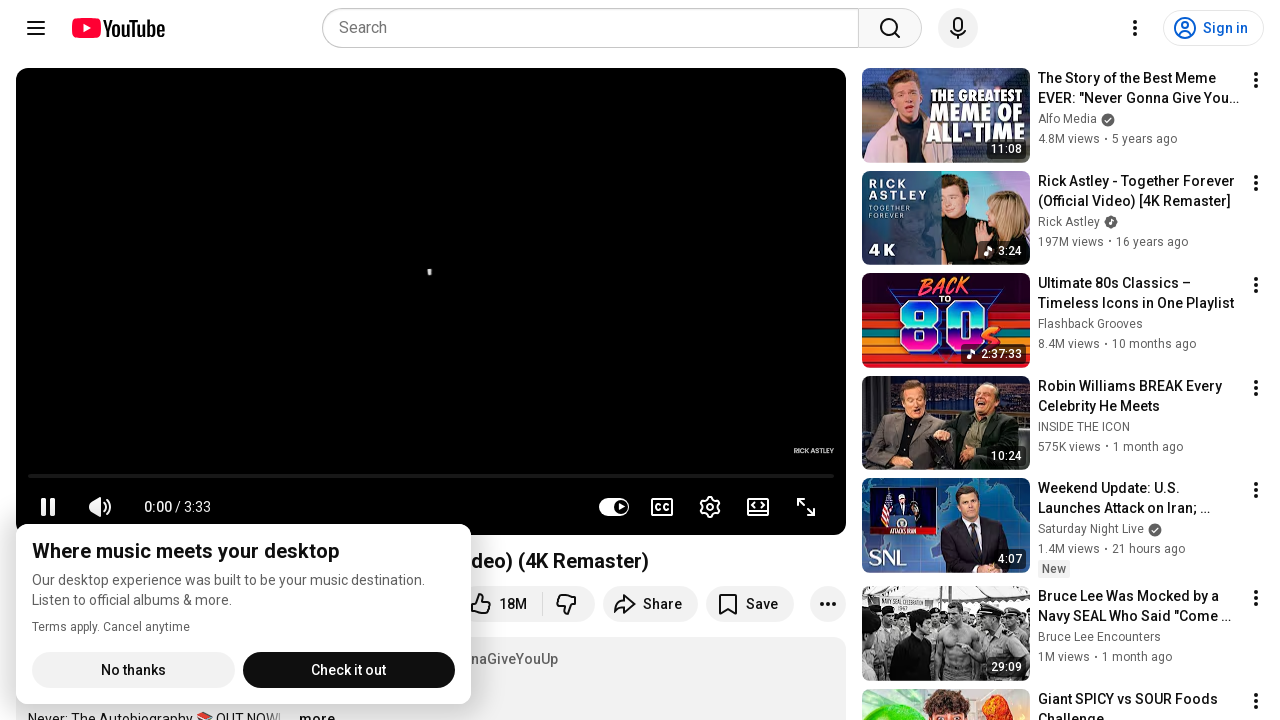

Extracted src attribute from image element
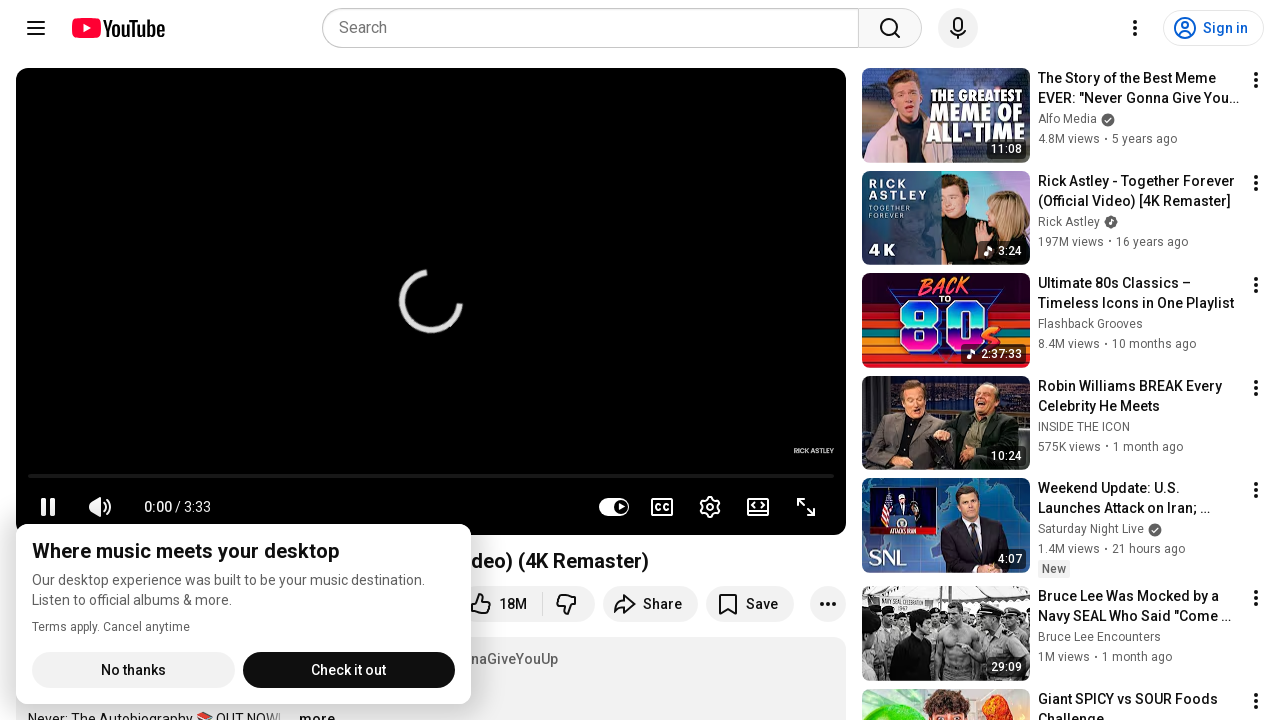

Extracted src attribute from image element
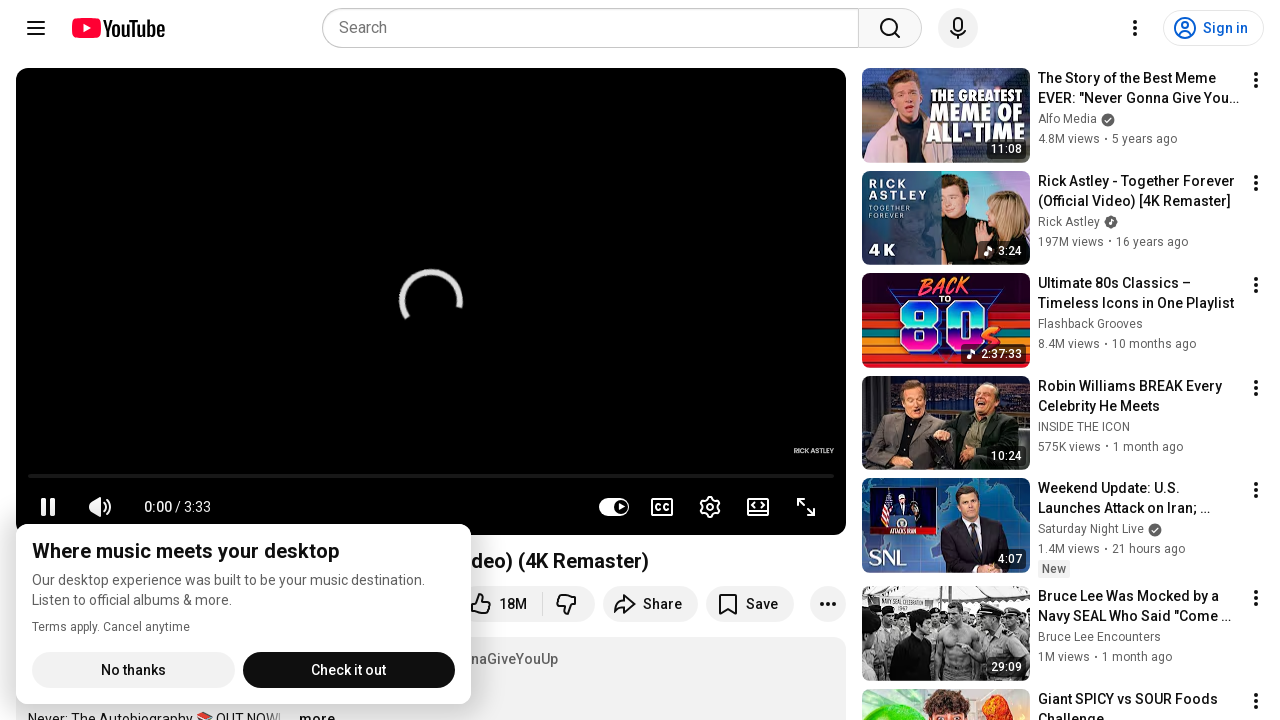

Extracted src attribute from image element
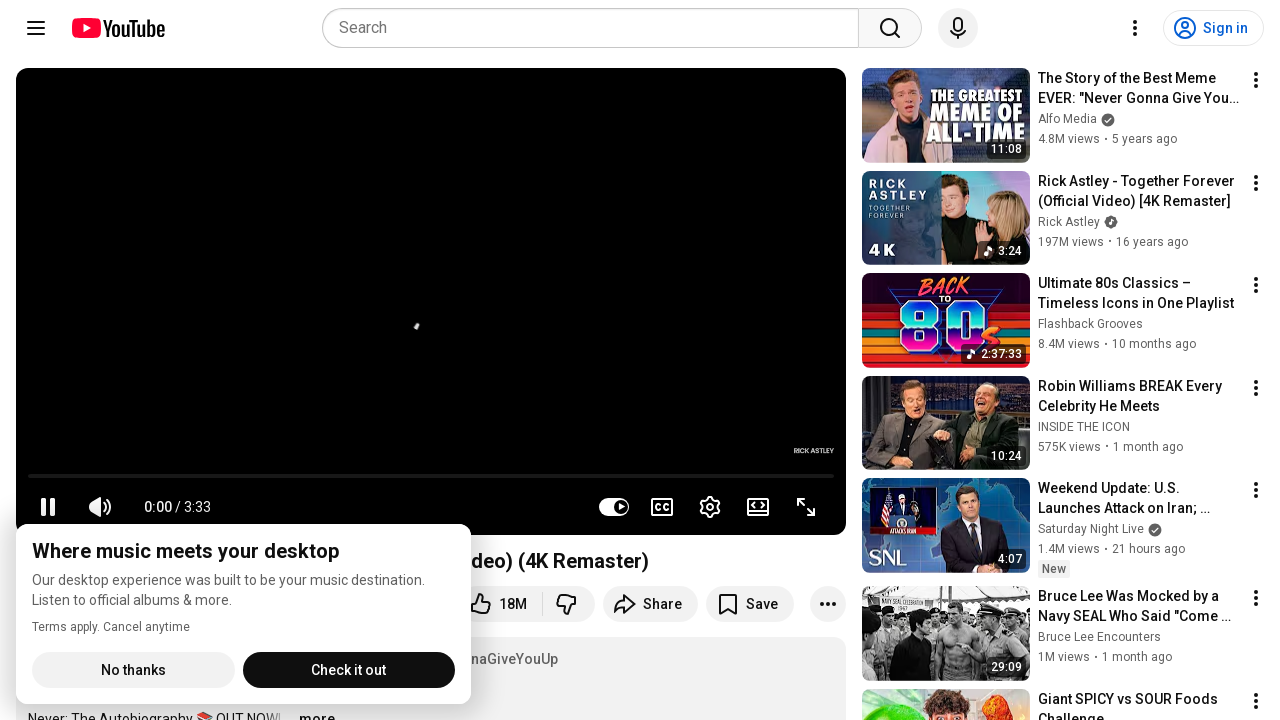

Extracted src attribute from image element
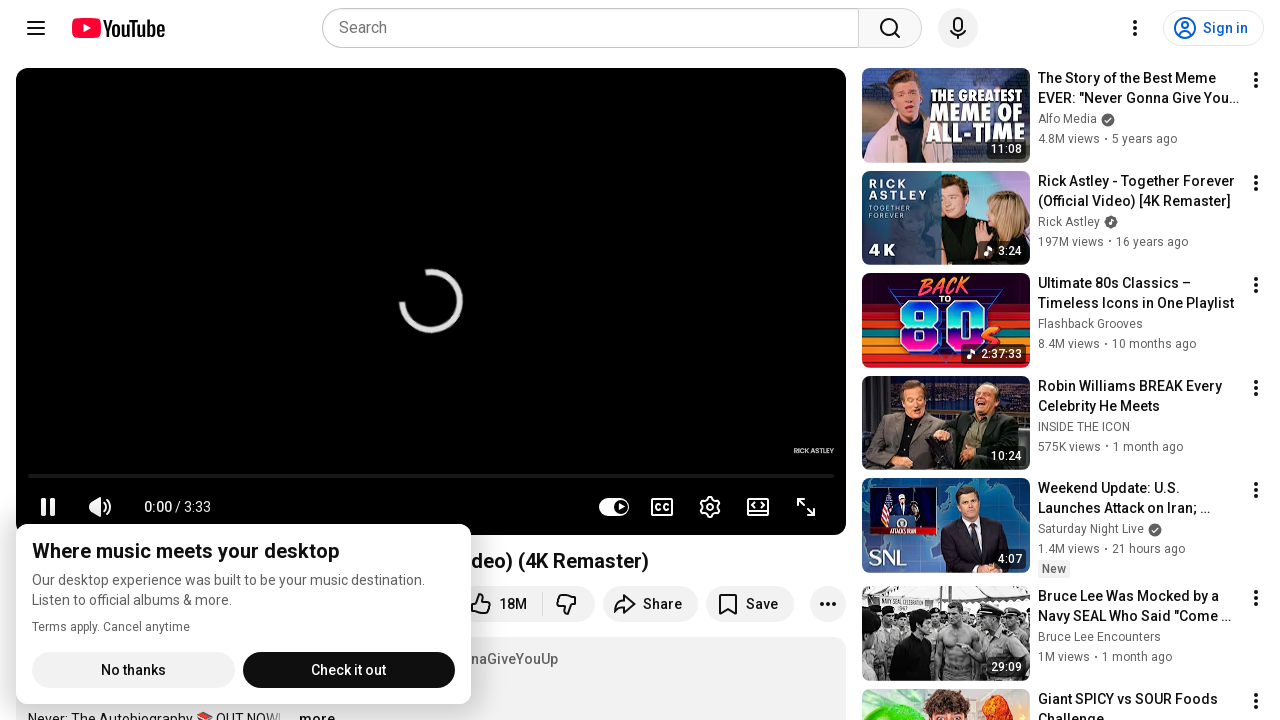

Extracted src attribute from image element
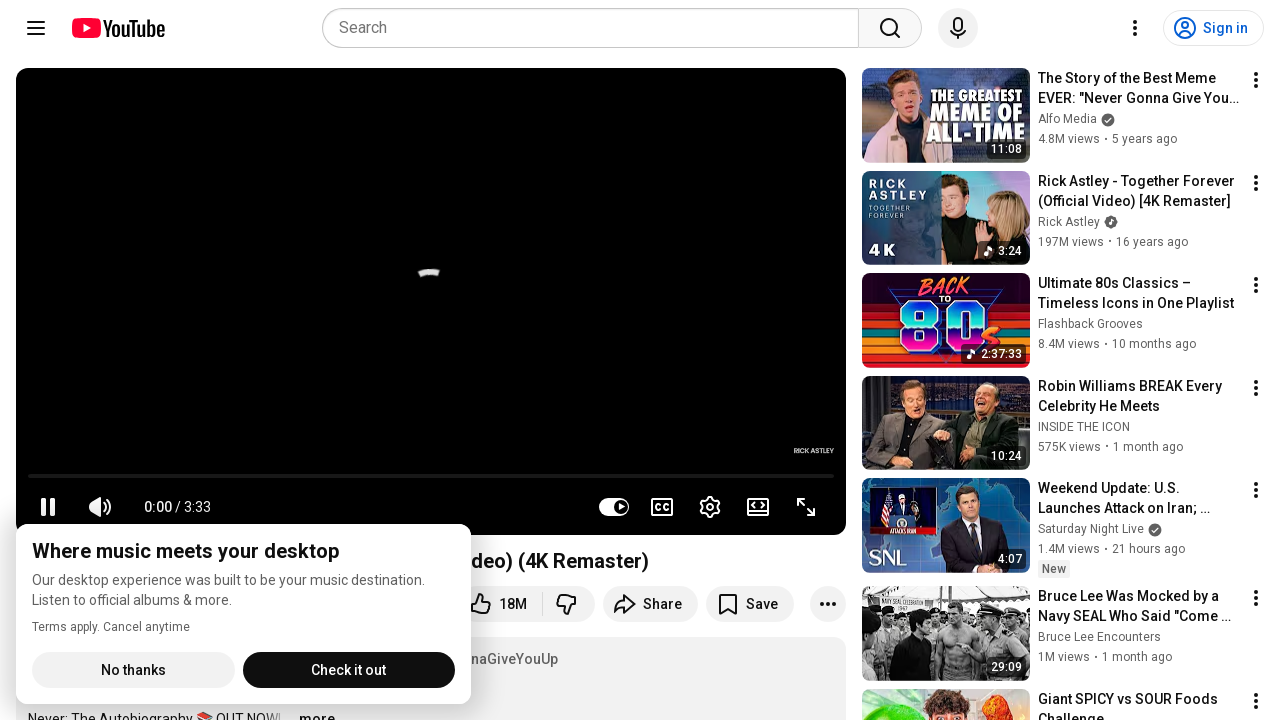

Extracted src attribute from image element
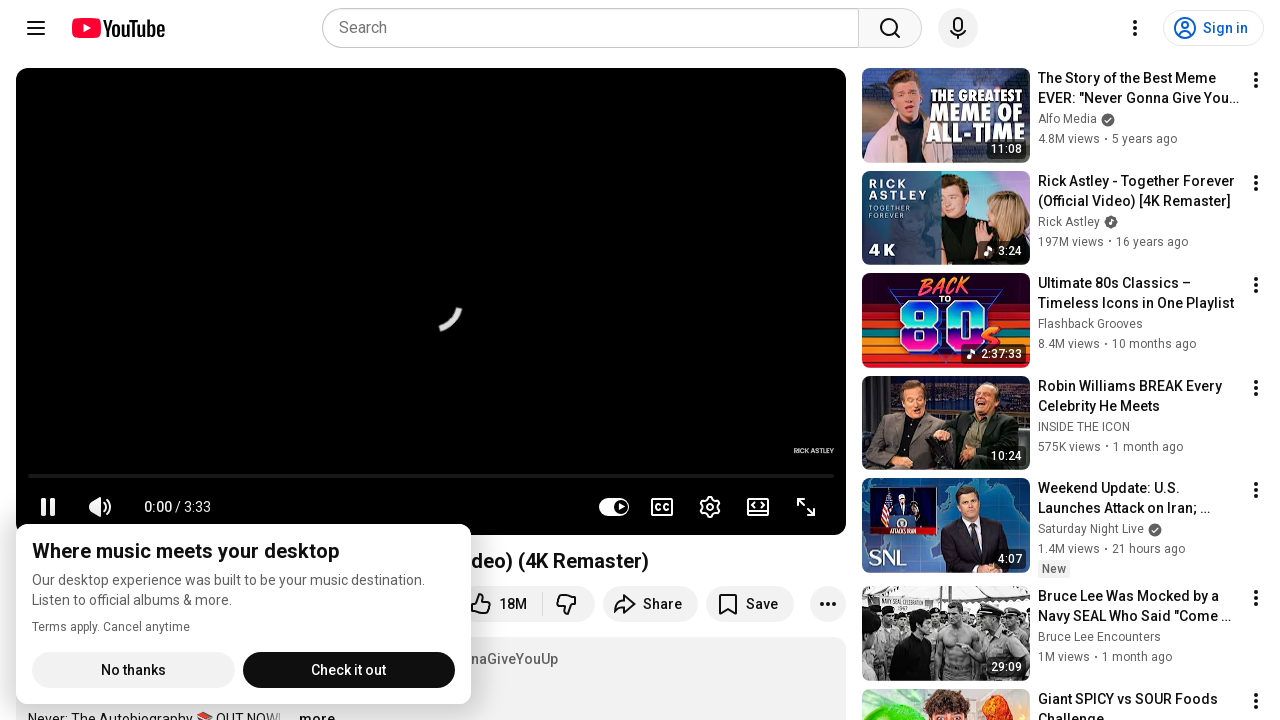

Extracted src attribute from image element
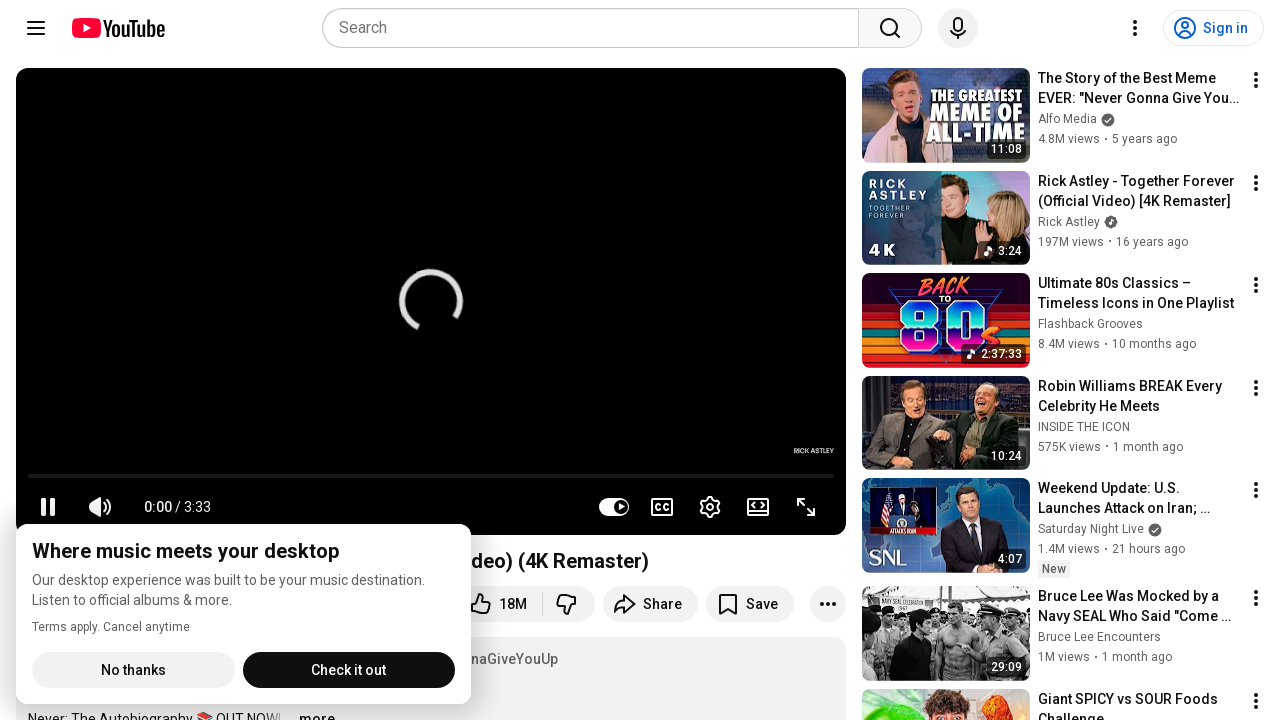

Extracted src attribute from image element
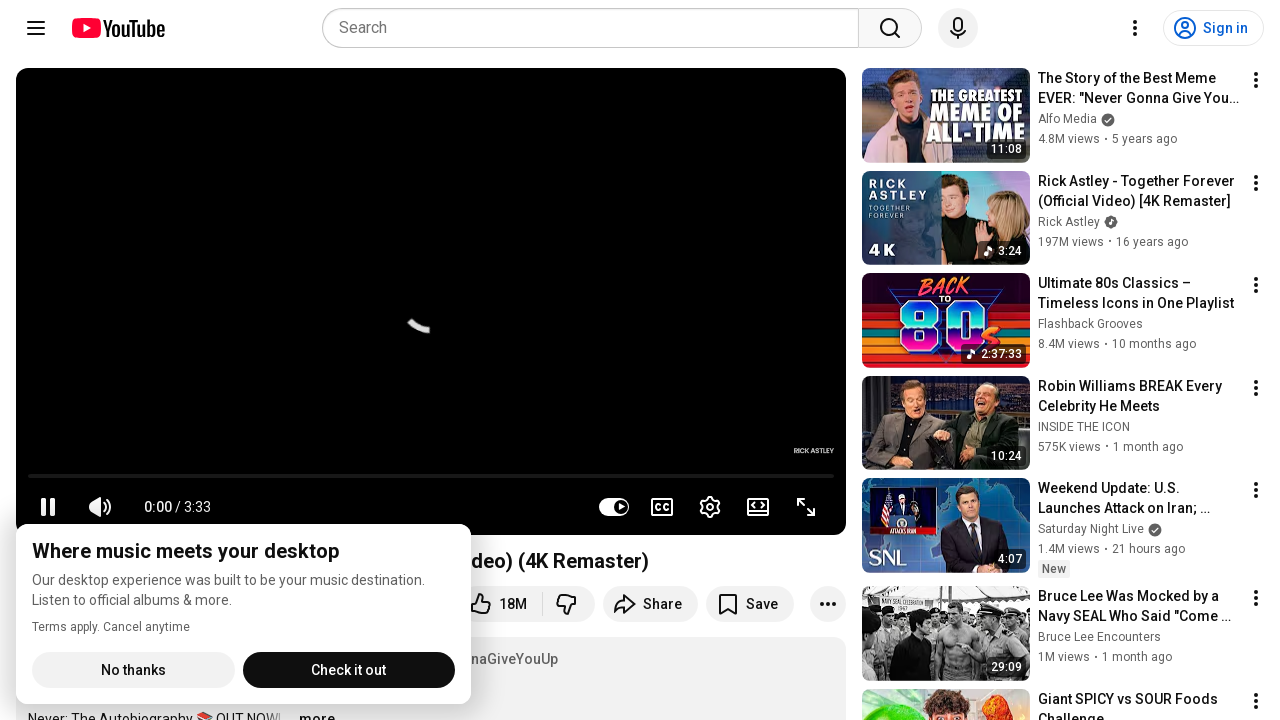

Extracted src attribute from image element
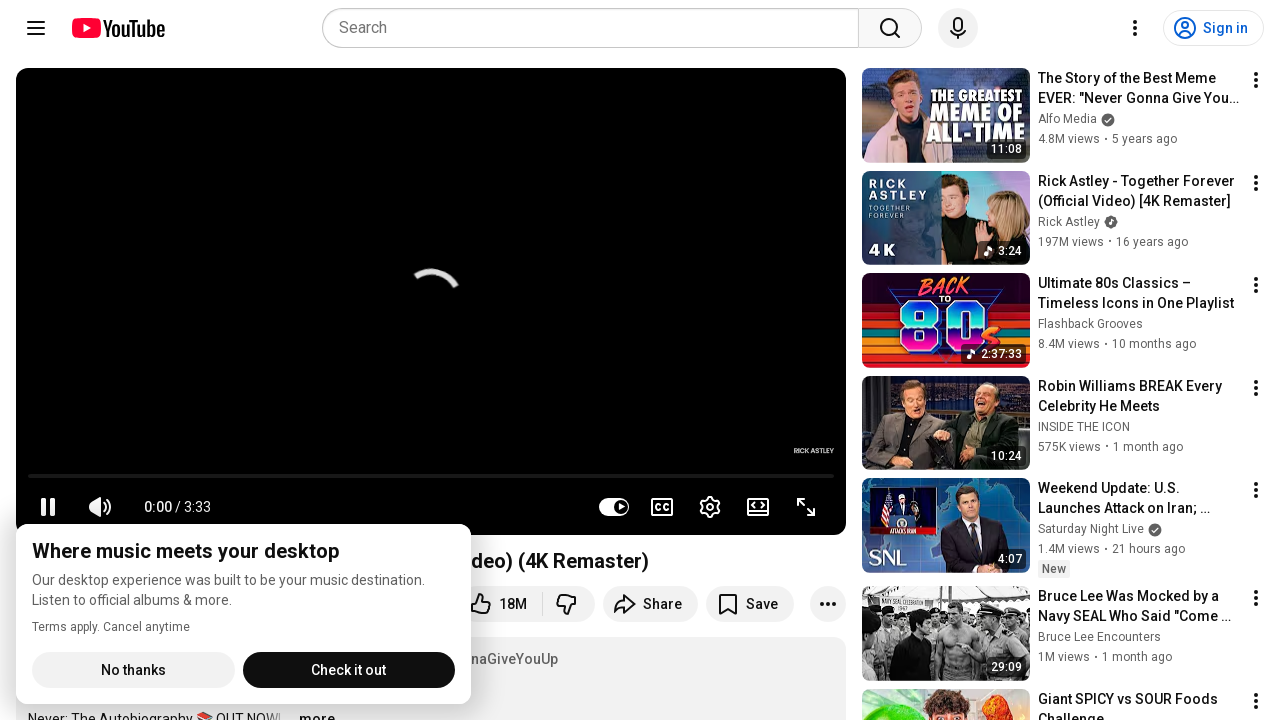

Extracted src attribute from image element
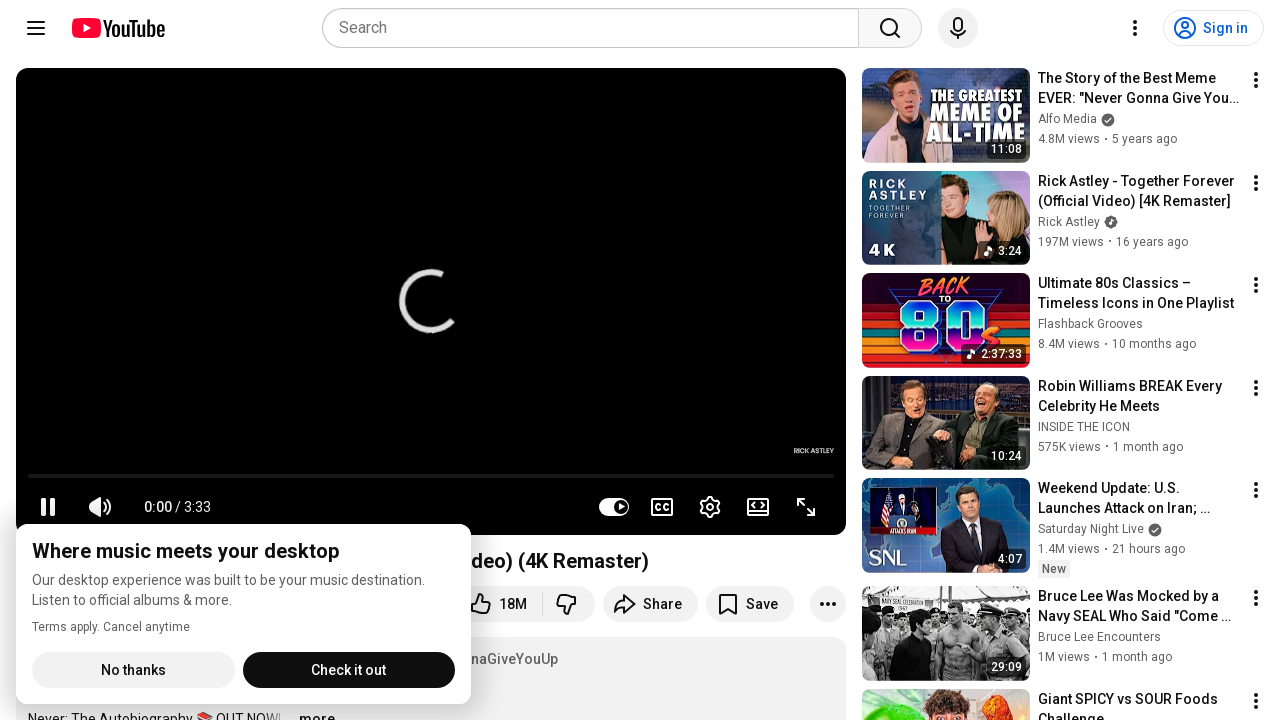

Extracted src attribute from image element
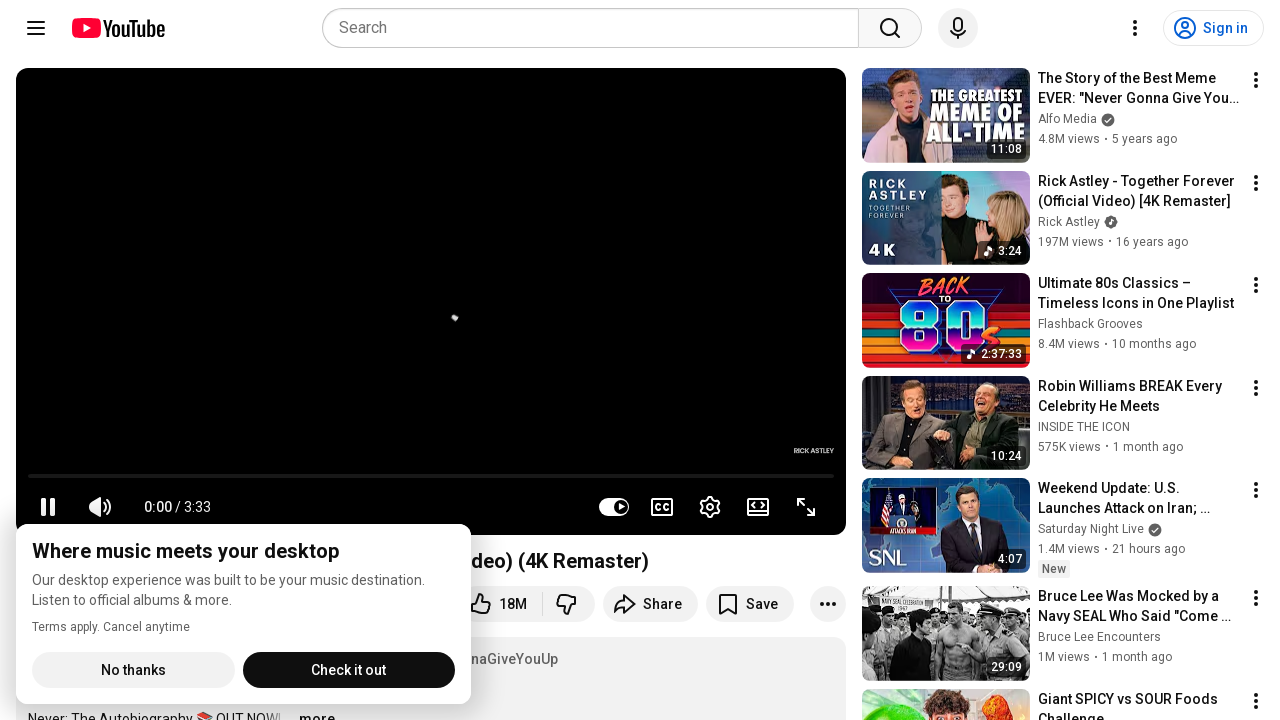

Extracted src attribute from image element
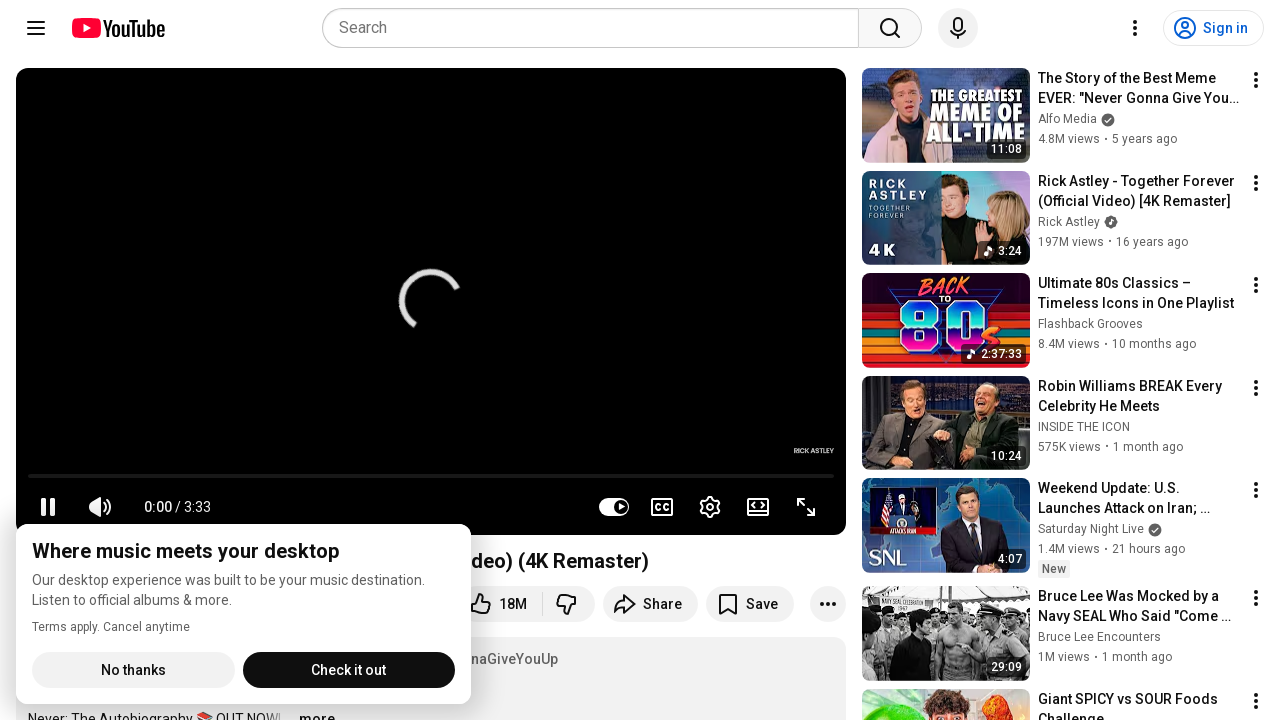

Extracted src attribute from image element
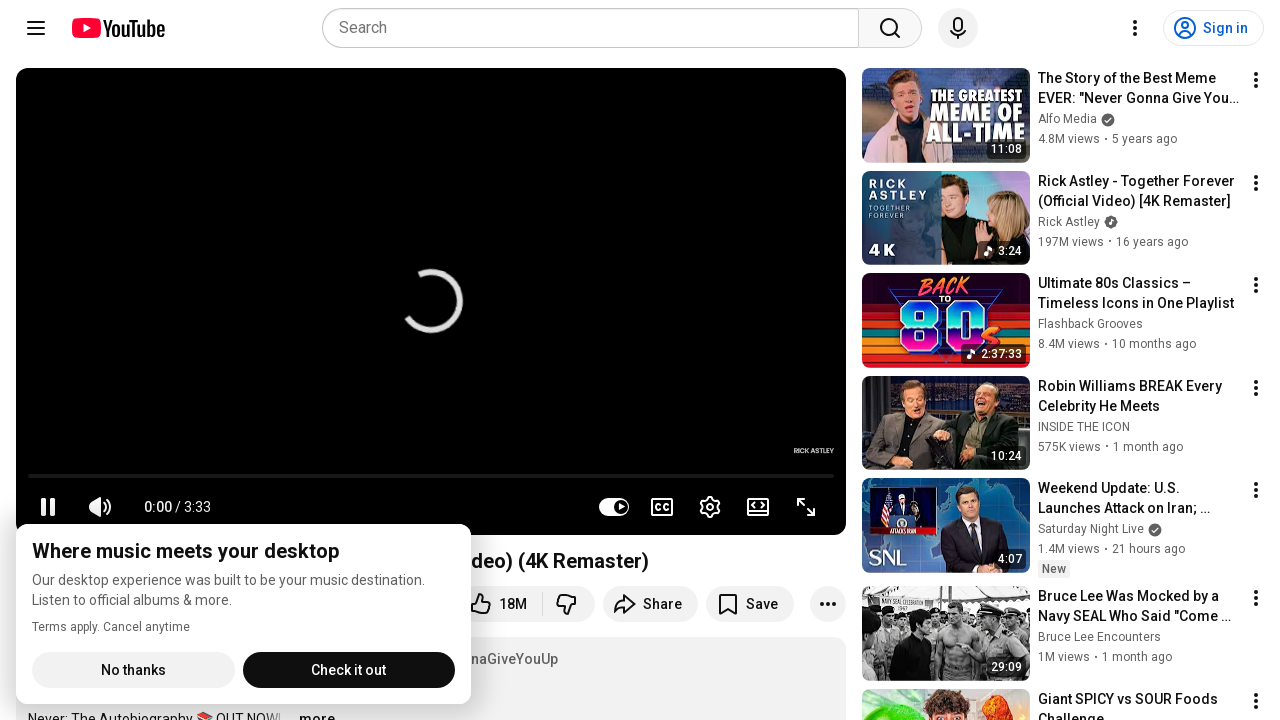

Extracted src attribute from image element
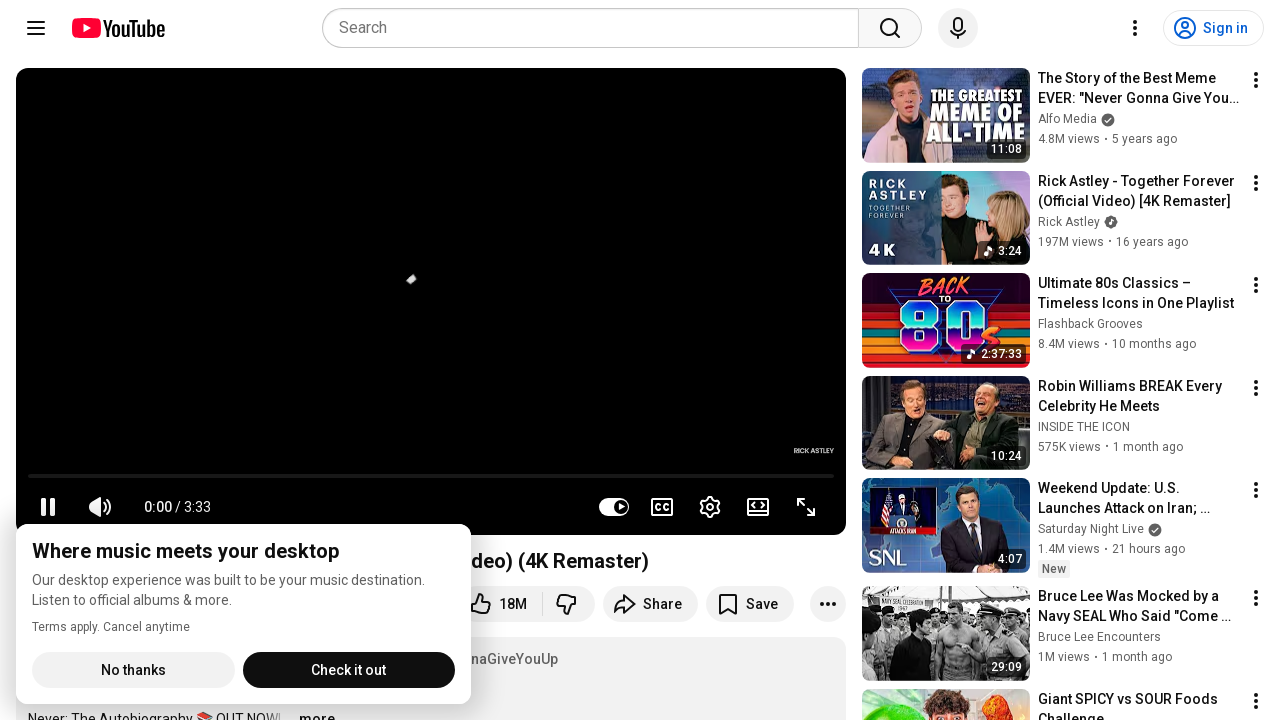

Extracted src attribute from image element
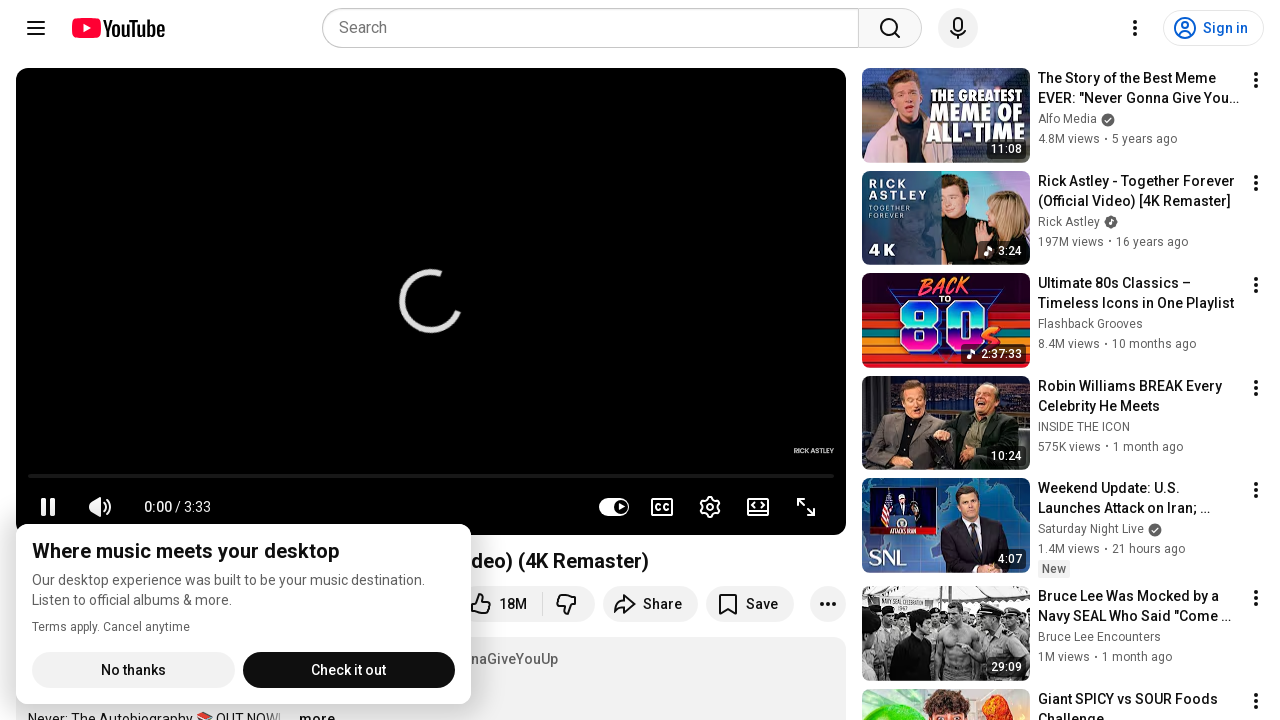

Extracted src attribute from image element
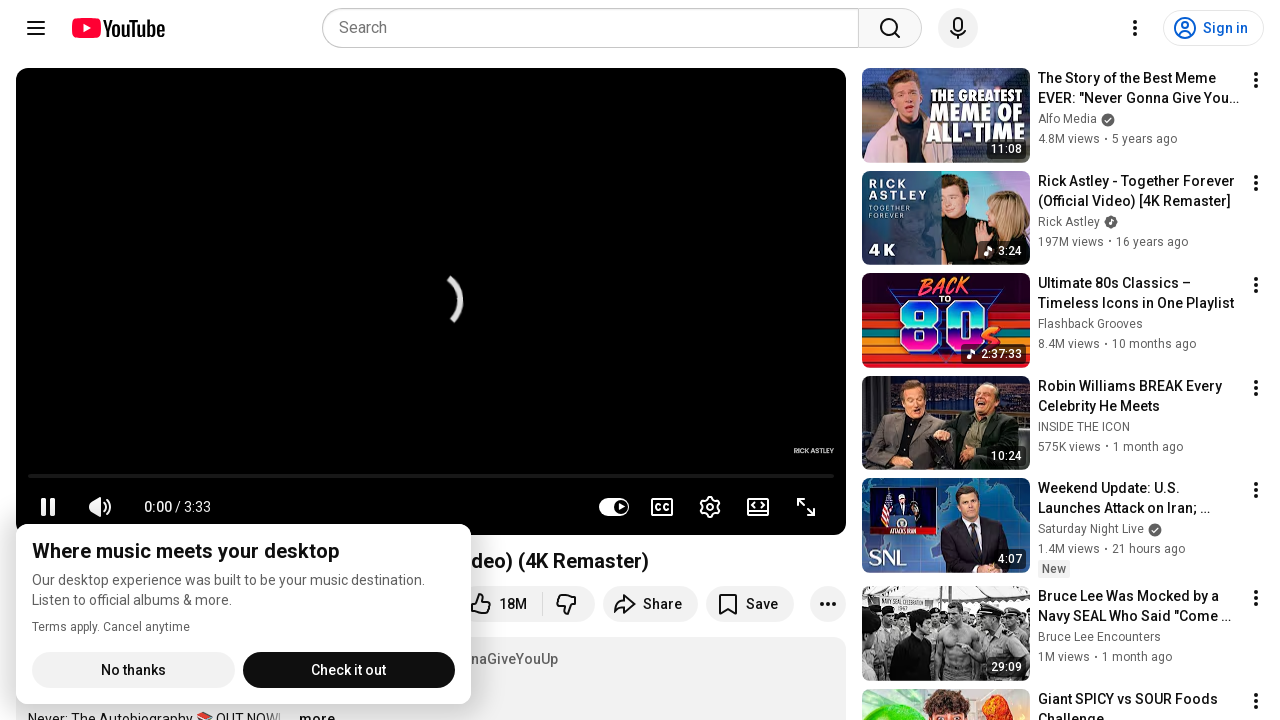

Extracted src attribute from image element
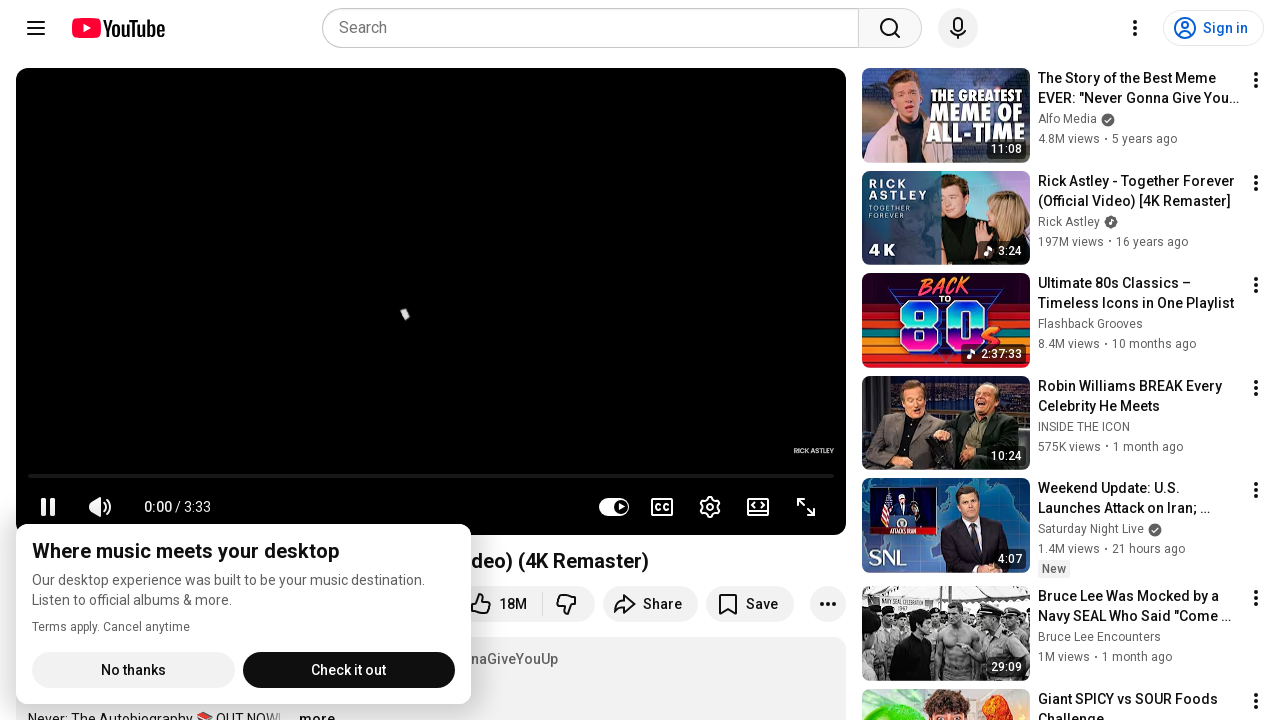

Extracted src attribute from image element
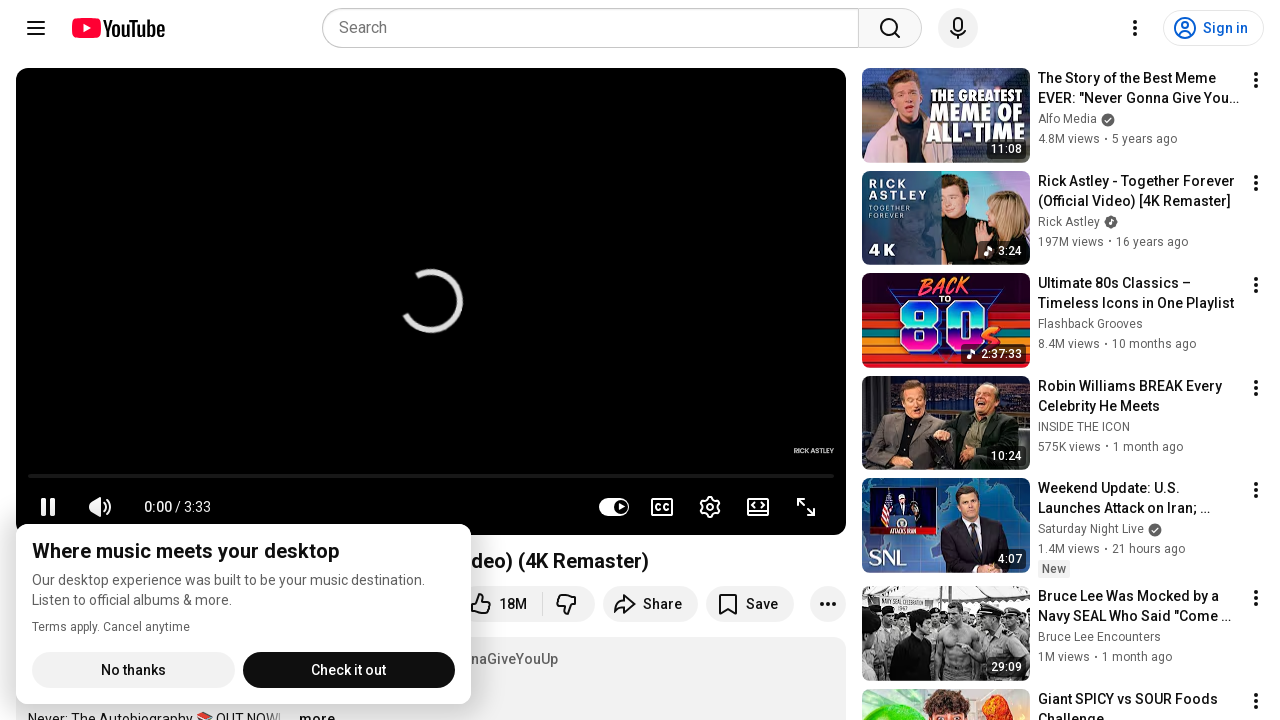

Extracted src attribute from image element
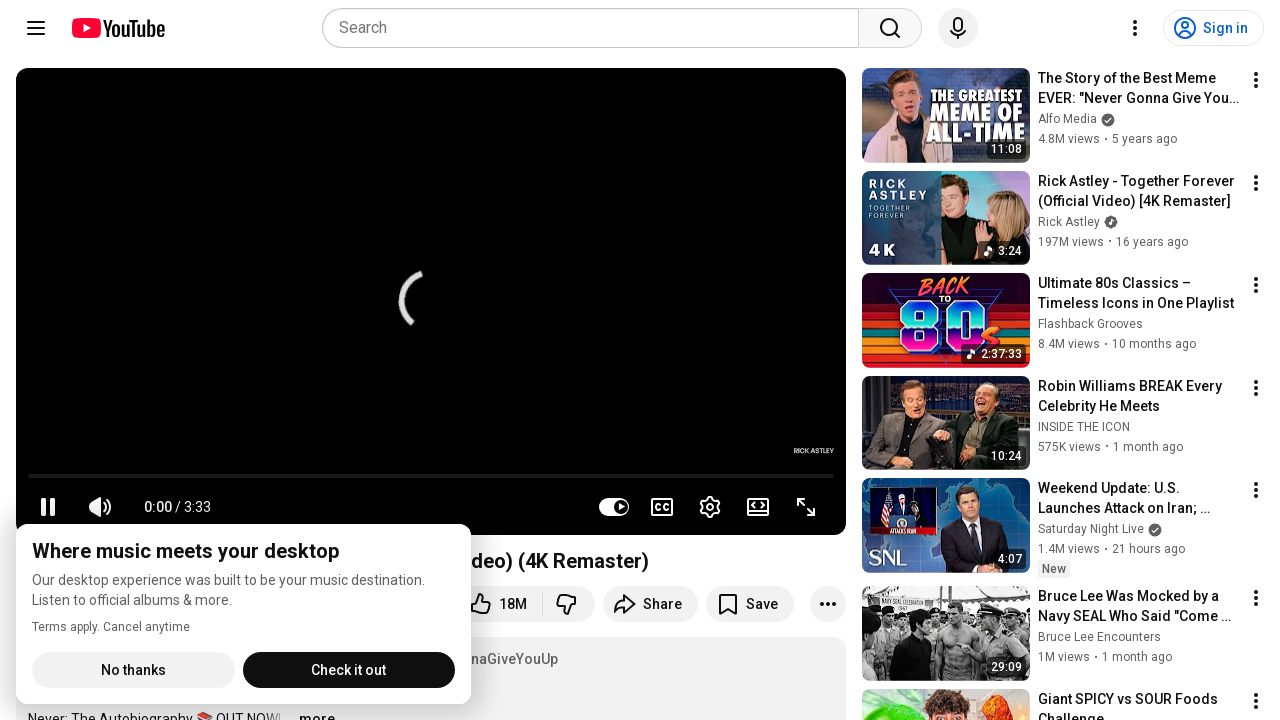

Extracted src attribute from image element
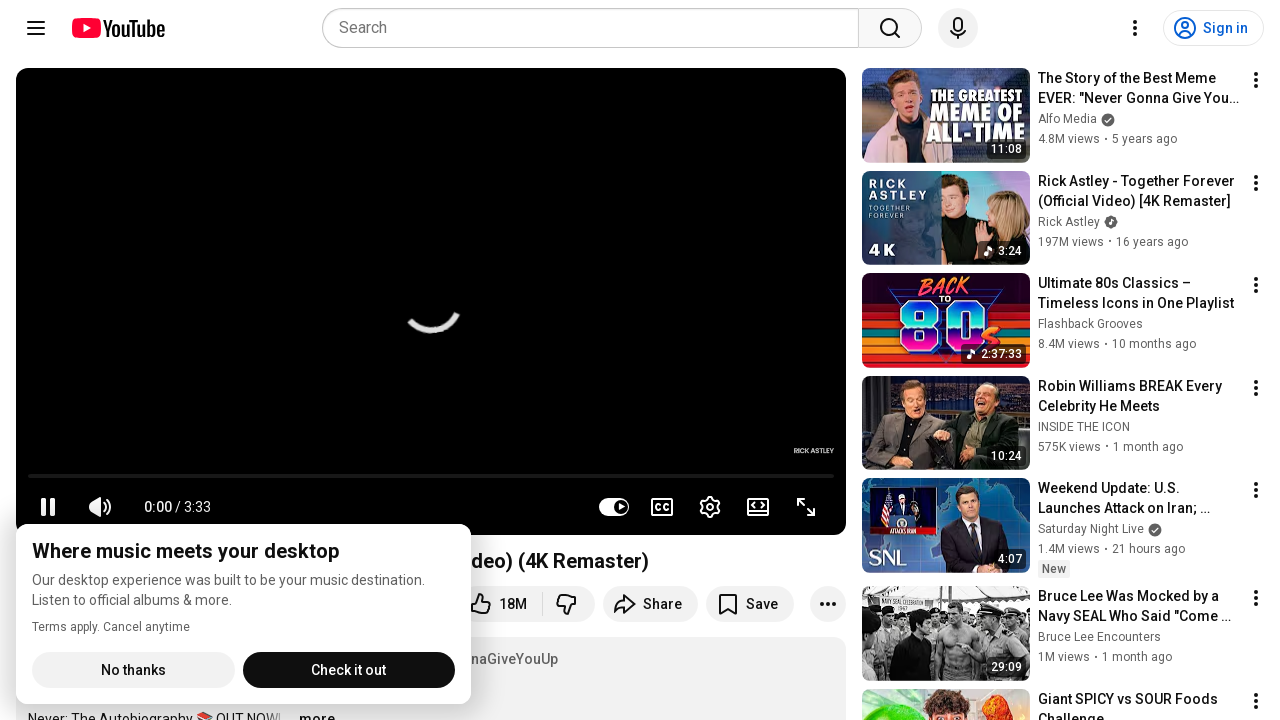

Extracted src attribute from image element
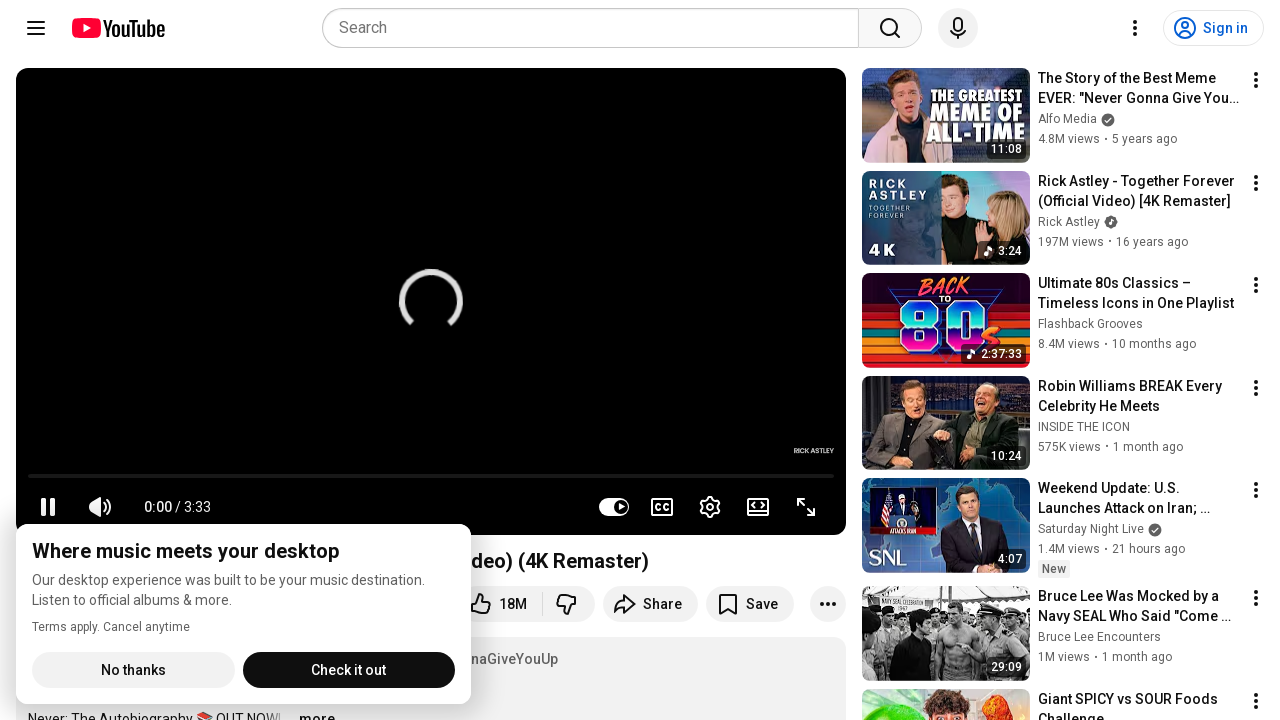

Extracted src attribute from image element
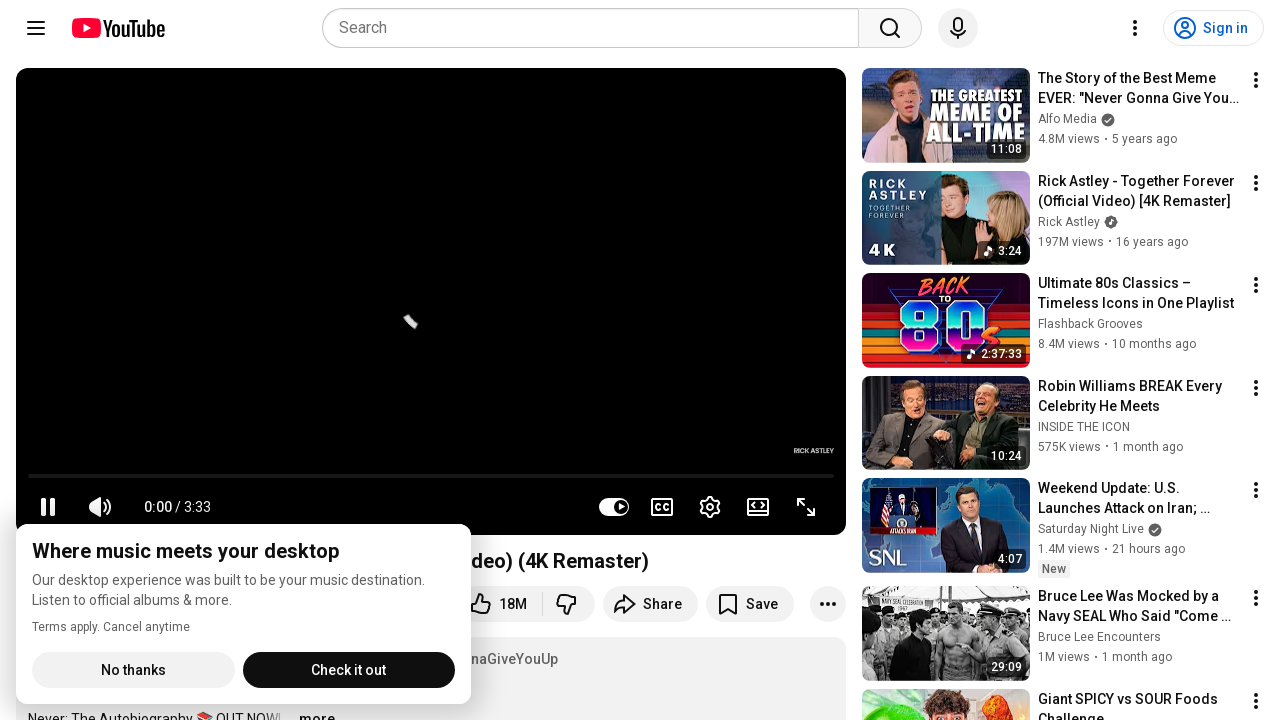

Extracted src attribute from image element
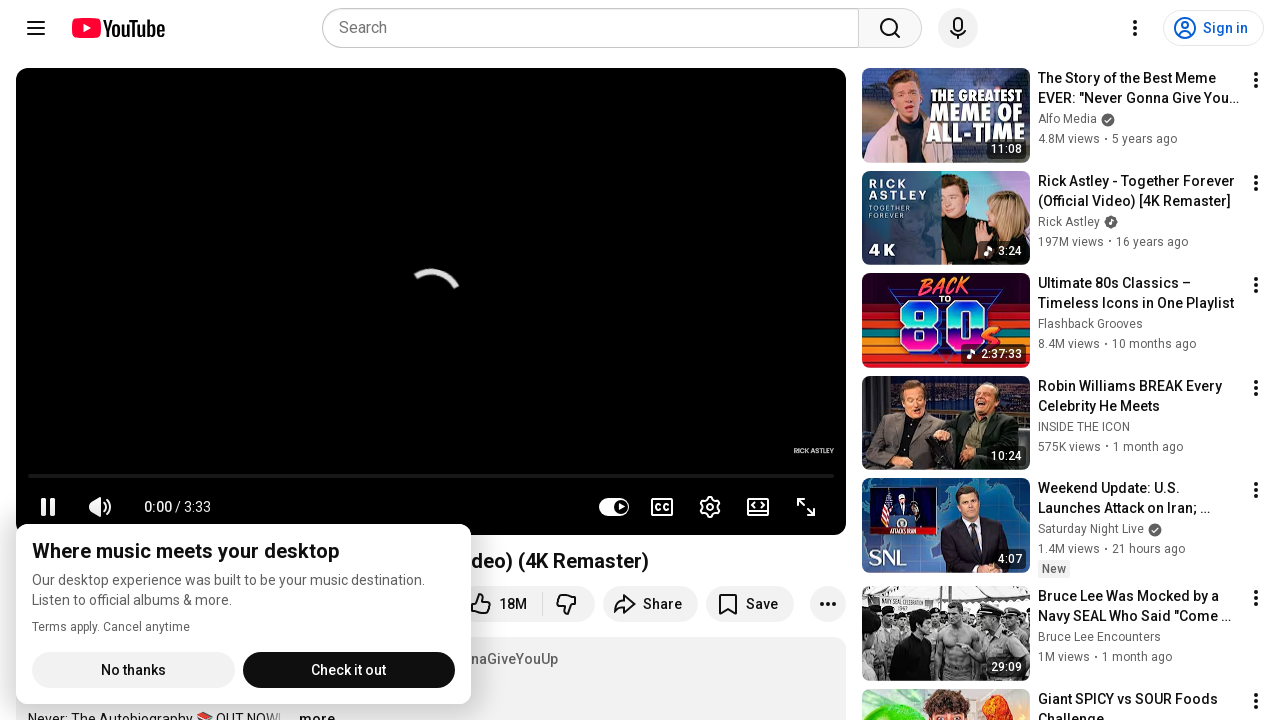

Extracted src attribute from image element
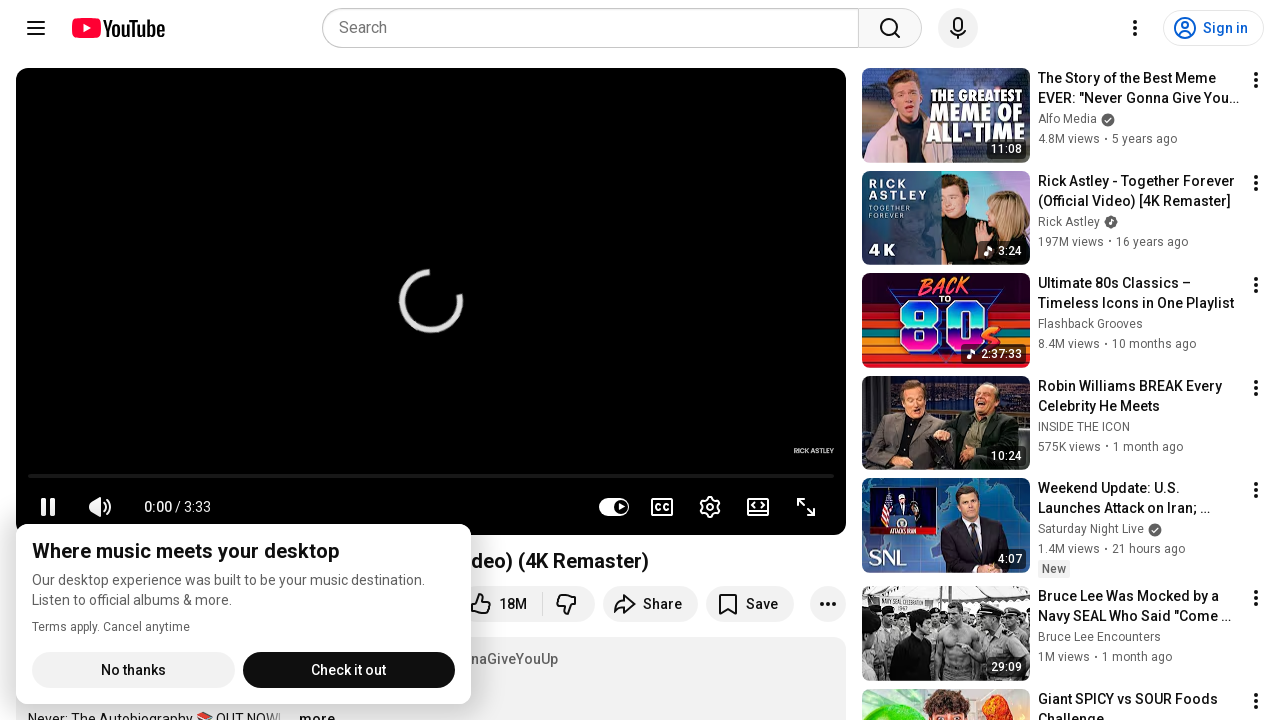

Extracted src attribute from image element
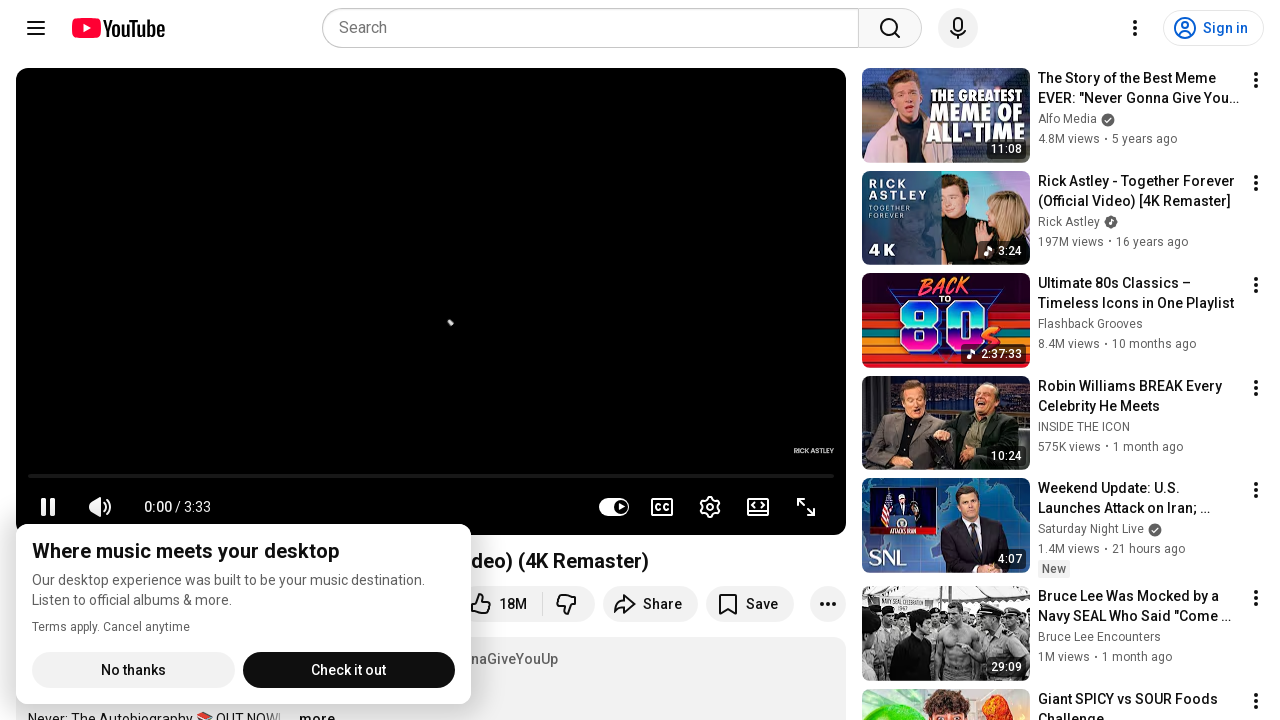

Extracted src attribute from image element
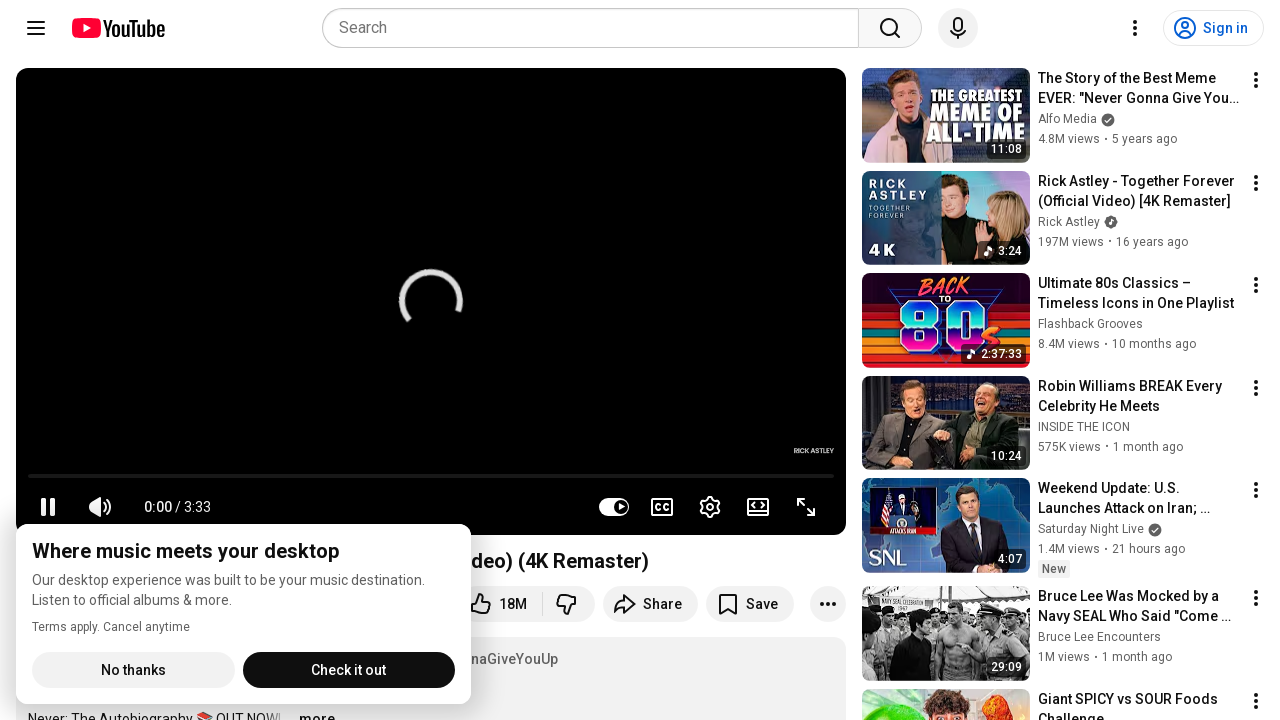

Extracted src attribute from image element
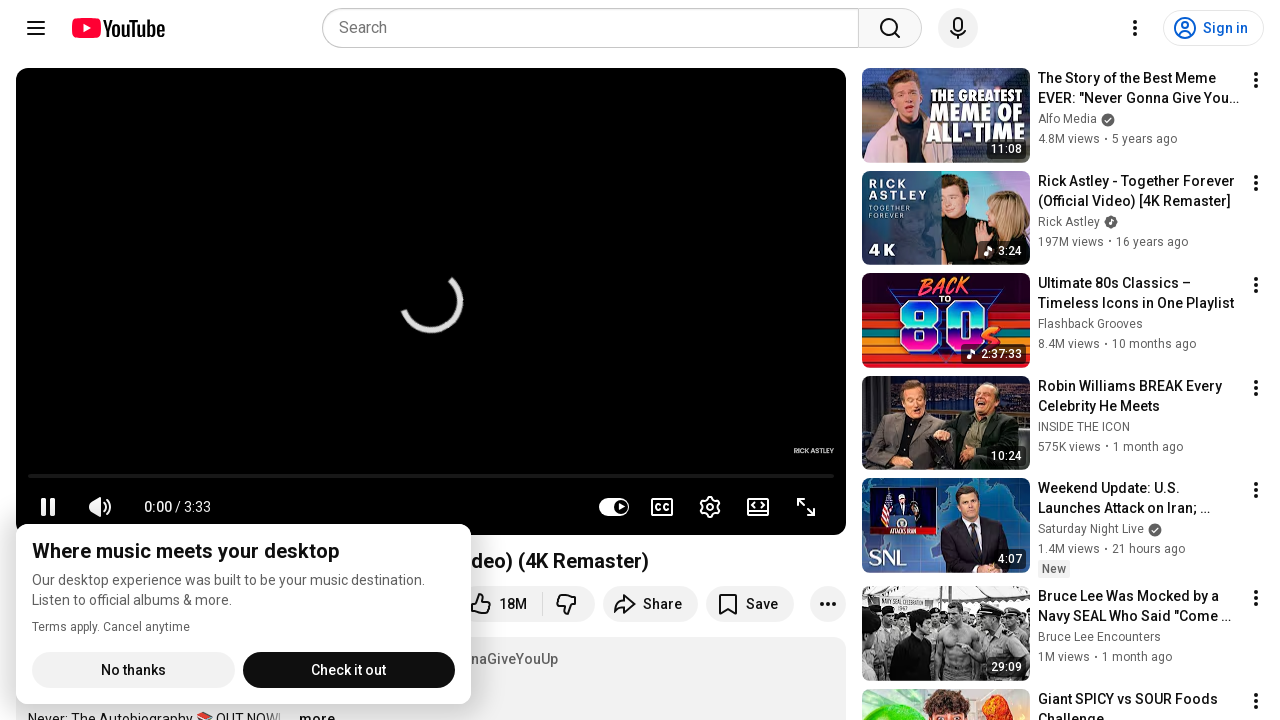

Extracted src attribute from image element
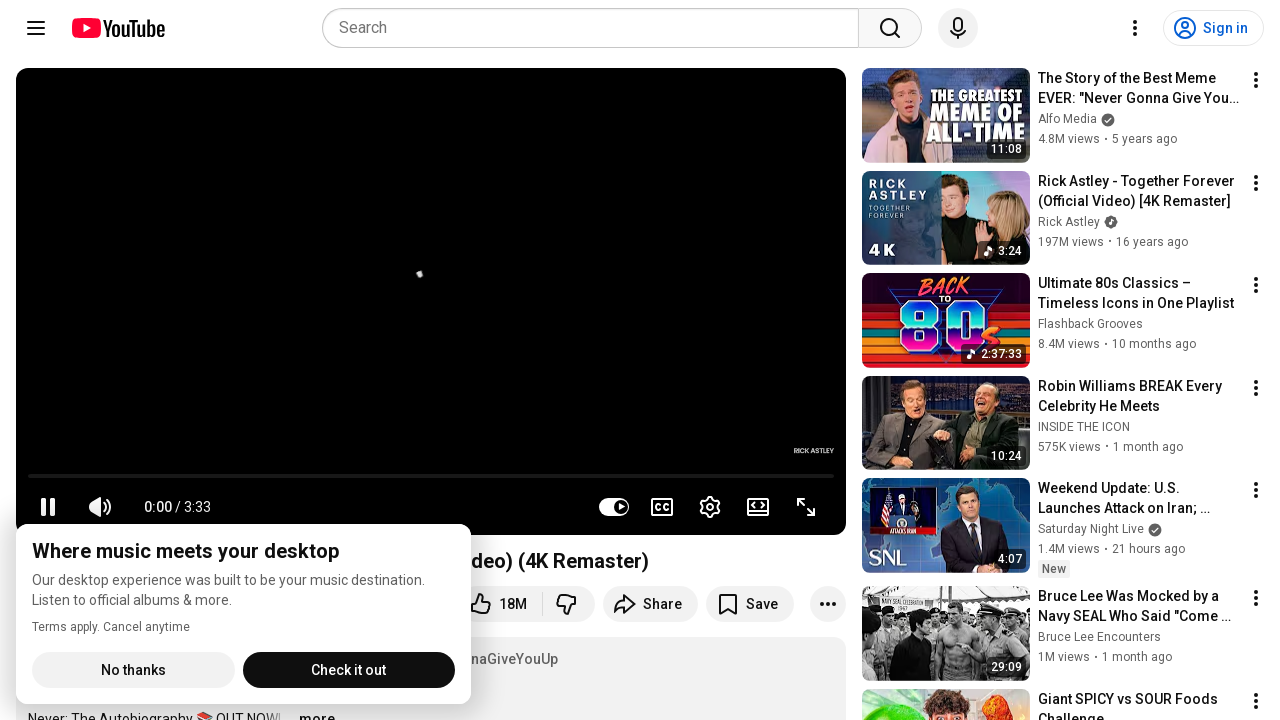

Extracted src attribute from image element
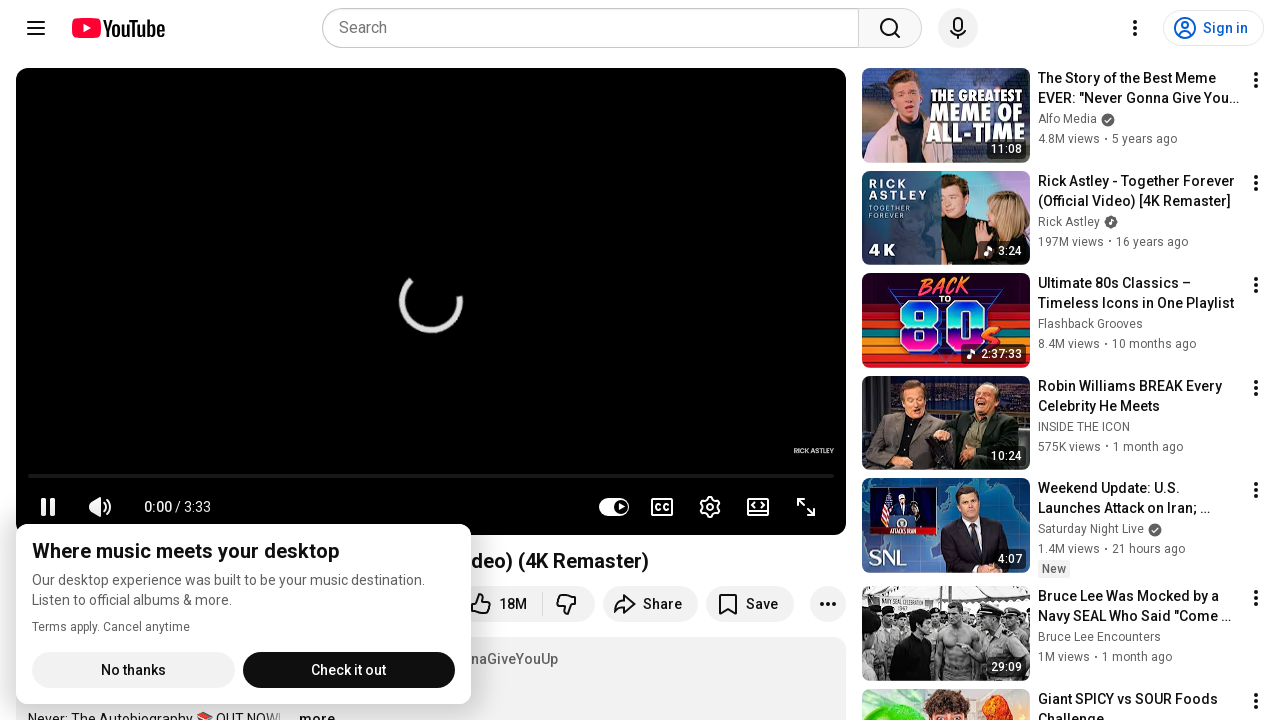

Extracted src attribute from image element
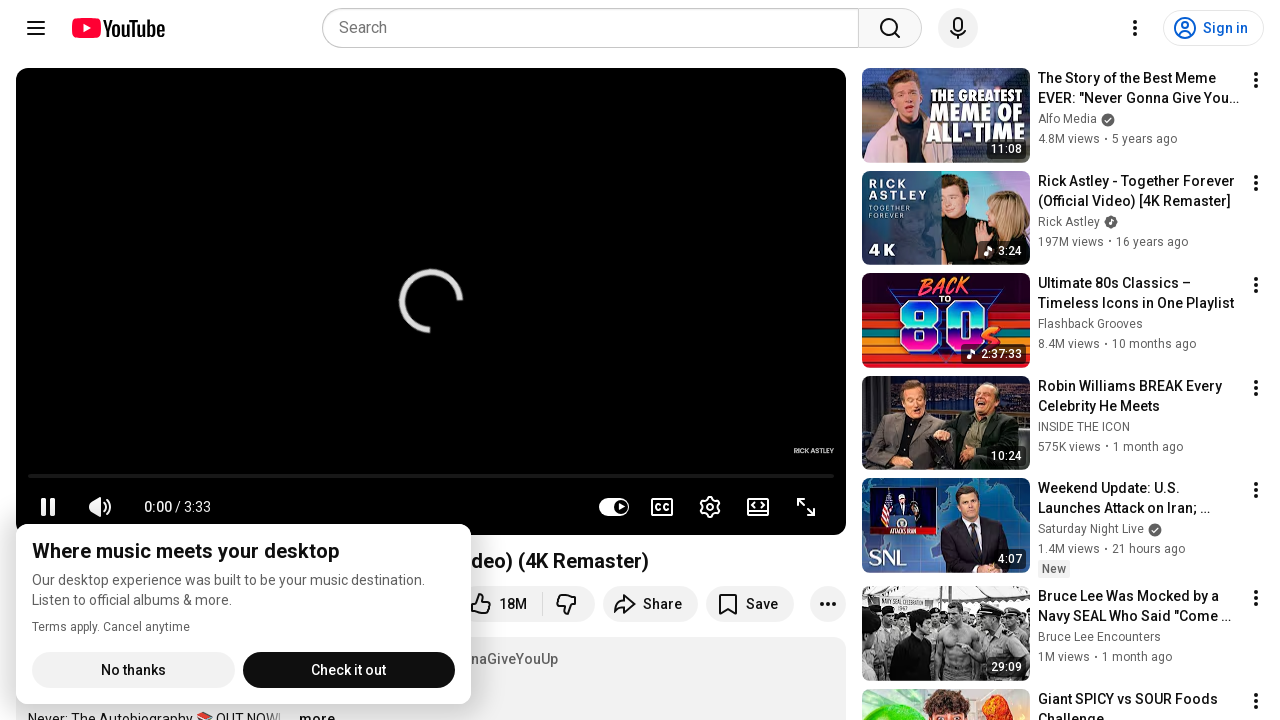

Extracted src attribute from image element
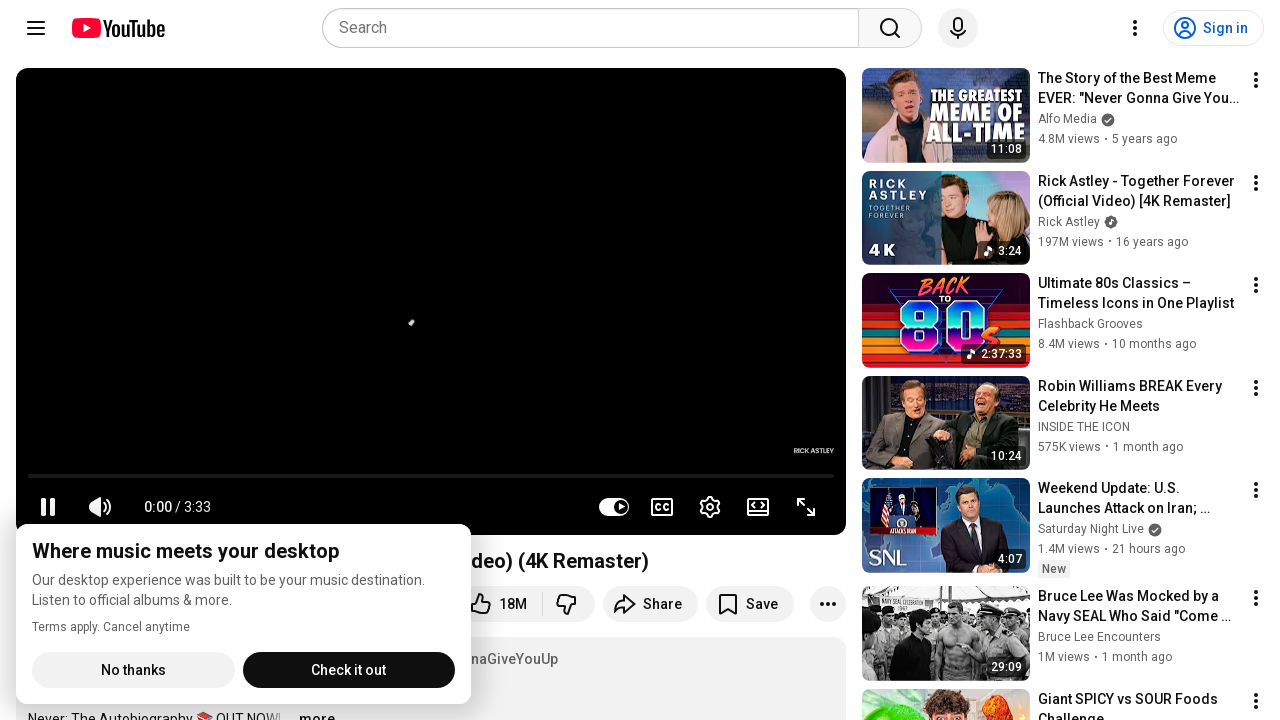

Extracted src attribute from image element
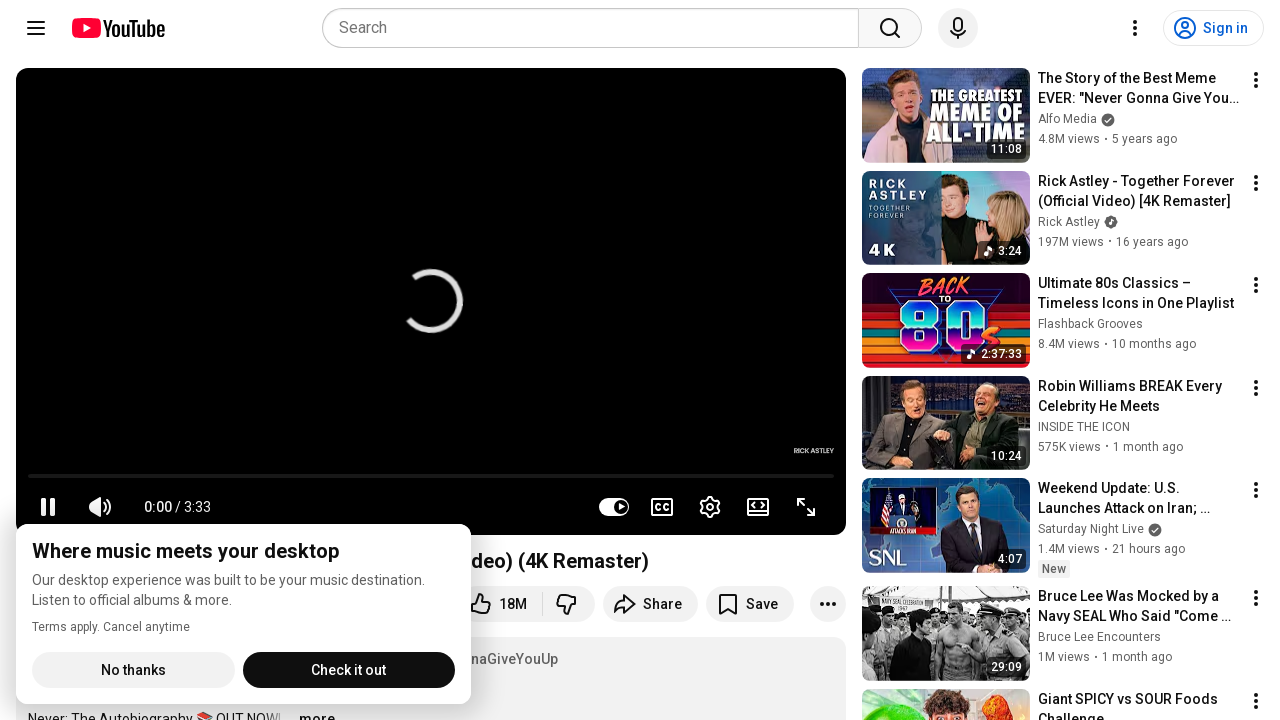

Extracted src attribute from image element
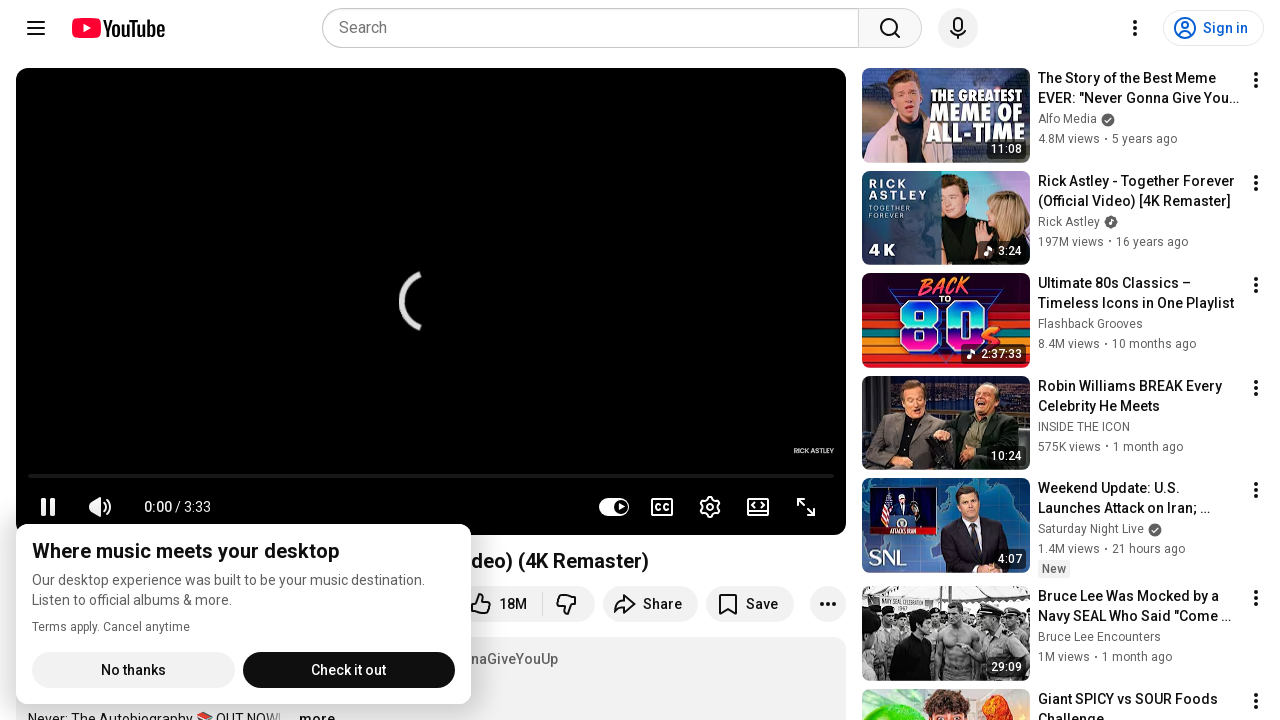

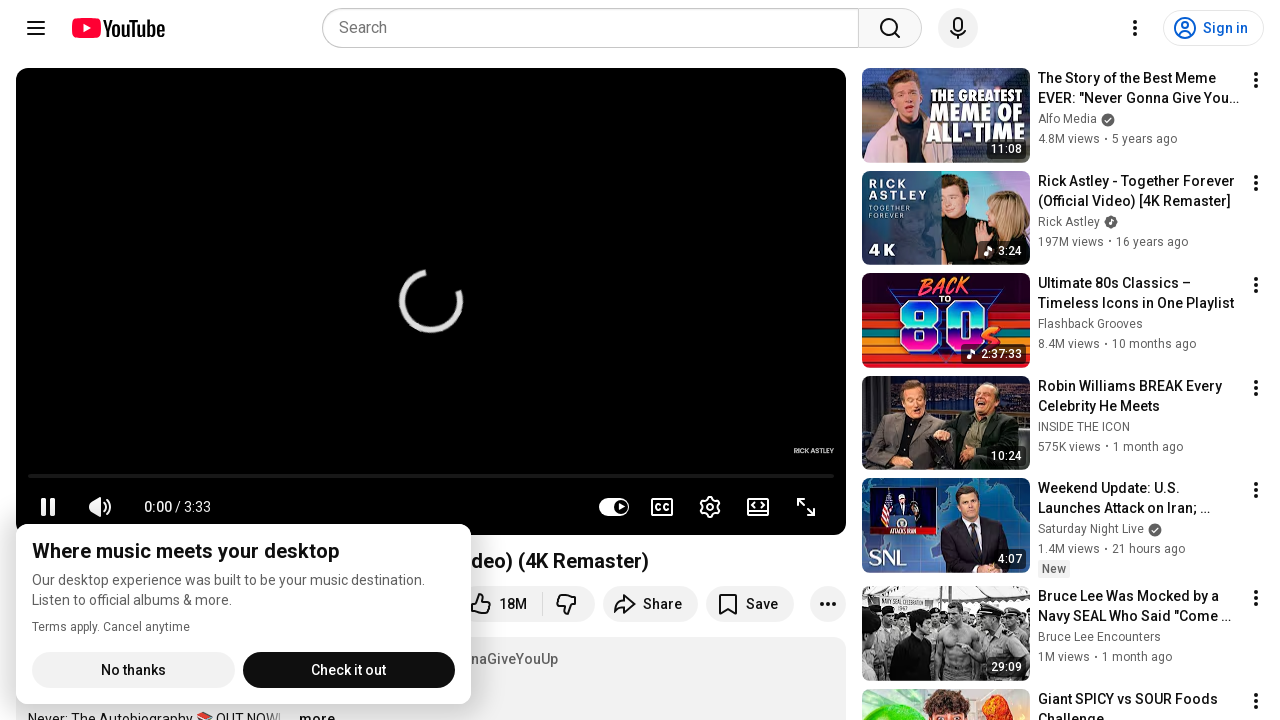